Navigates to Freshworks website and verifies that all links on the page have href attributes

Starting URL: https://www.freshworks.com

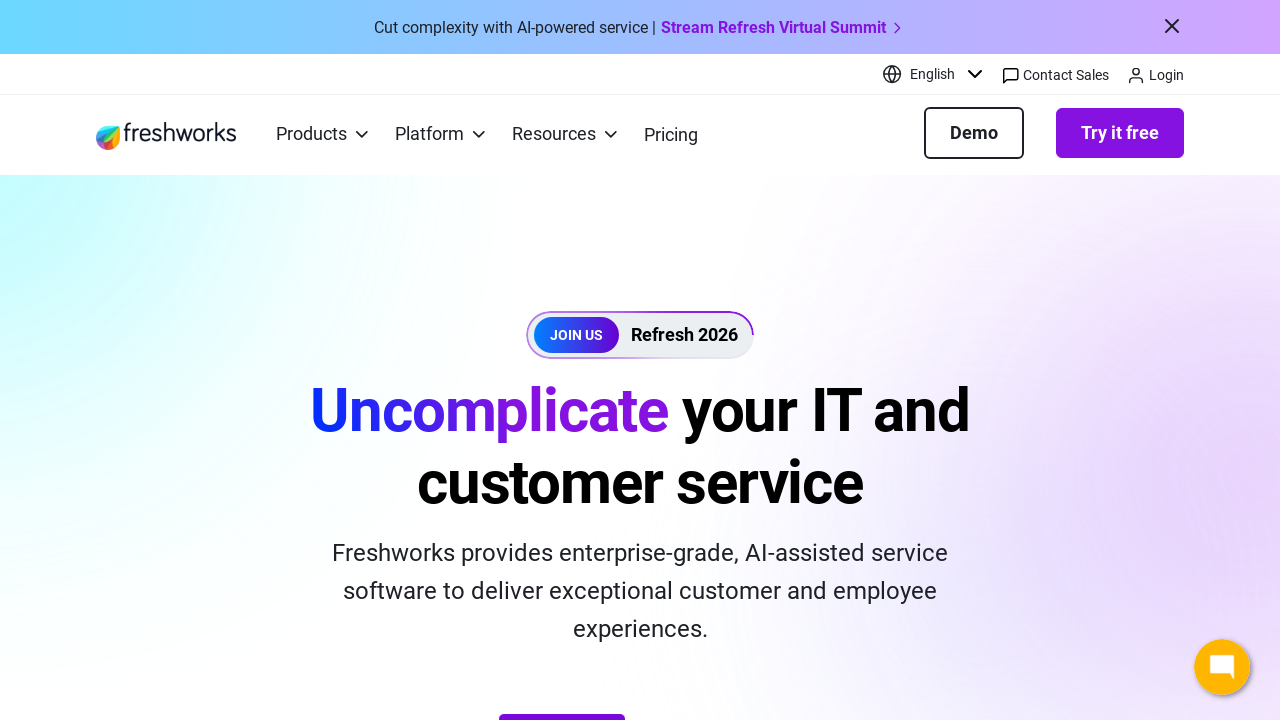

Navigated to https://www.freshworks.com
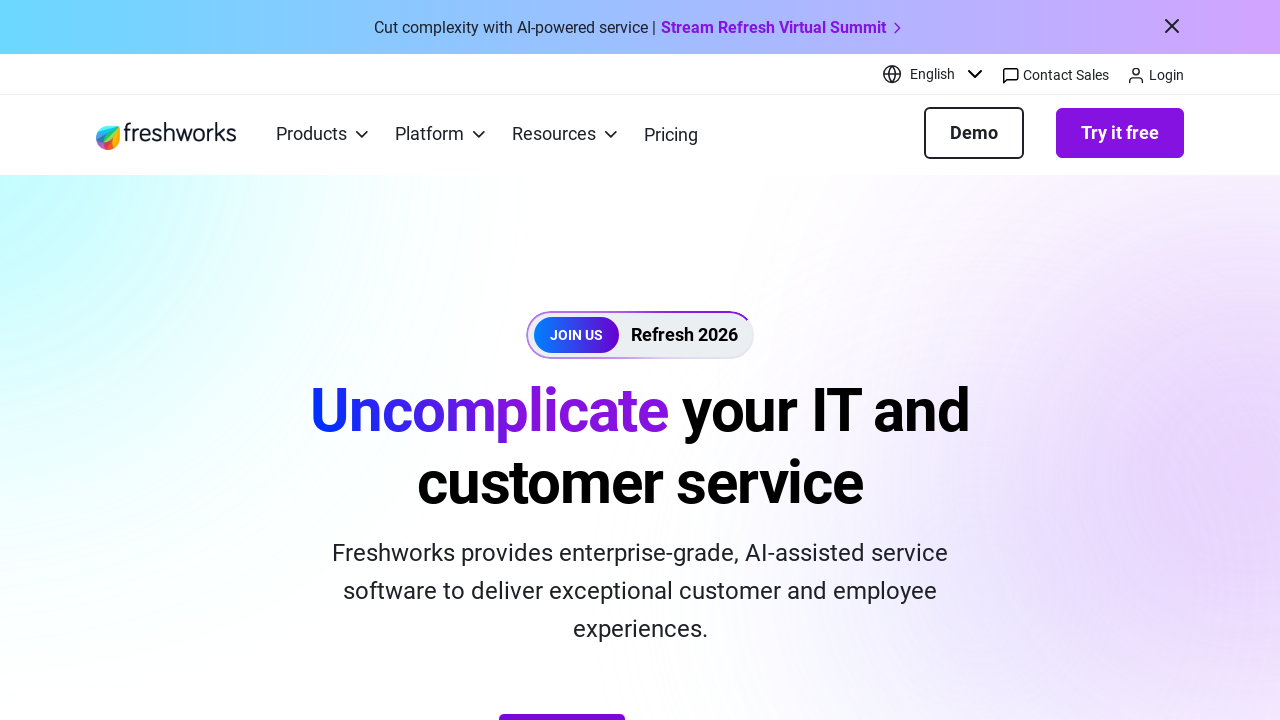

Waited for page to reach networkidle state
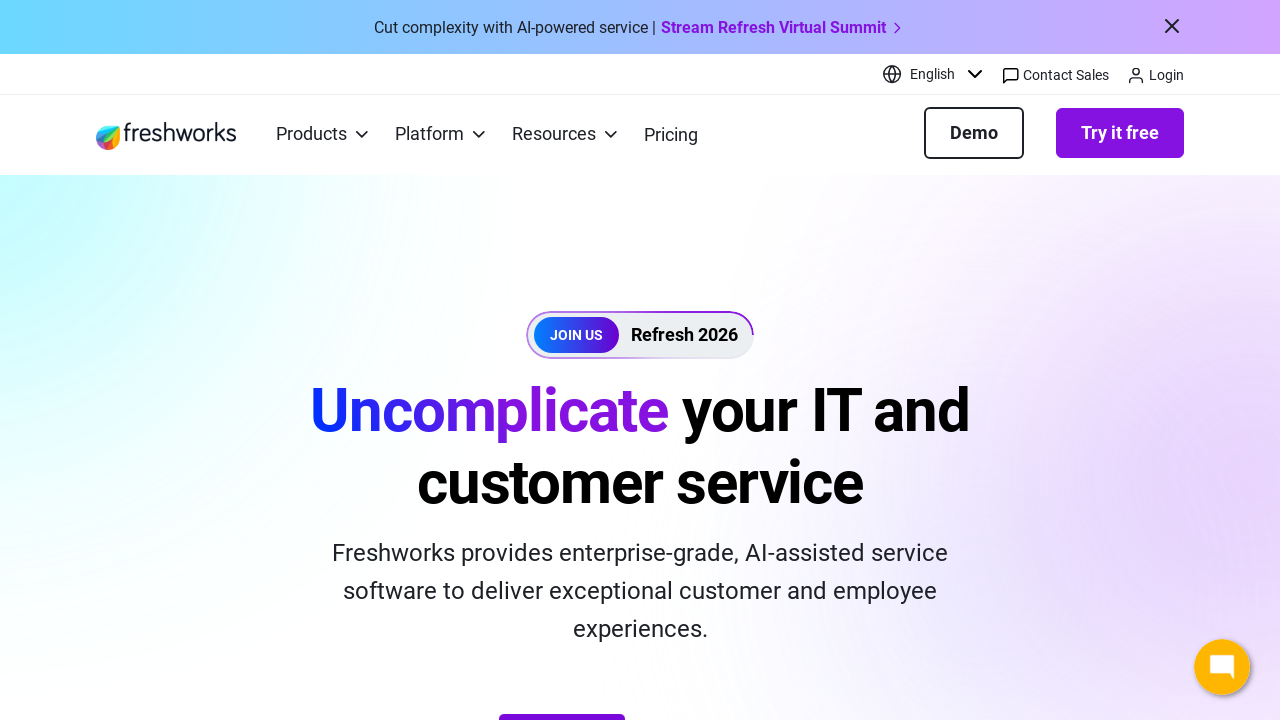

Found 99 link elements on the page
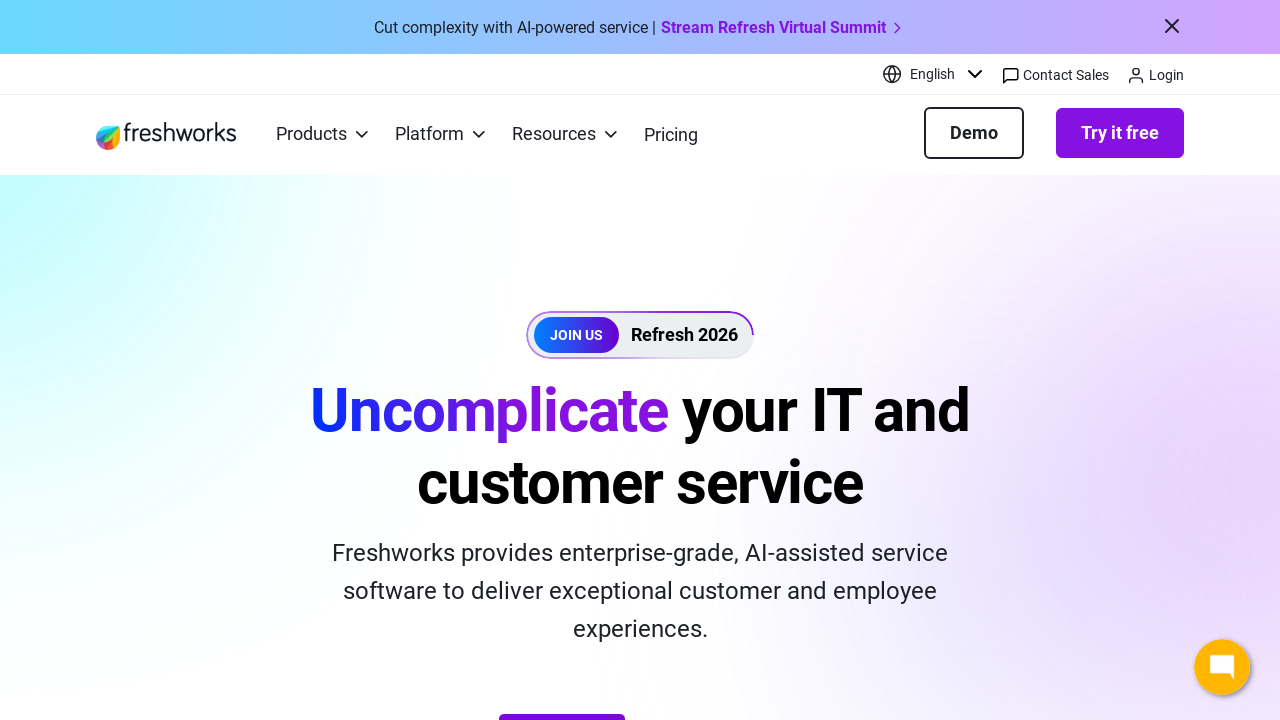

Verified that links are present on the page
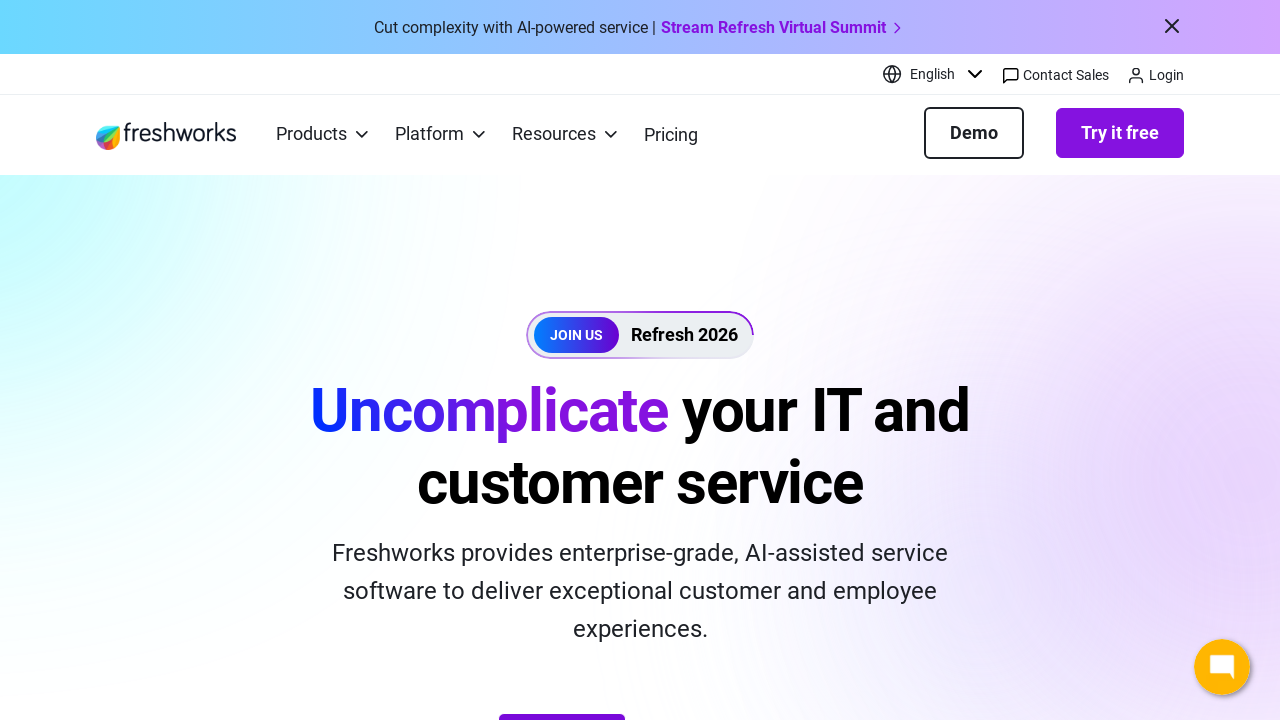

Verified link has valid href attribute: #main-content
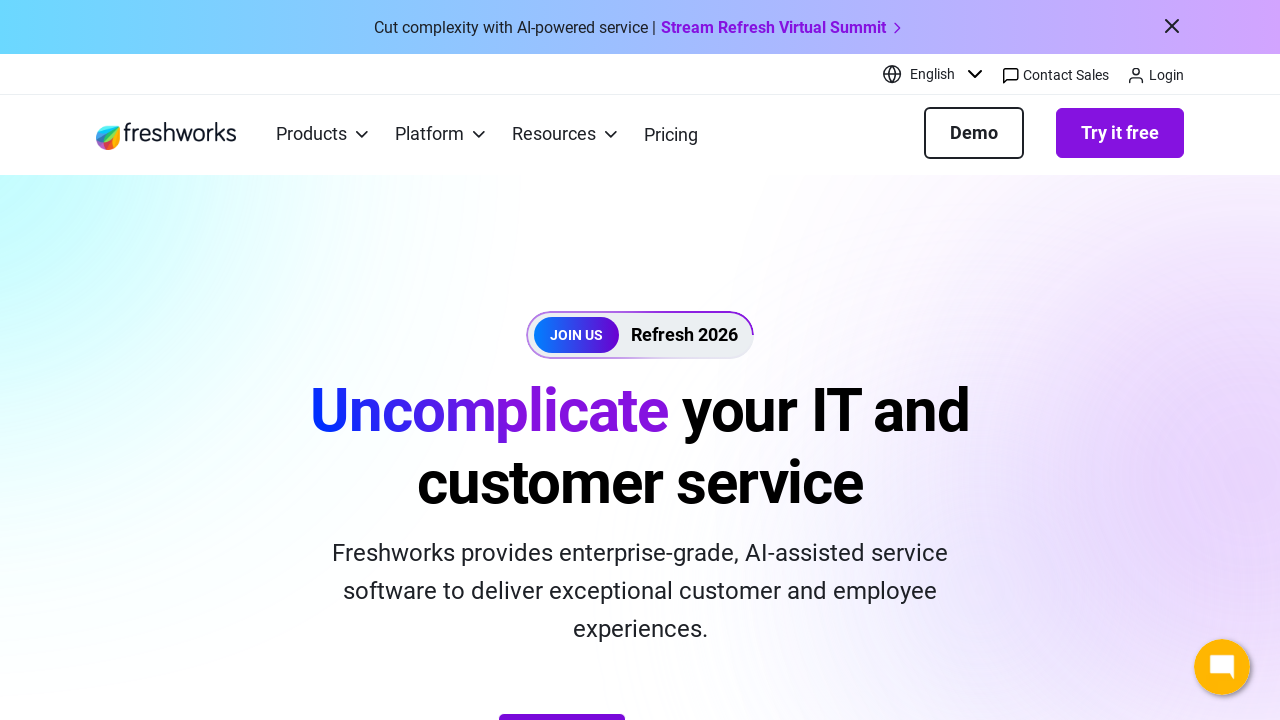

Verified link has valid href attribute: https://www.freshworks.com/events/refresh-virtual-summit-2025/
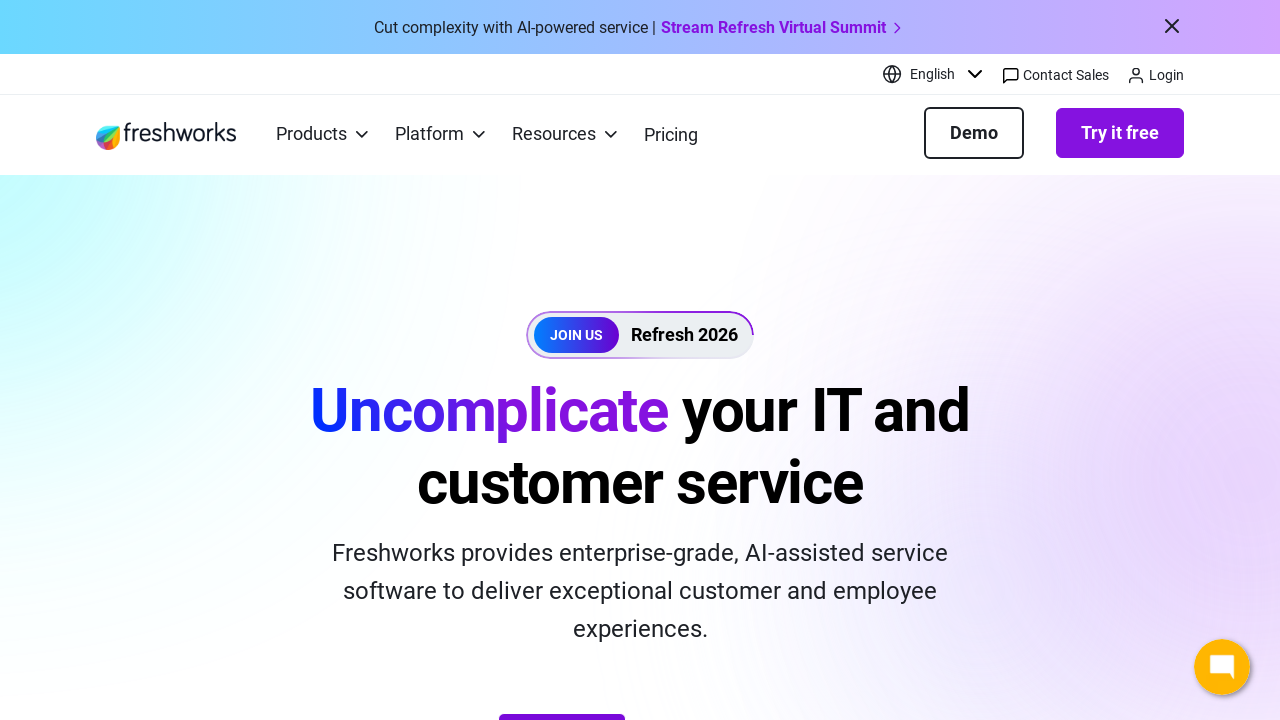

Verified link has valid href attribute: https://www.freshworks.com/
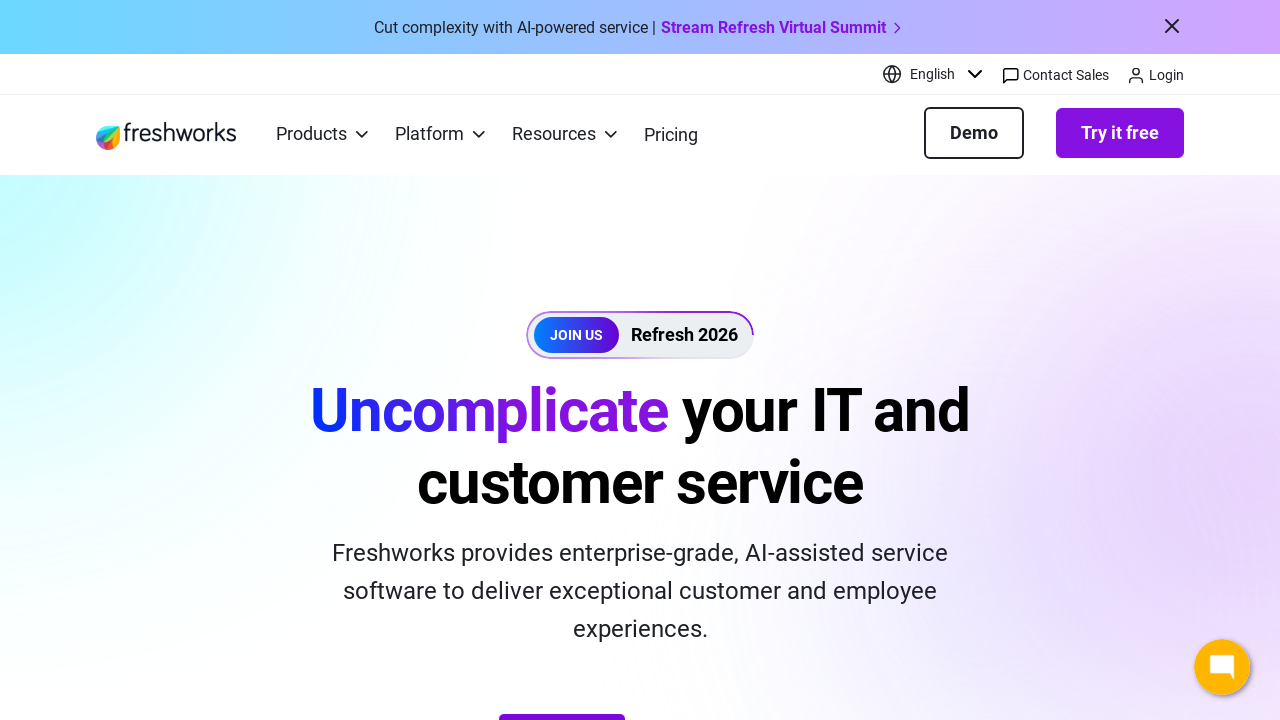

Verified link has valid href attribute: https://www.freshworks.com/de/
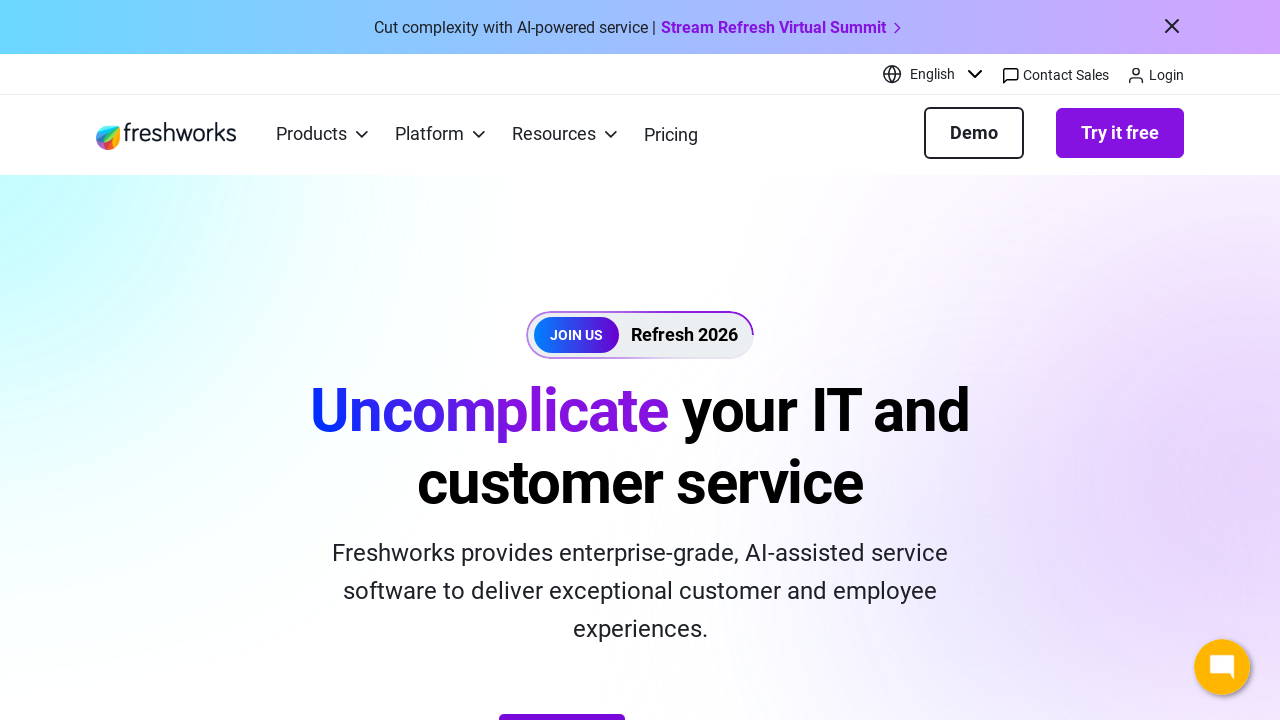

Verified link has valid href attribute: https://www.freshworks.com/nl/
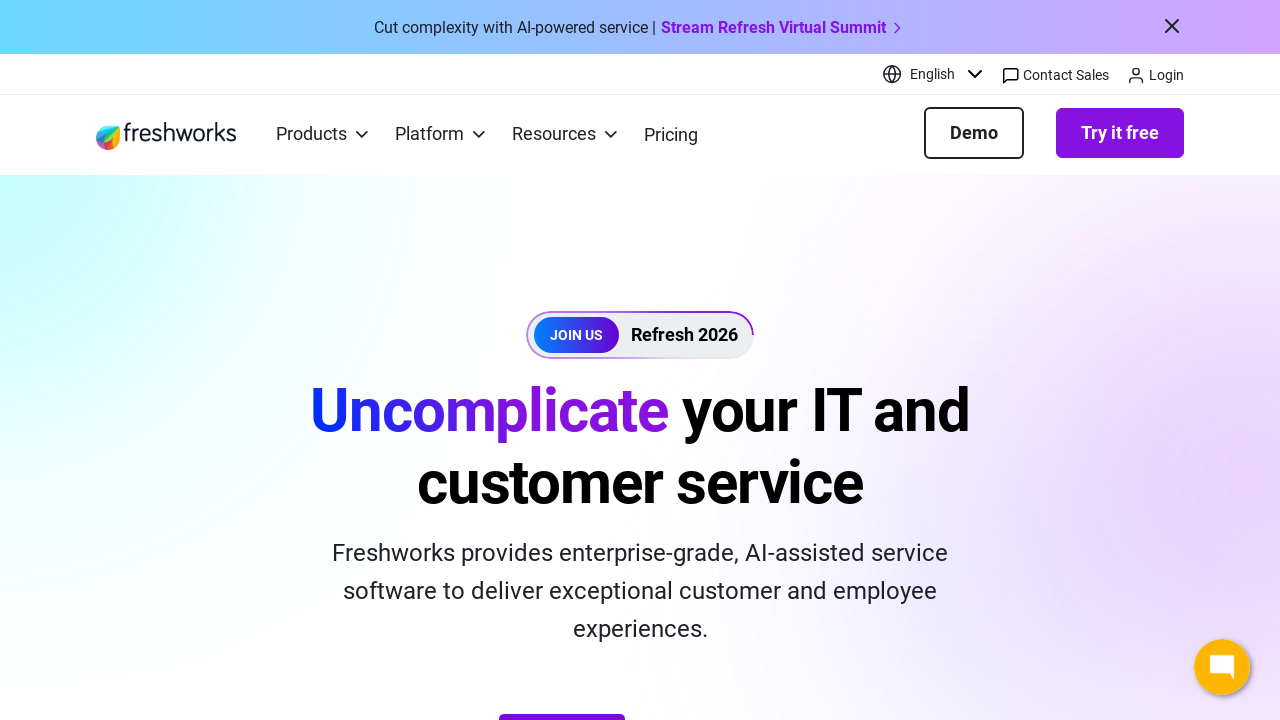

Verified link has valid href attribute: https://www.freshworks.com/fr/
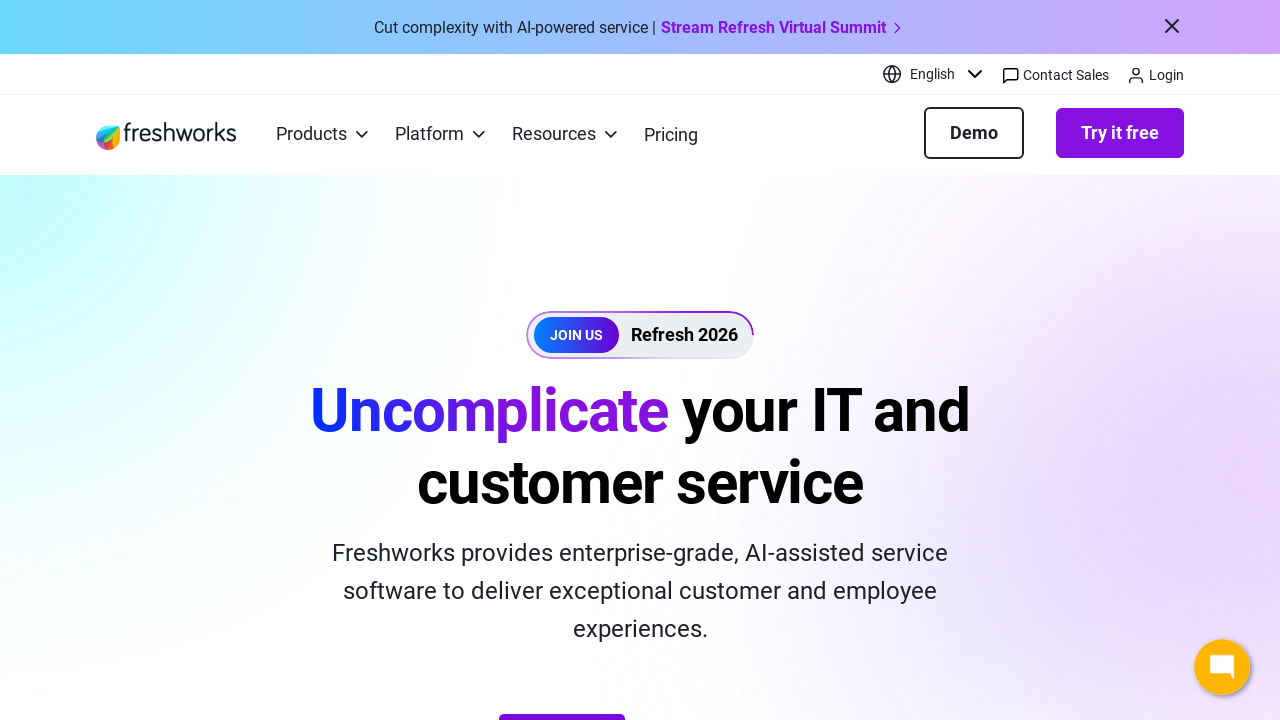

Verified link has valid href attribute: https://www.freshworks.com/se/
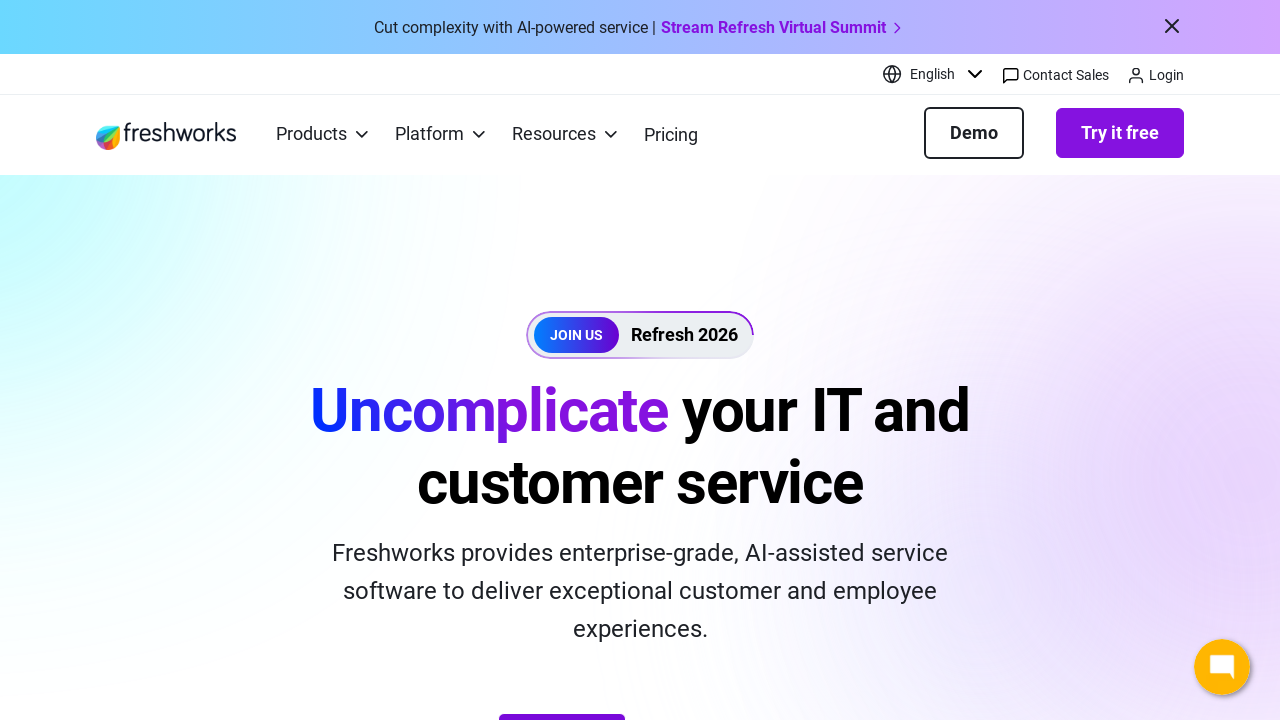

Verified link has valid href attribute: https://www.freshworks.com/es/
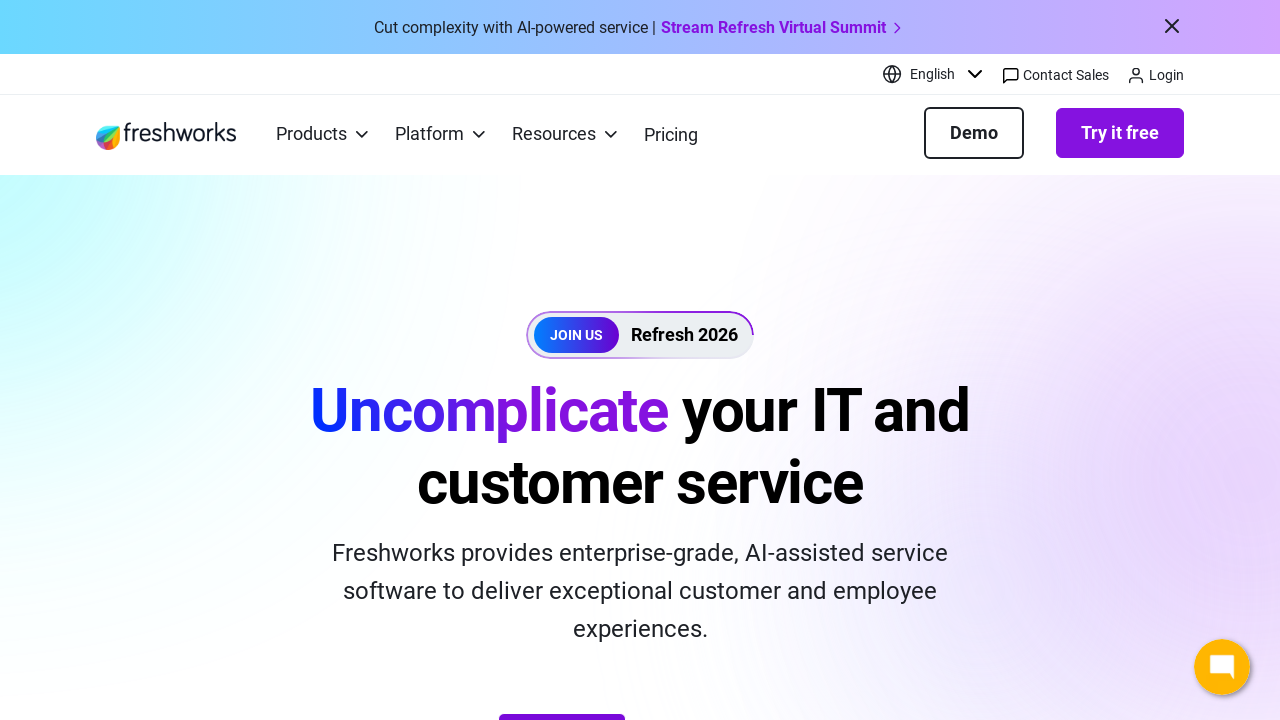

Verified link has valid href attribute: https://www.freshworks.com/latam/
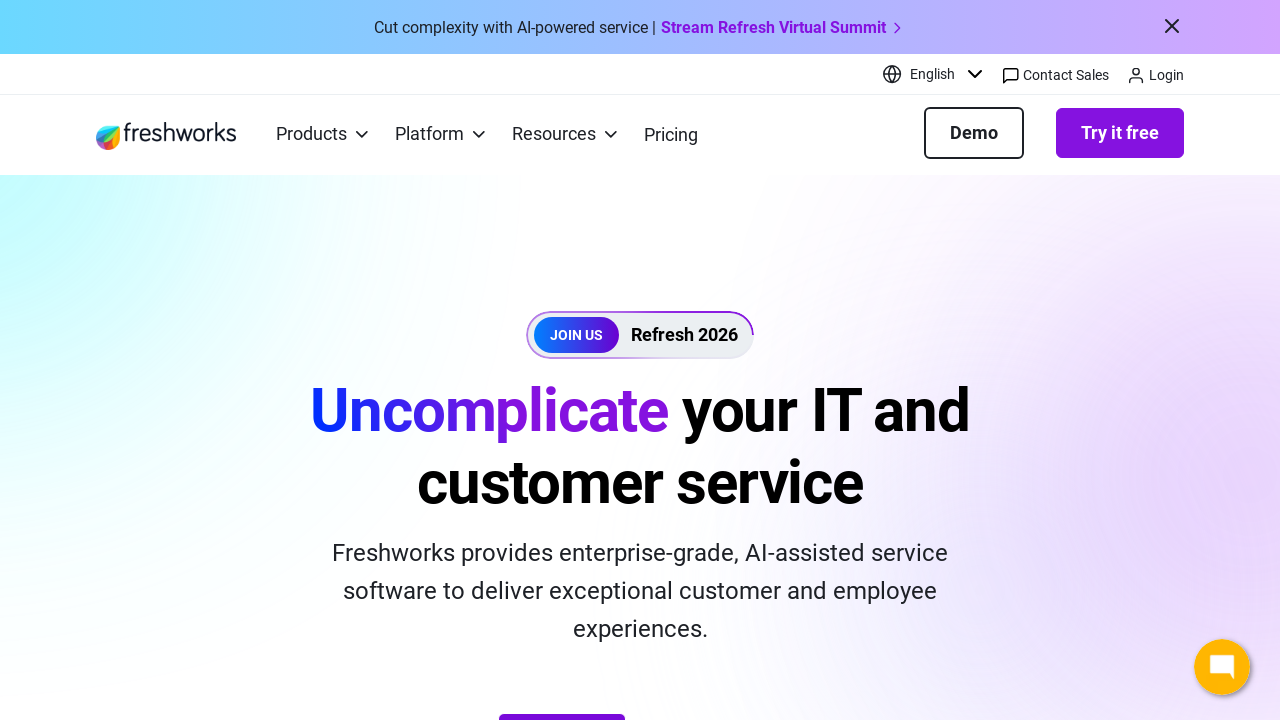

Verified link has valid href attribute: https://www.freshworks.com/br/
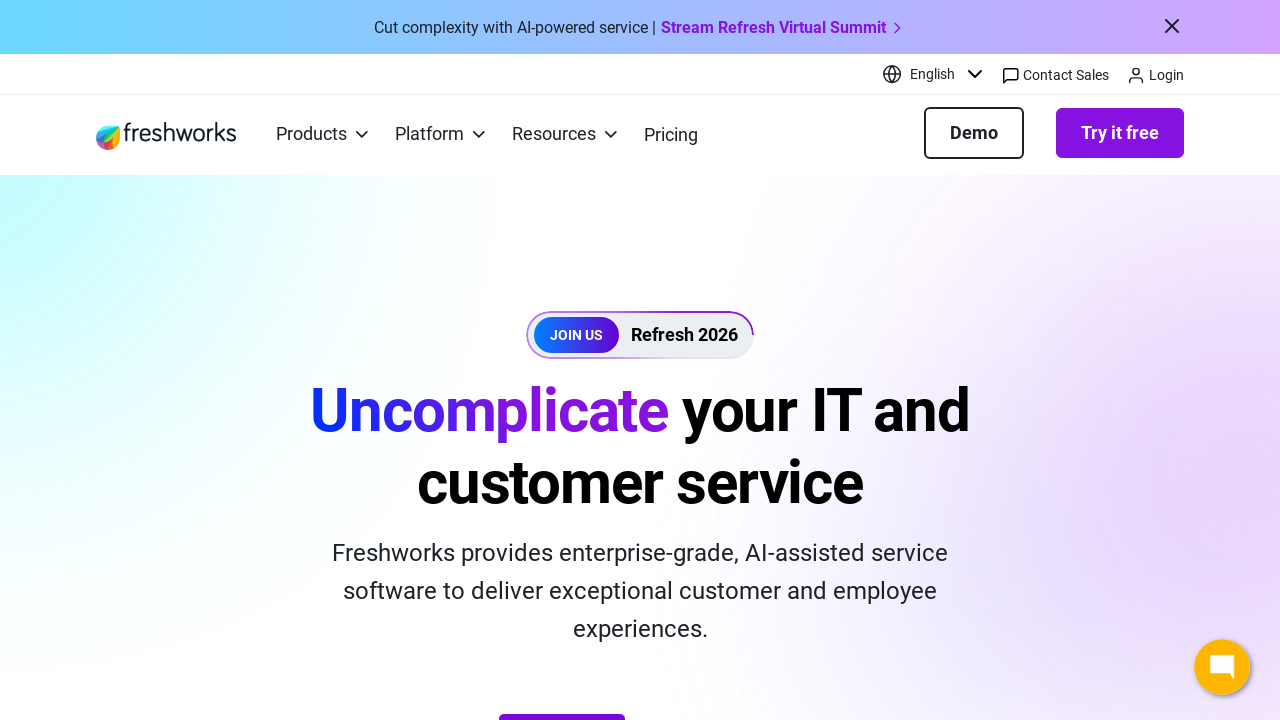

Verified link has valid href attribute: https://www.freshworks.com/it/
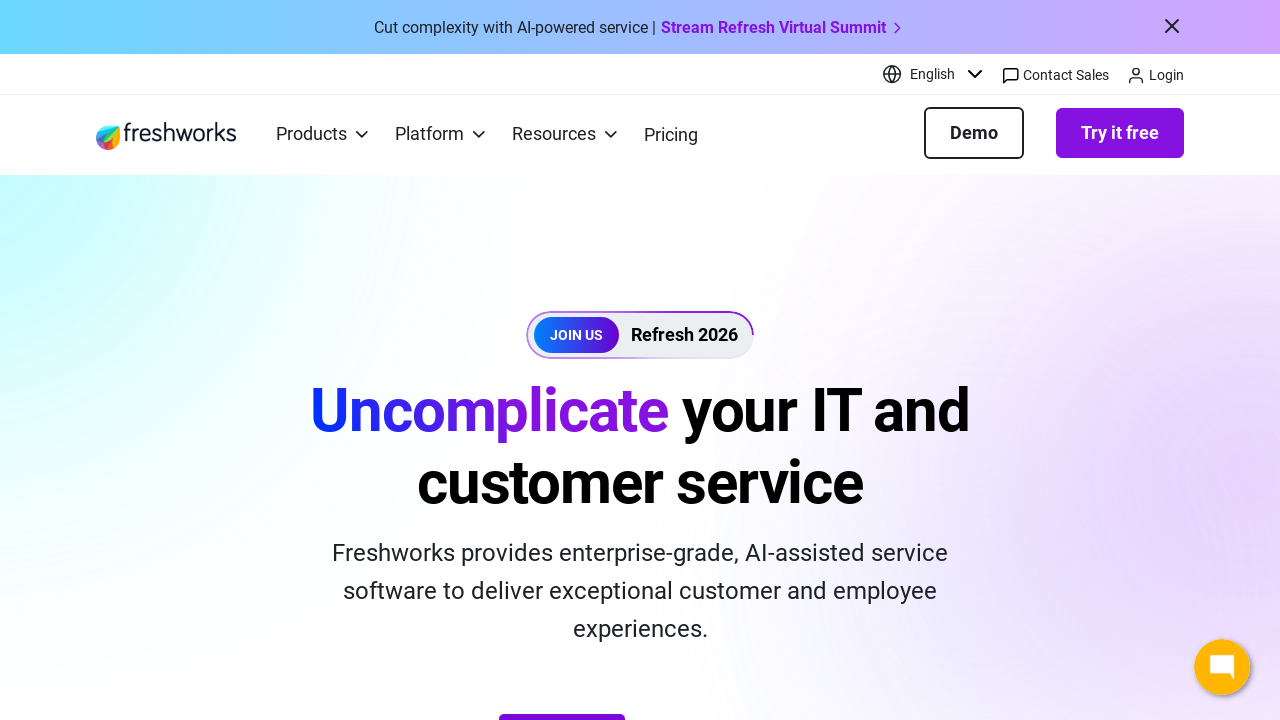

Verified link has valid href attribute: https://www.freshworks.com/cn/
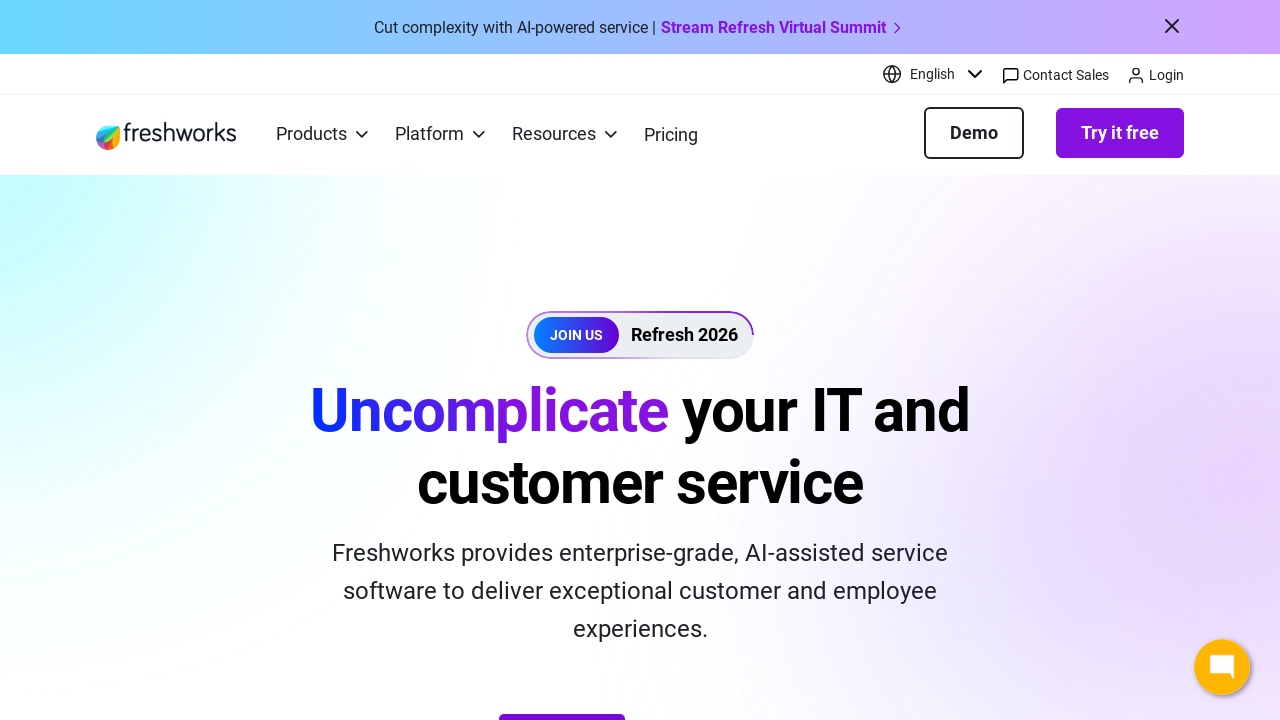

Verified link has valid href attribute: https://www.freshworks.com/hk/
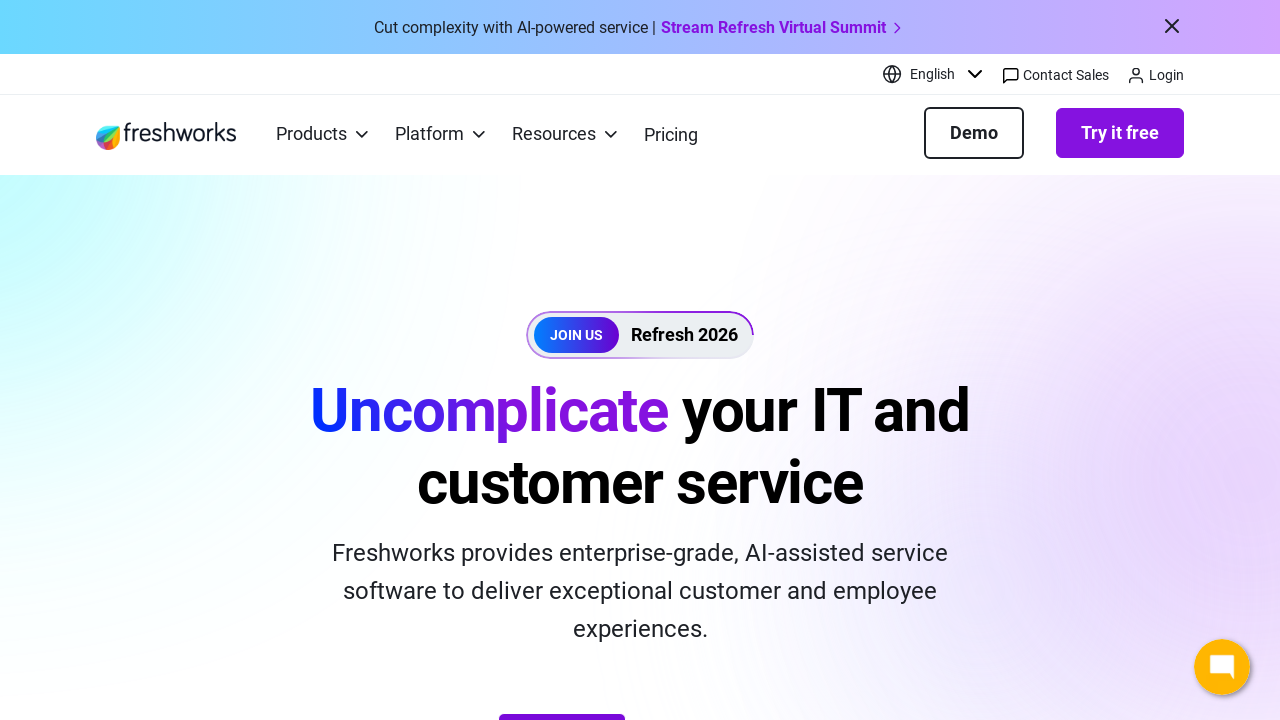

Verified link has valid href attribute: https://www.freshworks.com/jp/
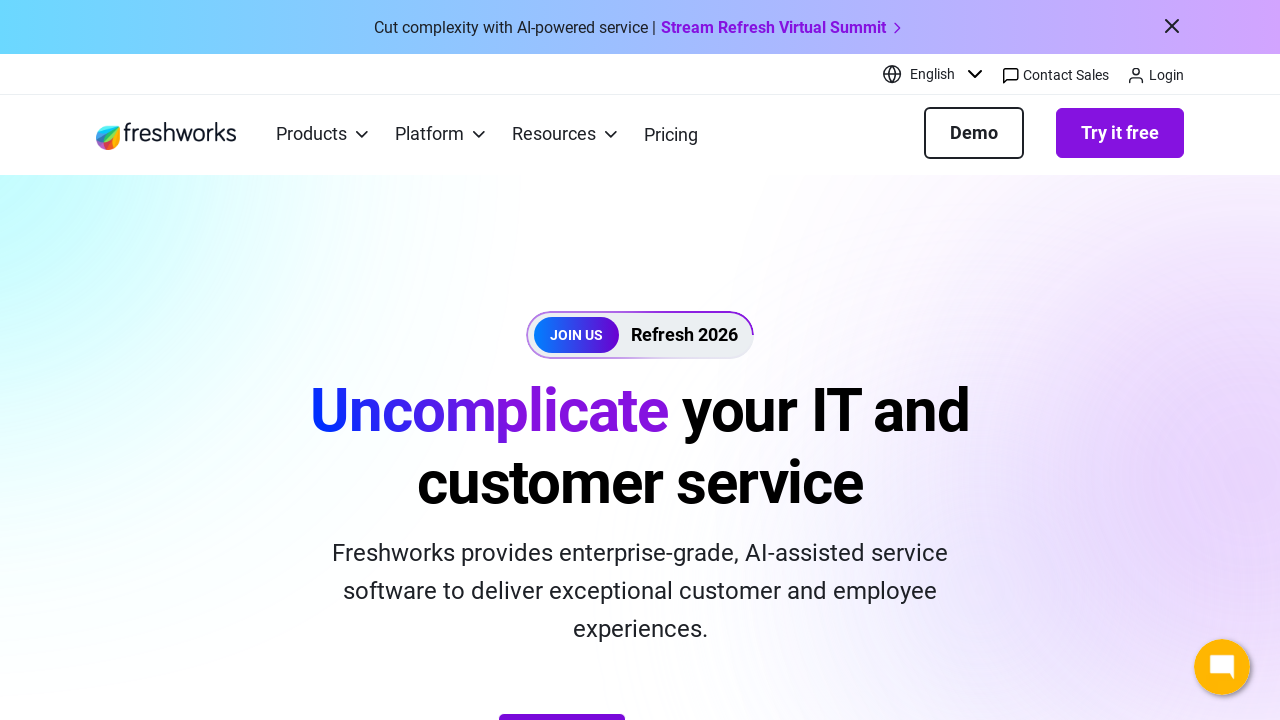

Verified link has valid href attribute: https://www.freshworks.com/ko/
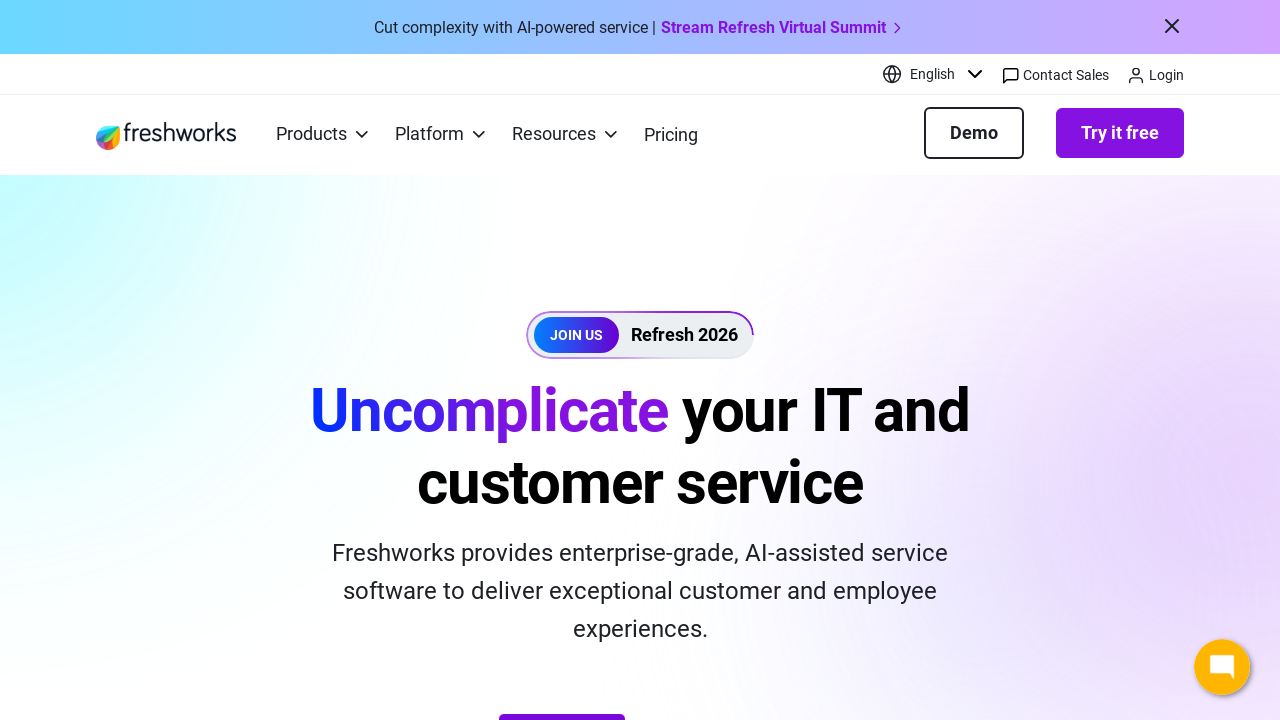

Verified link has valid href attribute: https://www.freshworks.com/pl/
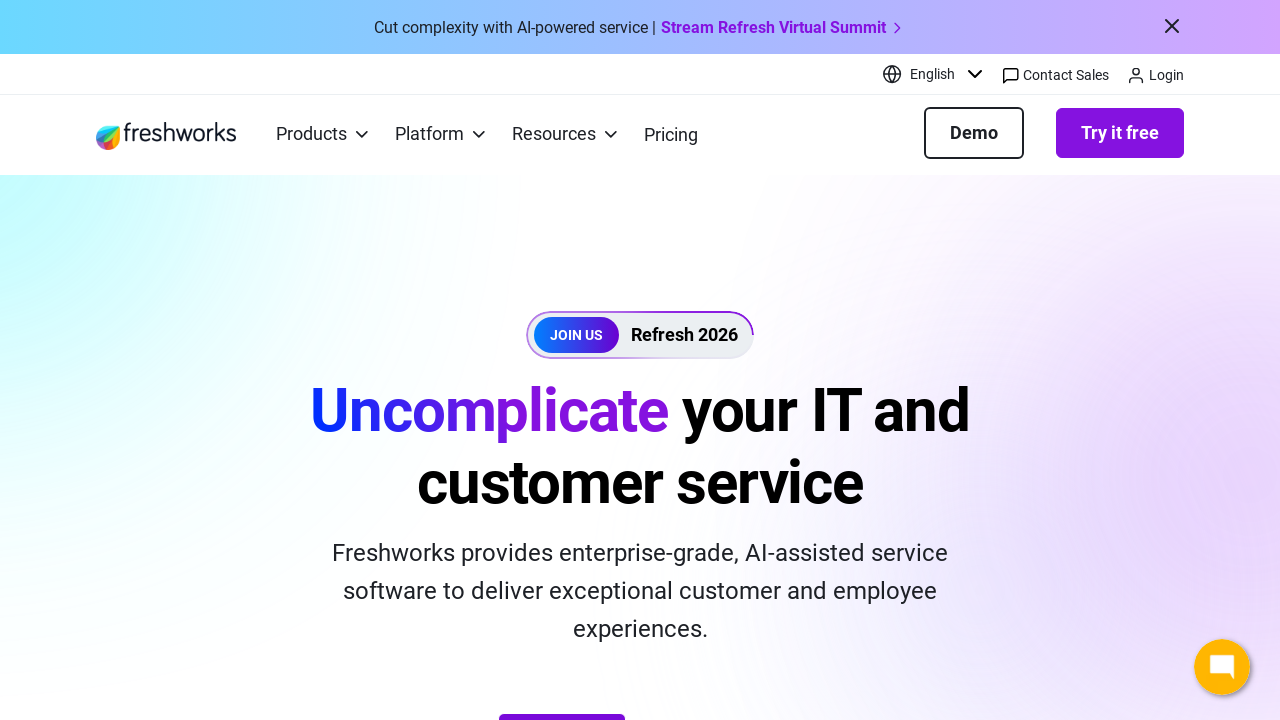

Verified link has valid href attribute: https://www.freshworks.com/th/
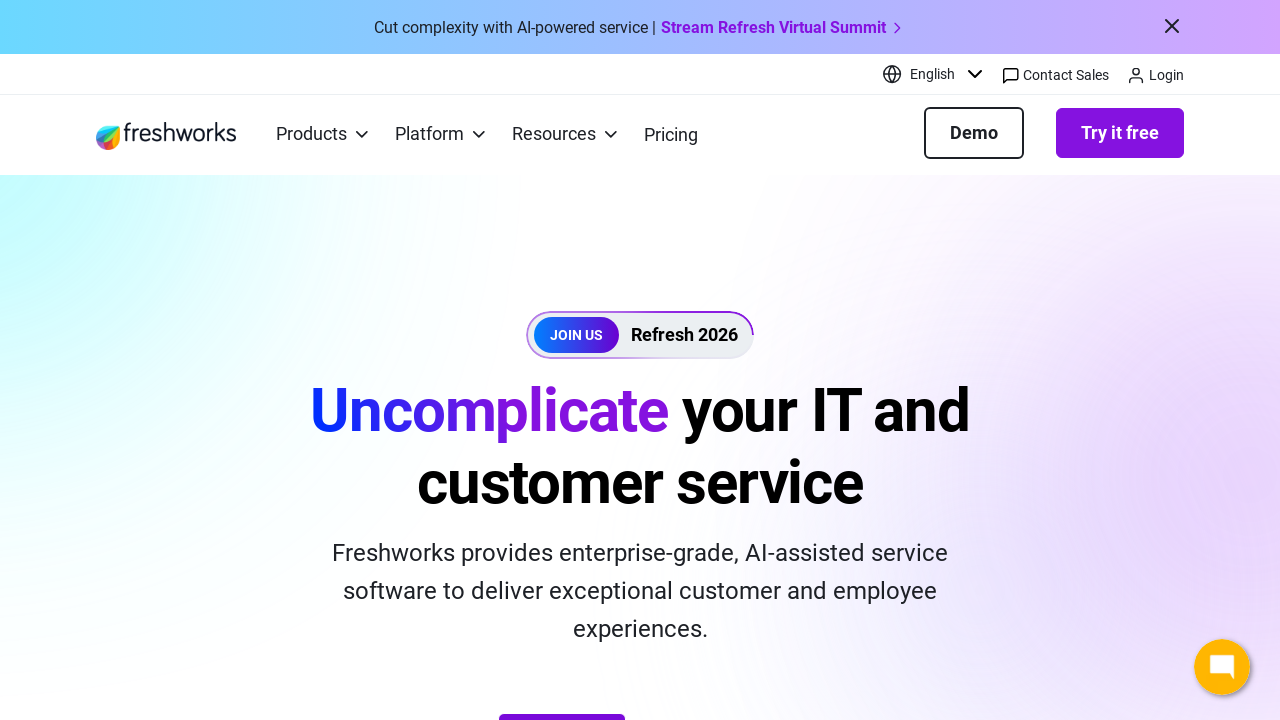

Verified link has valid href attribute: https://www.freshworks.com/tr/
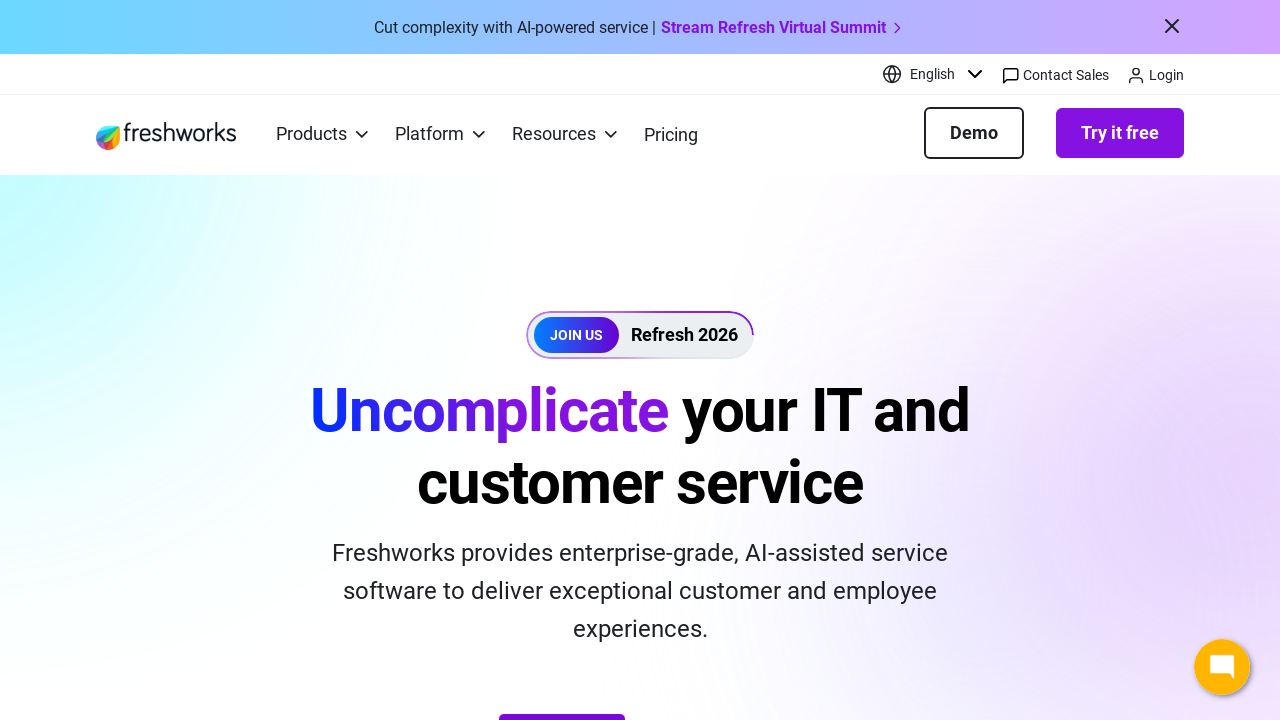

Verified link has valid href attribute: https://www.freshworks.com/vi/
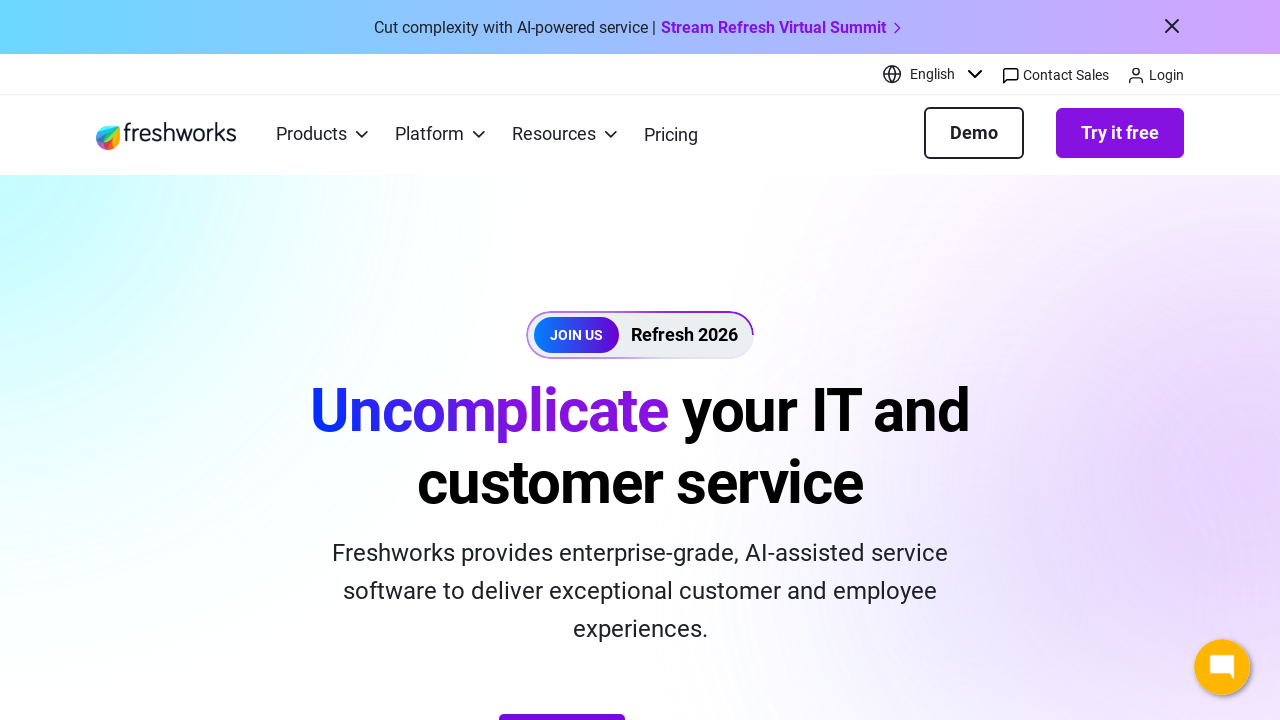

Verified link has valid href attribute: https://www.freshworks.com/contact/
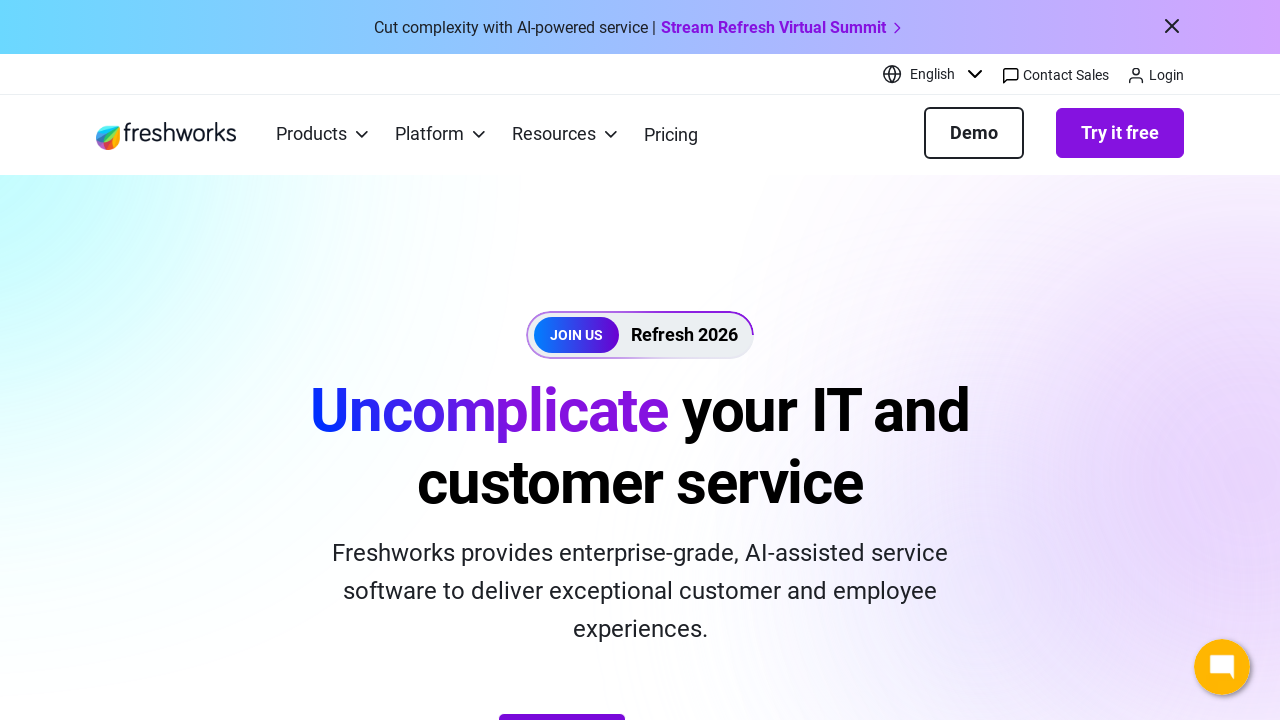

Verified link has valid href attribute: https://login.freshworks.com/email-login/
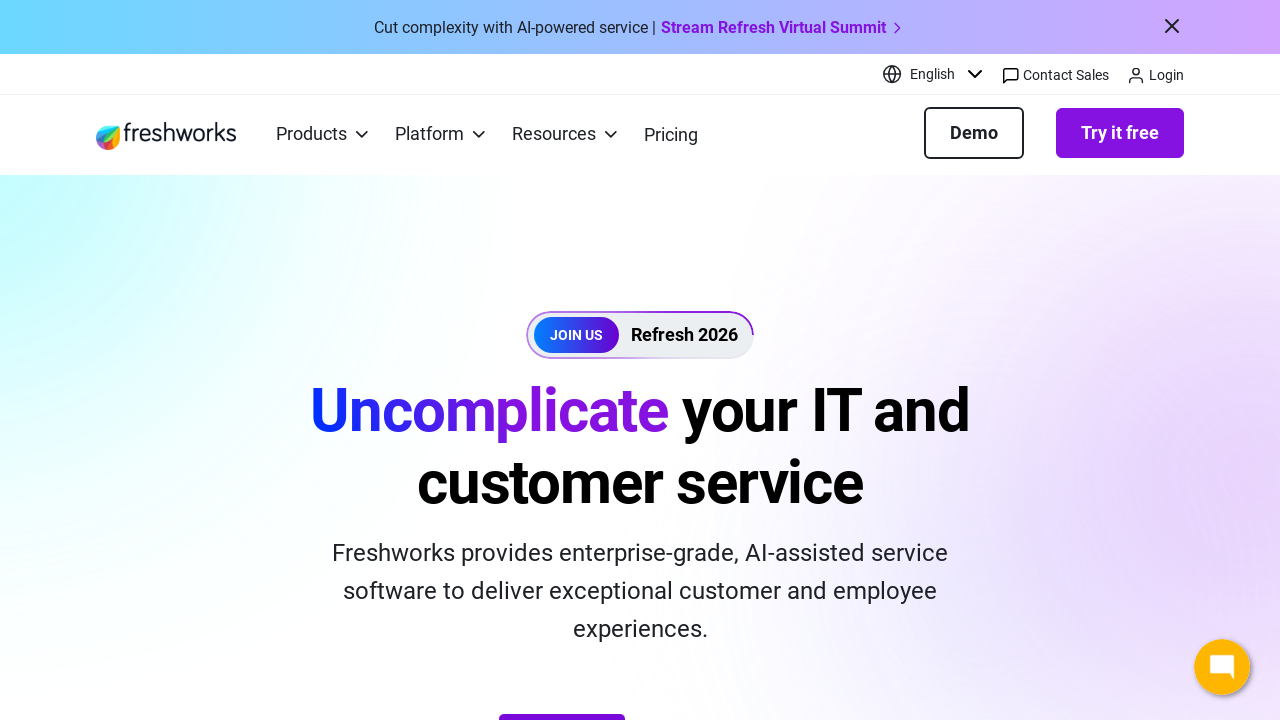

Verified link has valid href attribute: #main-content
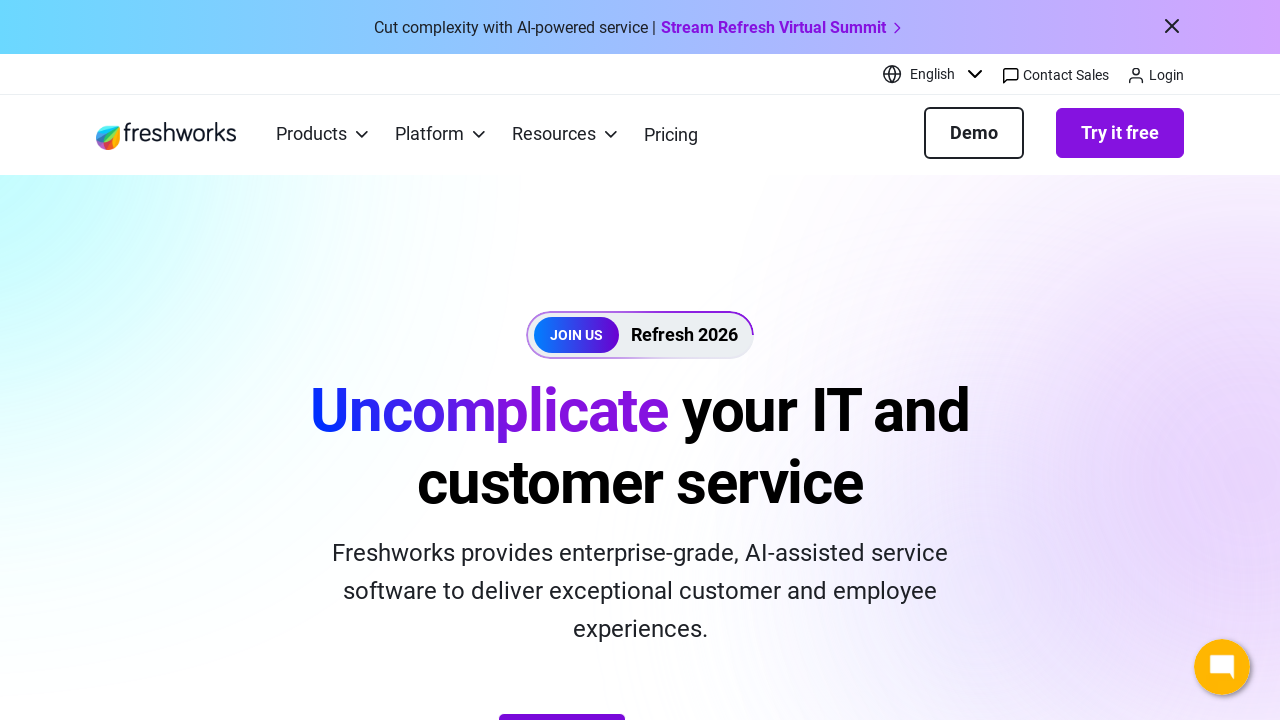

Verified link has valid href attribute: https://www.freshworks.com/
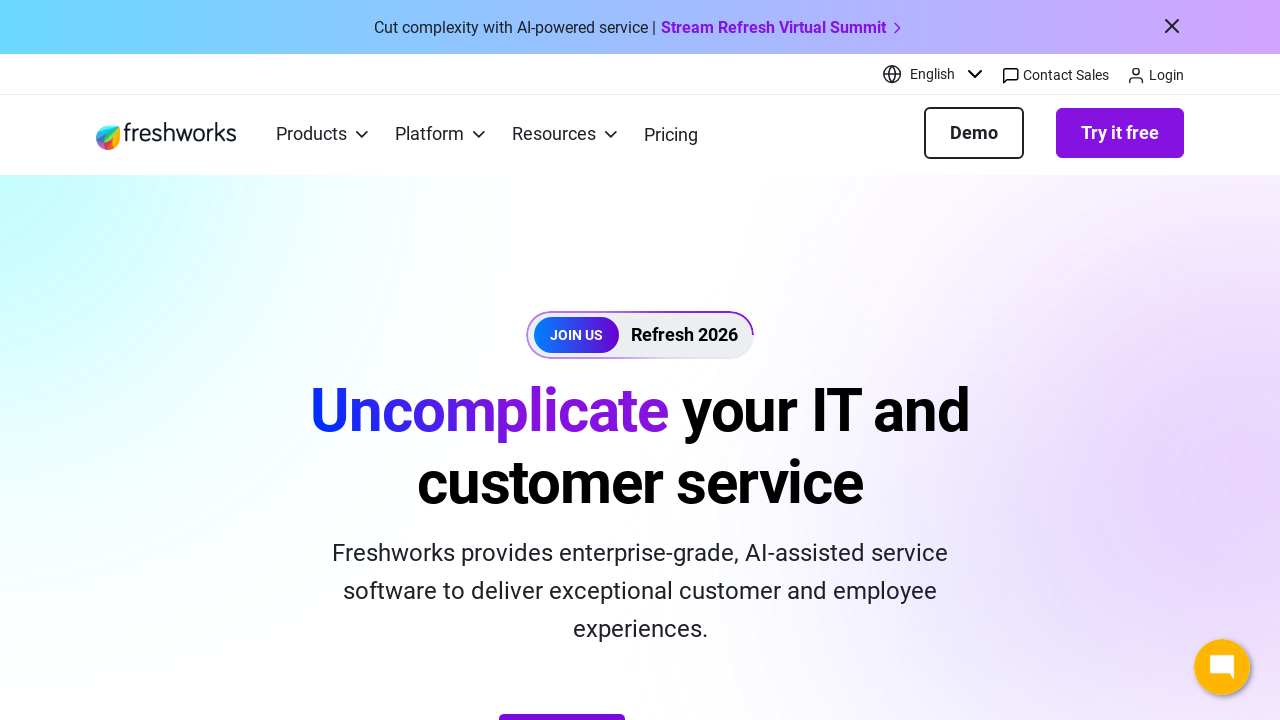

Verified link has valid href attribute: https://www.freshworks.com/freshdesk/omni/pricing/
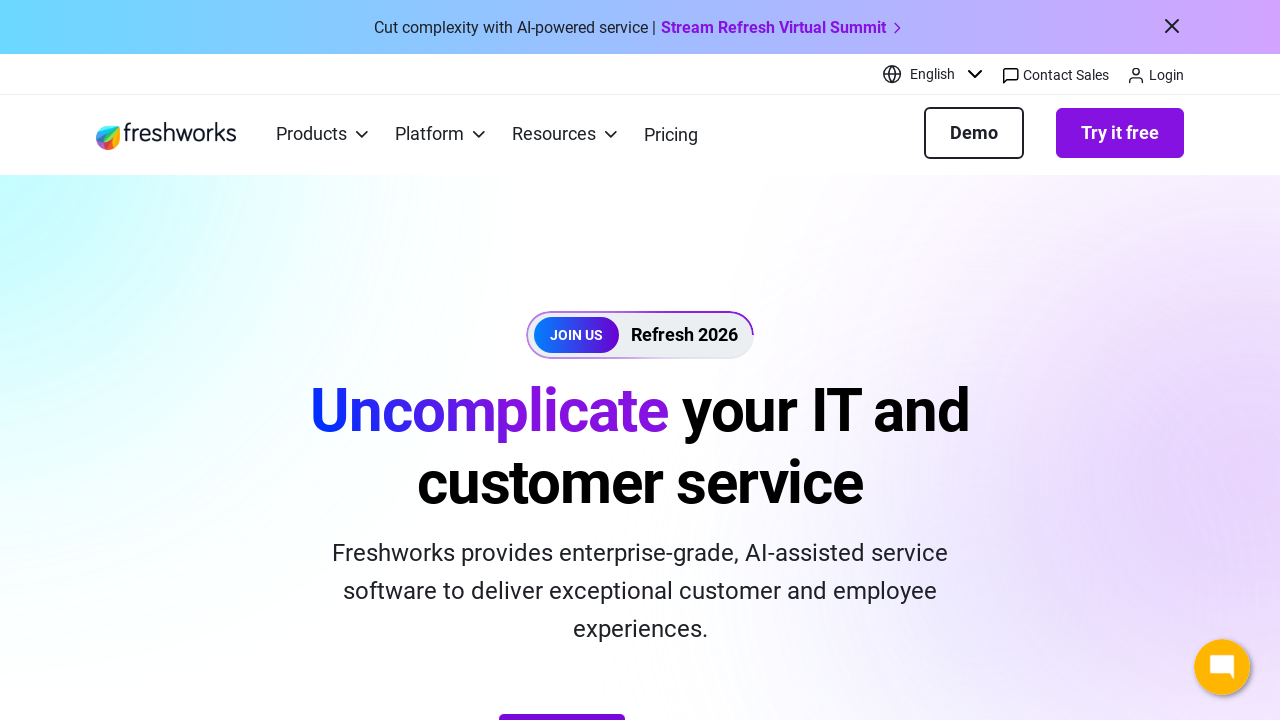

Verified link has valid href attribute: https://www.freshworks.com/demo/
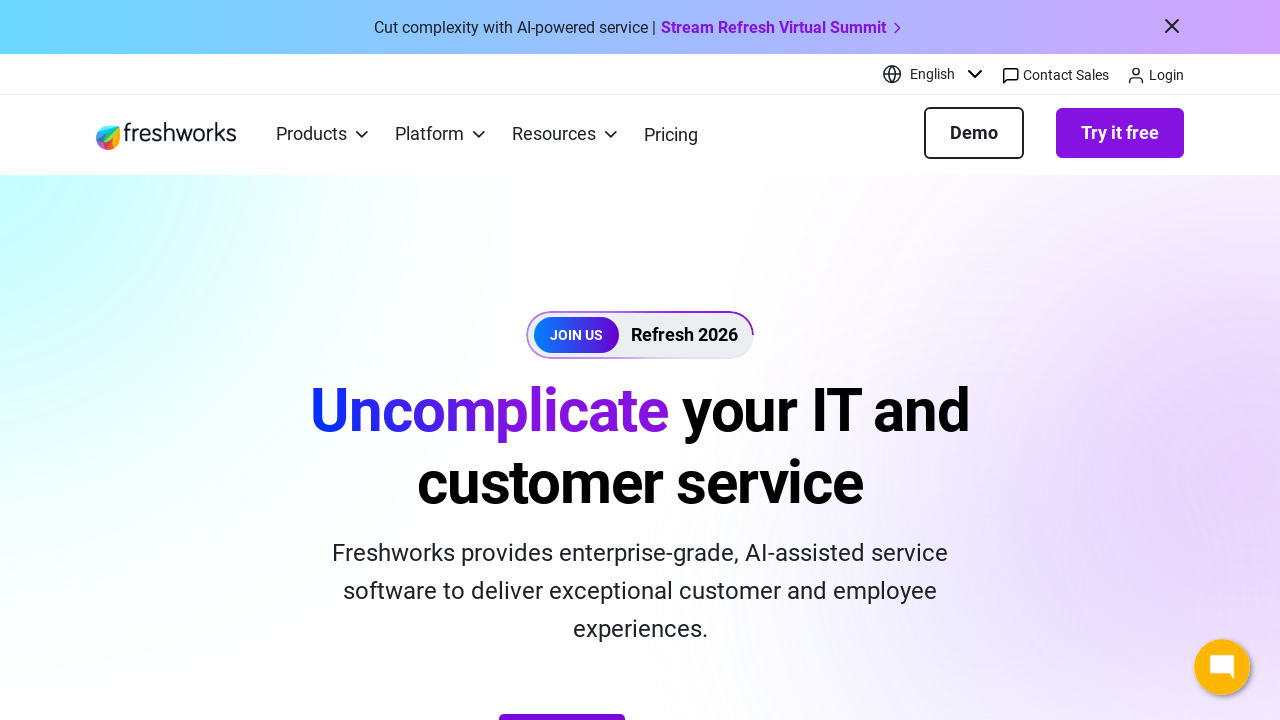

Verified link has valid href attribute: https://www.freshworks.com/products/
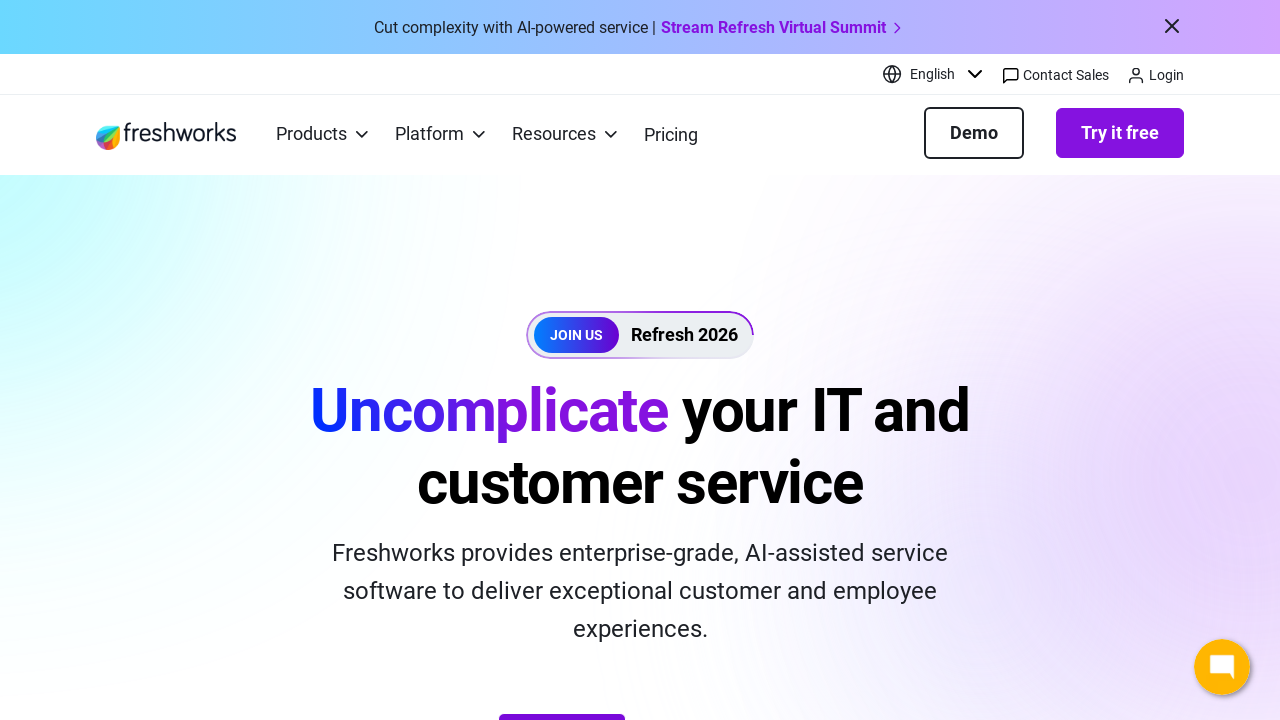

Verified link has valid href attribute: https://www.freshworks.com/products/ 
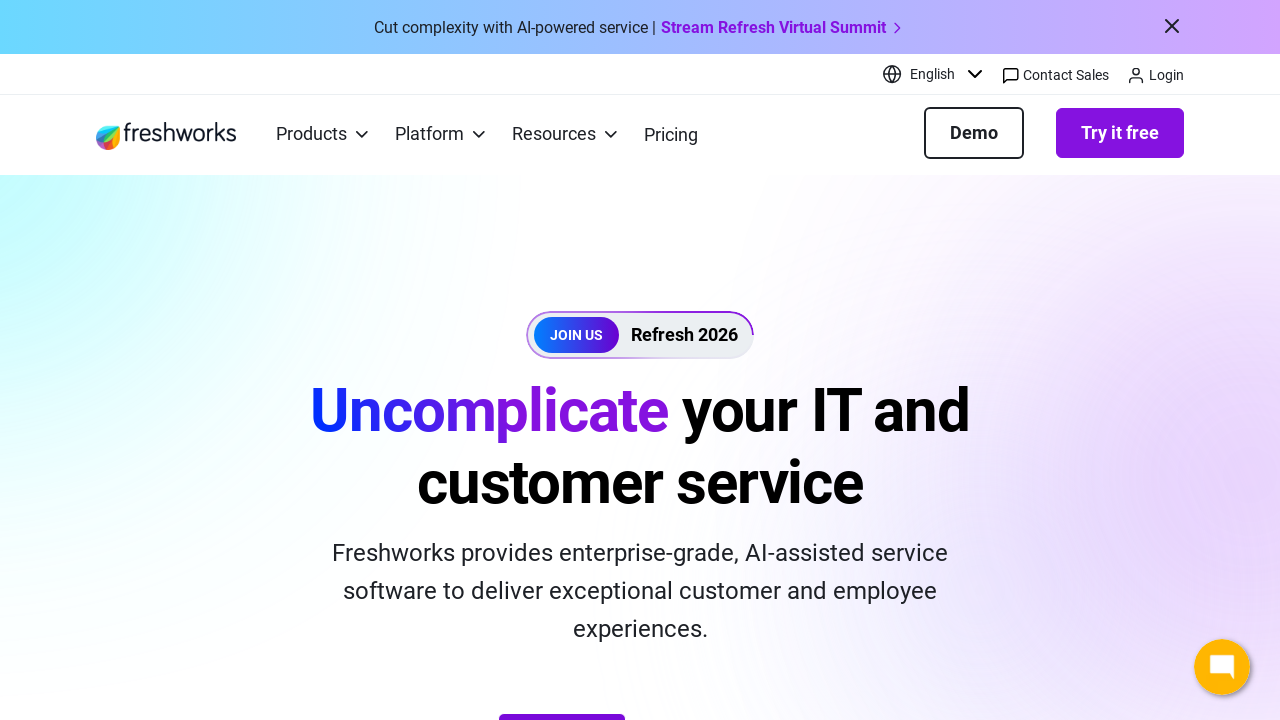

Verified link has valid href attribute: https://www.freshworks.com/demo/
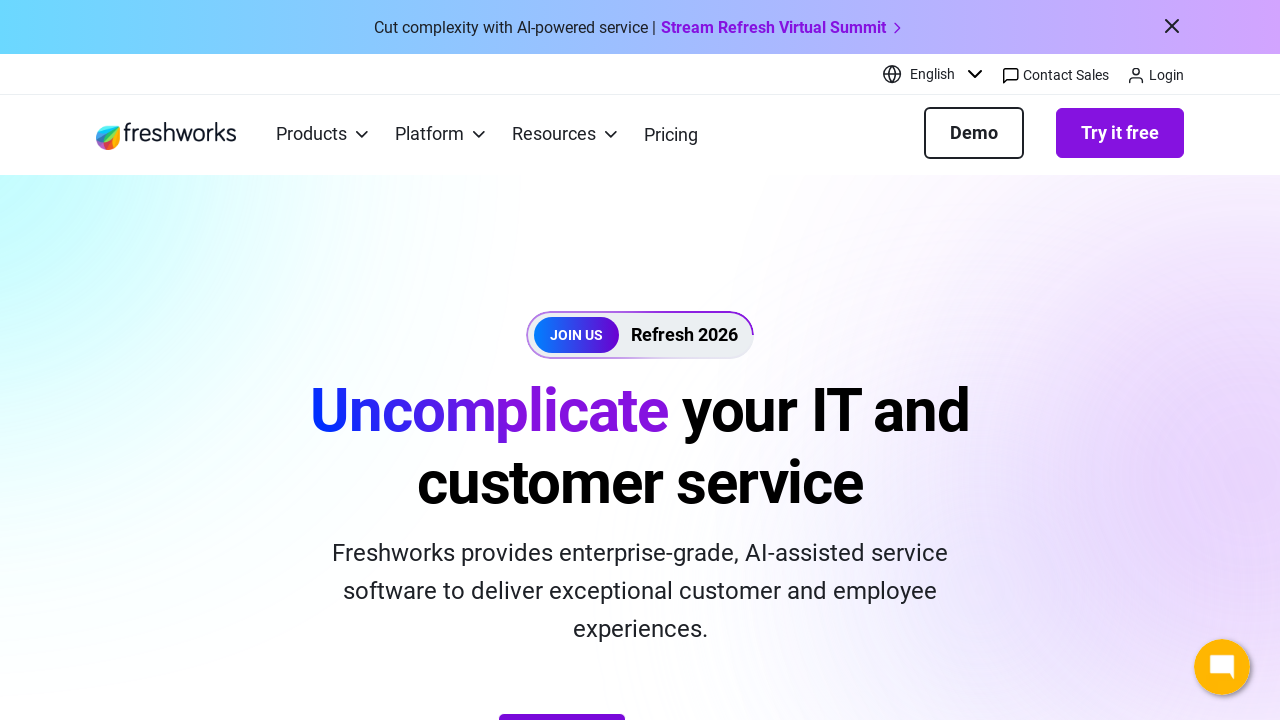

Verified link has valid href attribute: https://www.freshworks.com/freshservice/
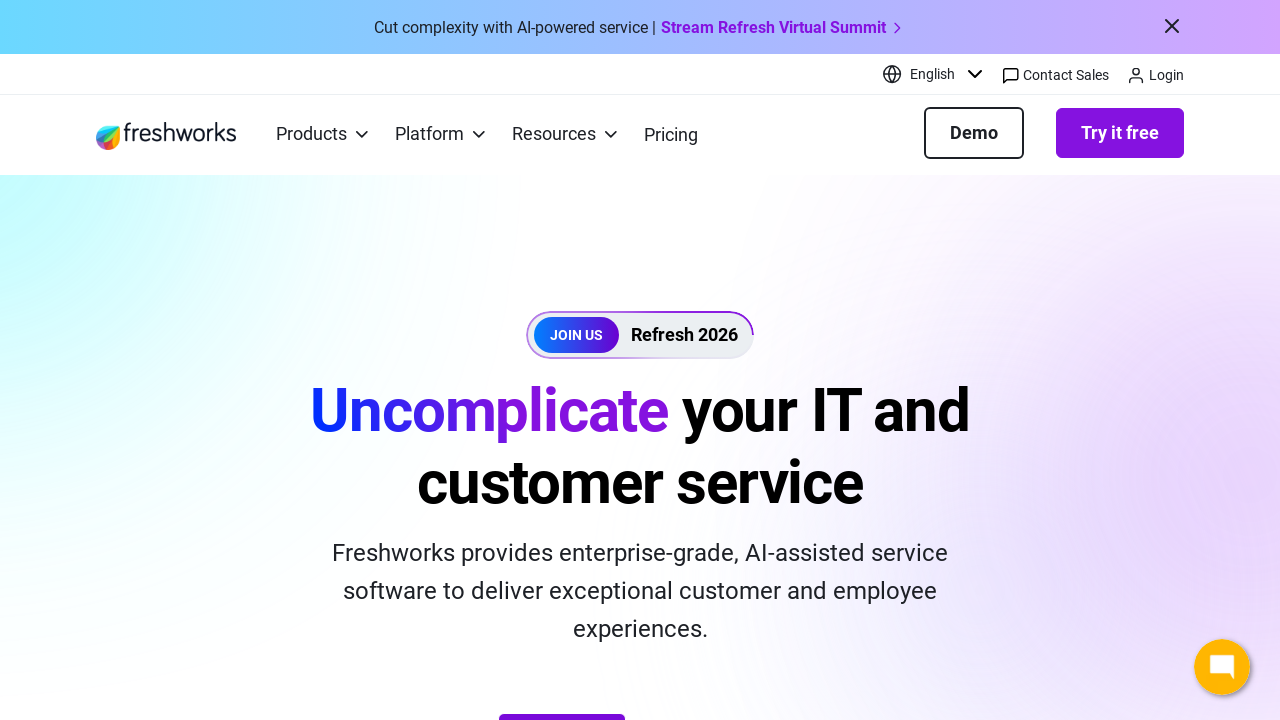

Verified link has valid href attribute: https://www.freshworks.com/freshdesk/omni/
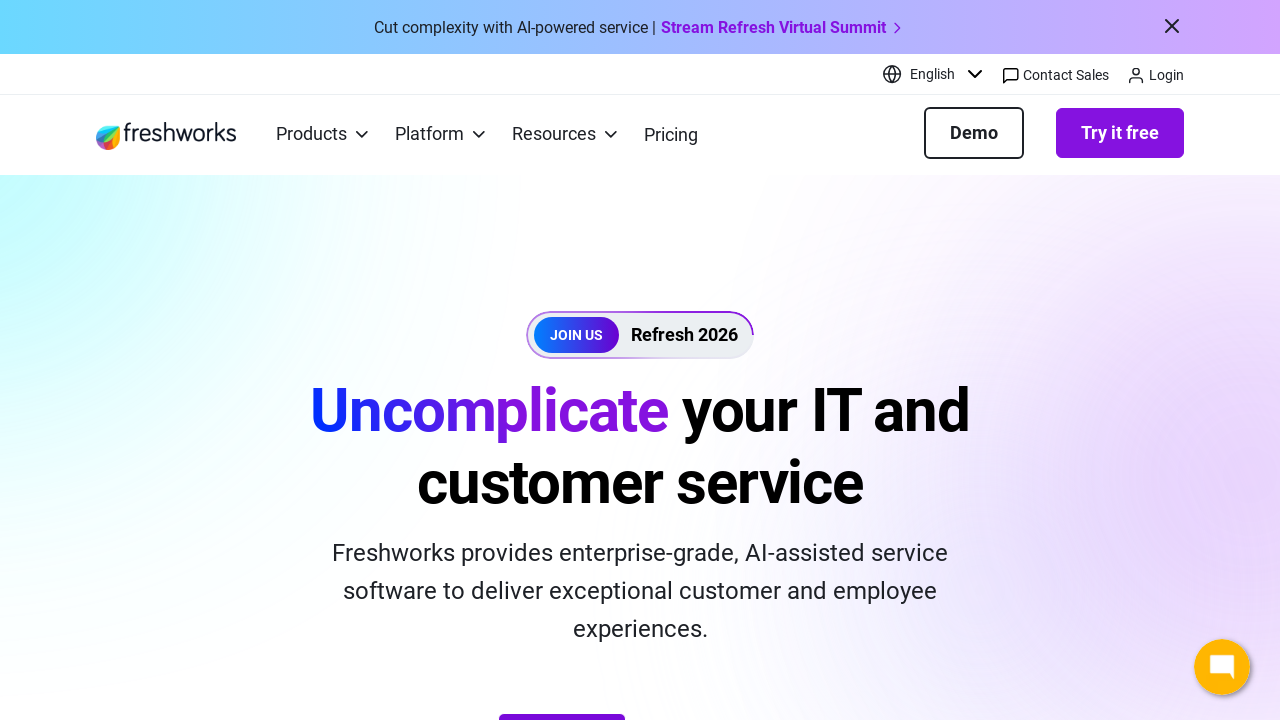

Verified link has valid href attribute: https://www.freshworks.com/platform/ai-capability/
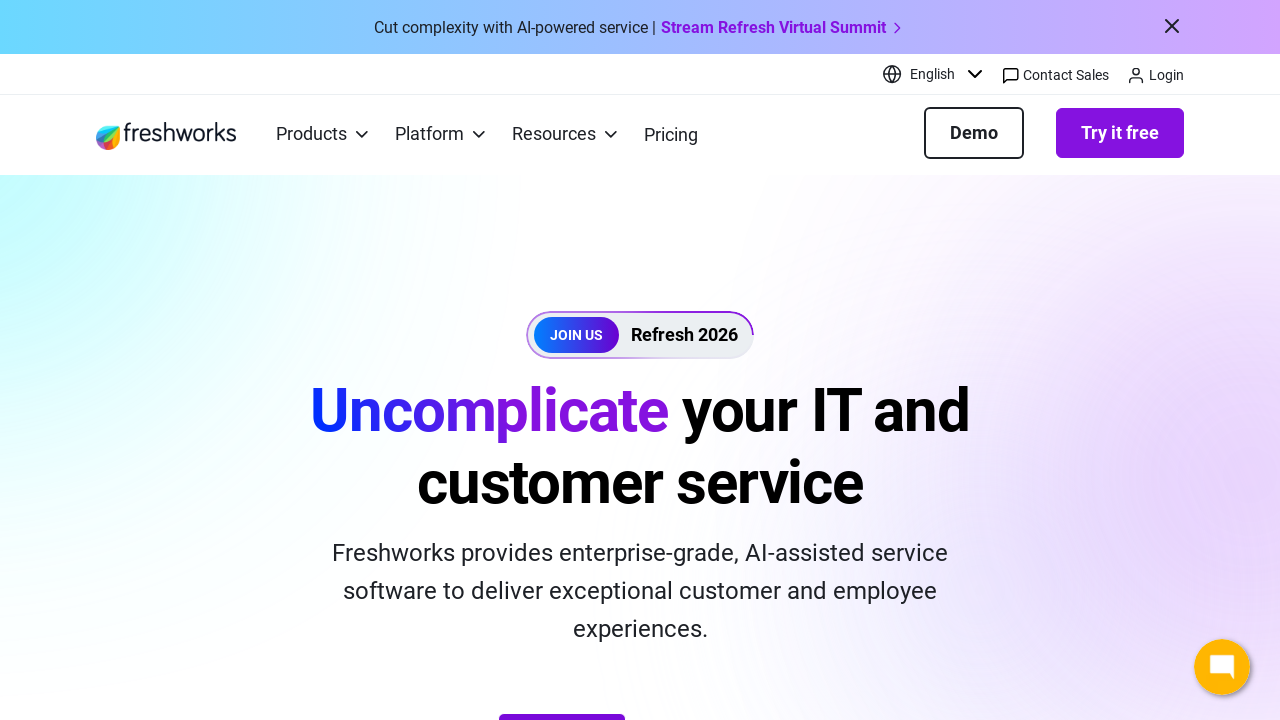

Verified link has valid href attribute: https://www.freshworks.com/product-launches/
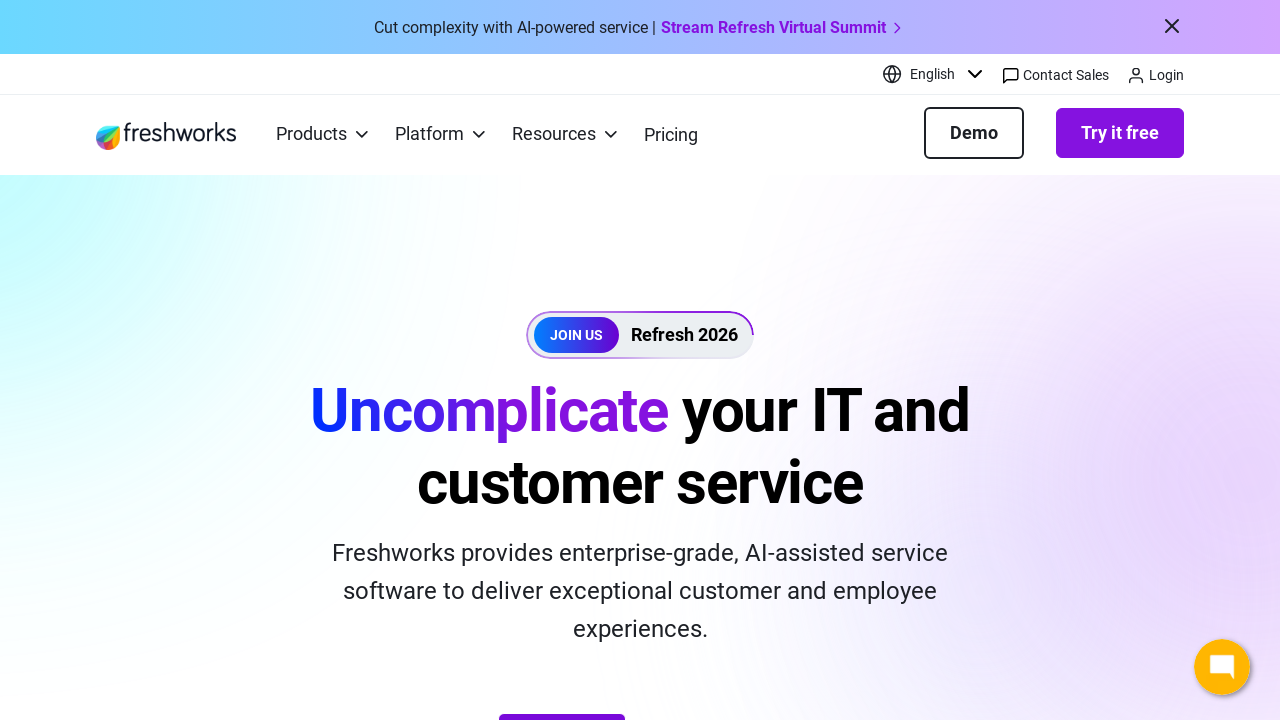

Verified link has valid href attribute: https://www.freshworks.com/customers/
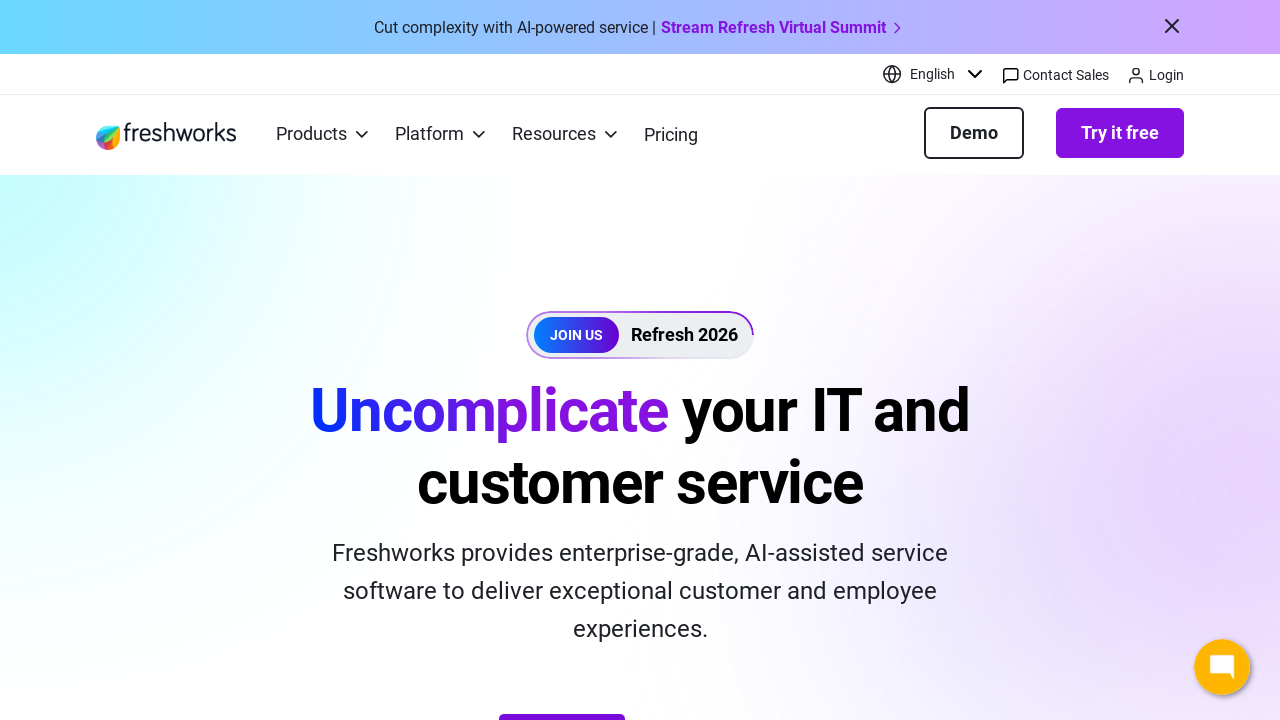

Verified link has valid href attribute: https://www.freshworks.com/customers/stories/taylormade/
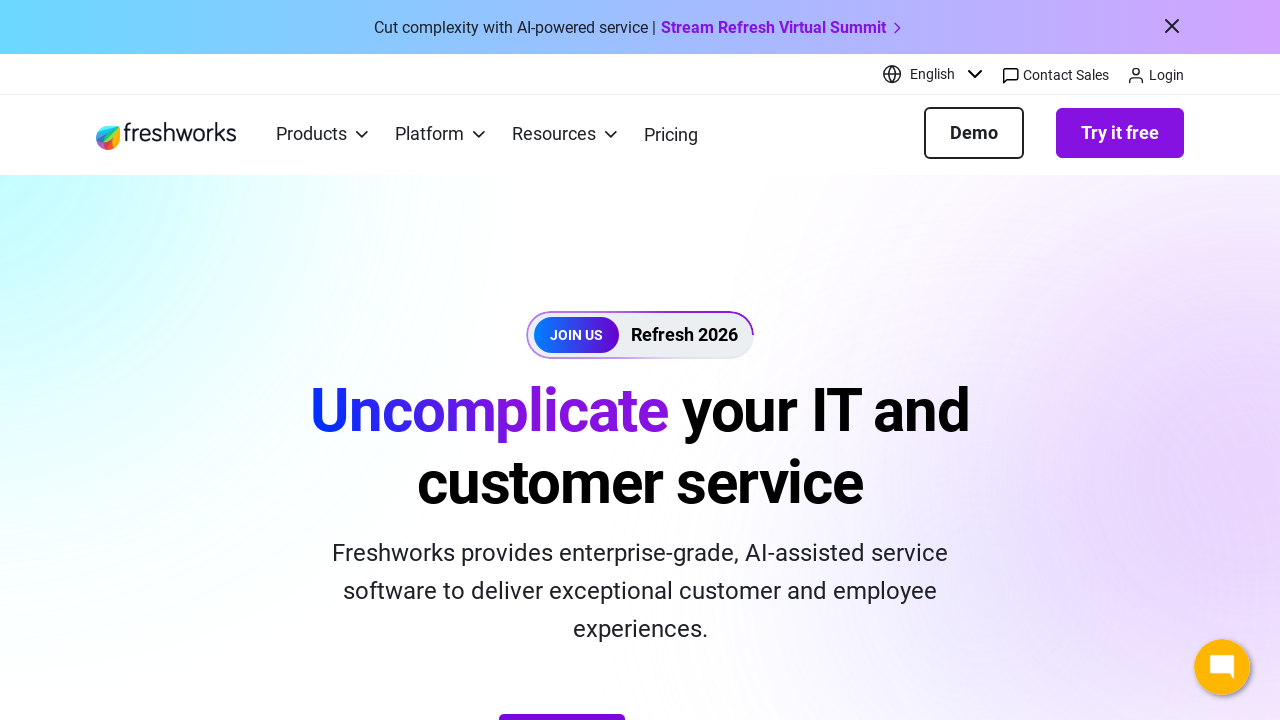

Verified link has valid href attribute: https://www.freshworks.com/customers/stories/carrefour/
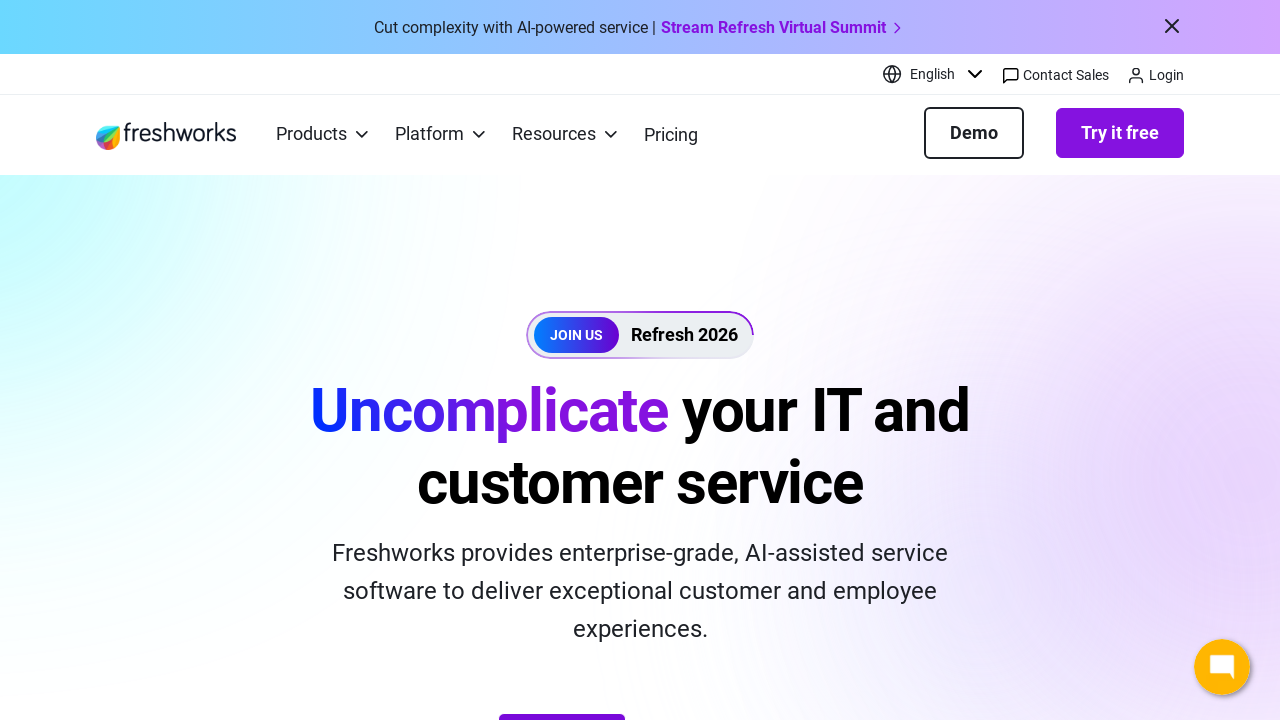

Verified link has valid href attribute: https://www.freshworks.com/customers/stories/texas-a-m/
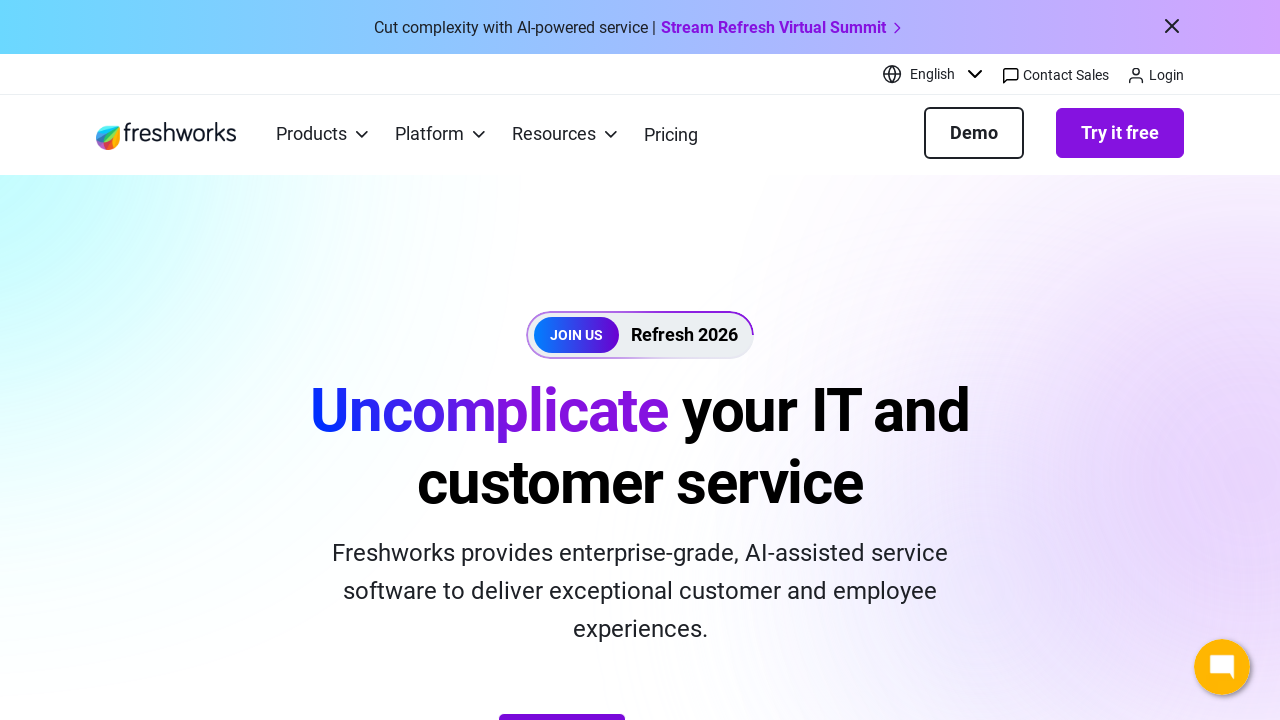

Verified link has valid href attribute: https://www.freshworks.com/customers/stories/hobbycraft/
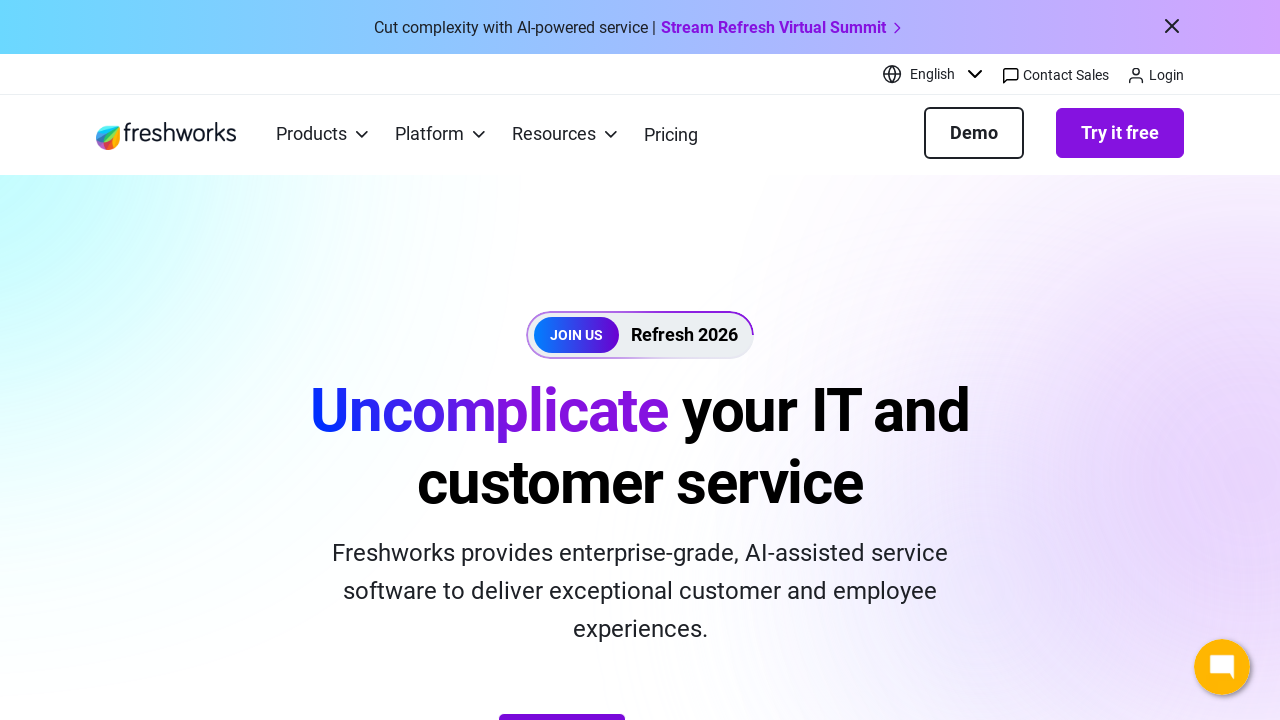

Verified link has valid href attribute: https://www.freshworks.com/customers/stories/frasers/
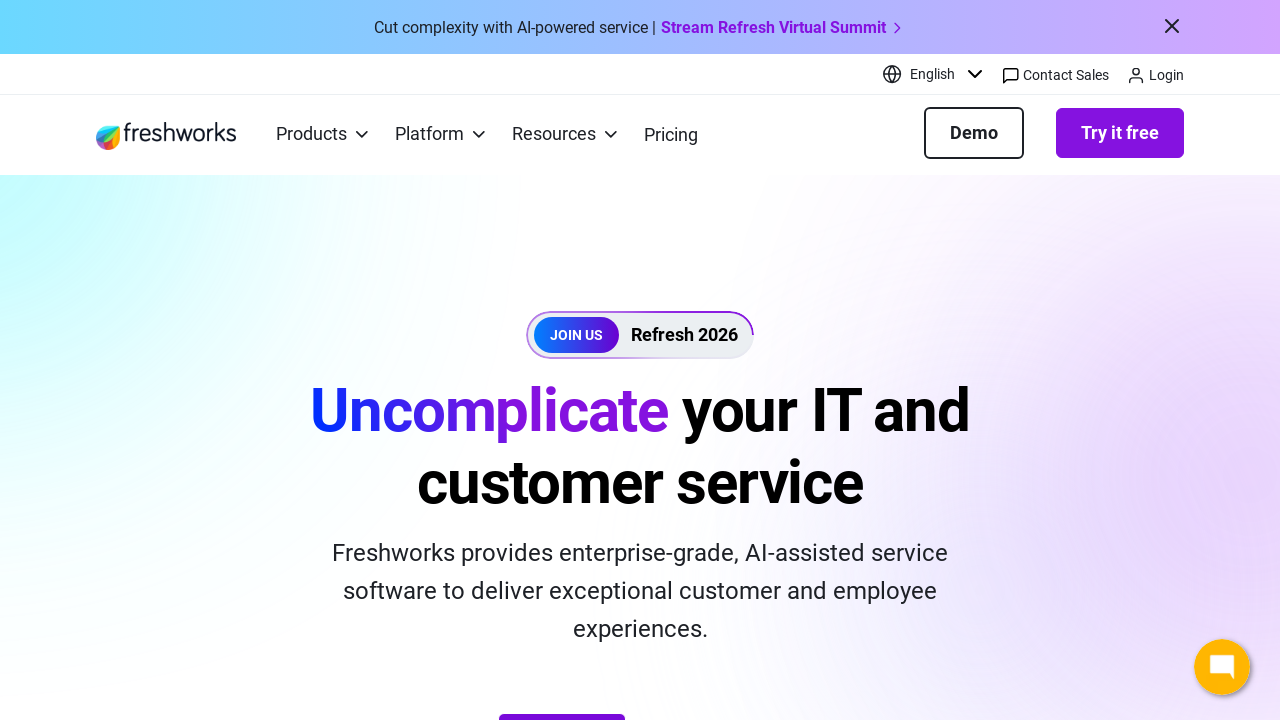

Verified link has valid href attribute: https://www.freshworks.com/theworks/employee-experience/simplifier-in-chief/
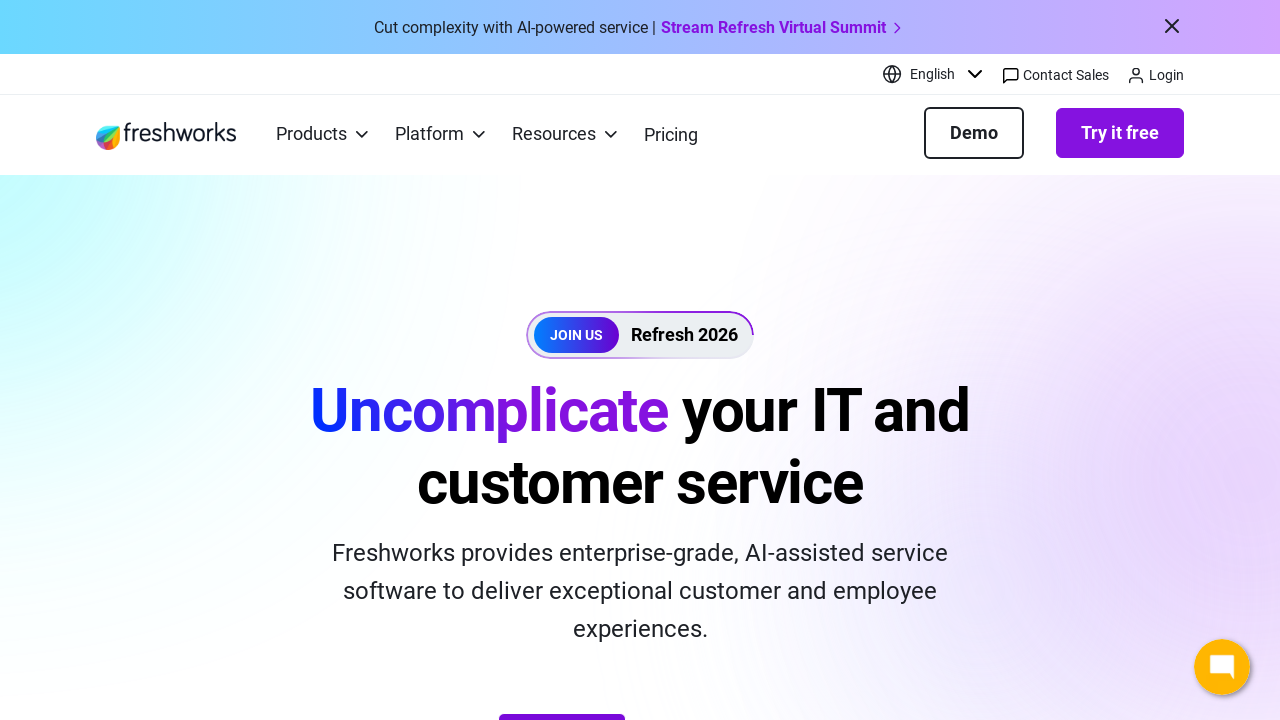

Verified link has valid href attribute: https://www.freshworks.com/theworks/employee-experience/cost-of-complexity-report-blog/
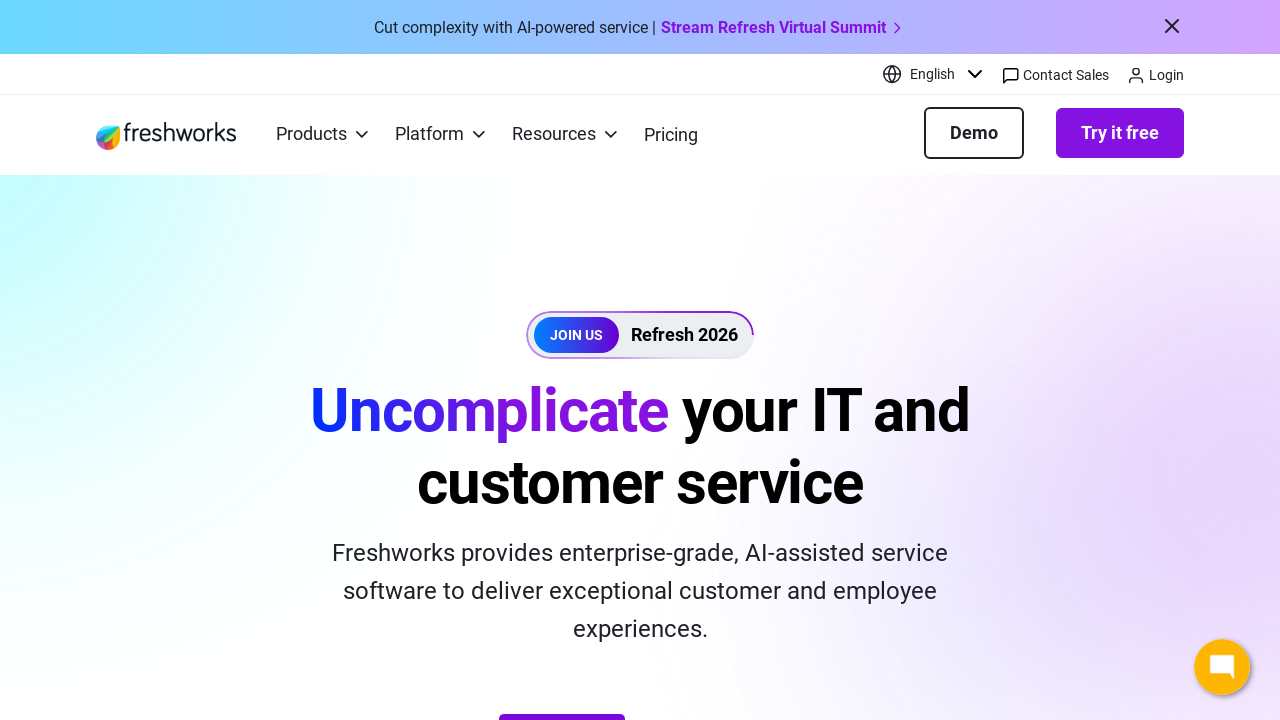

Verified link has valid href attribute: https://www.freshworks.com/freshdesk/resources/forrester-customer-service-rewired/
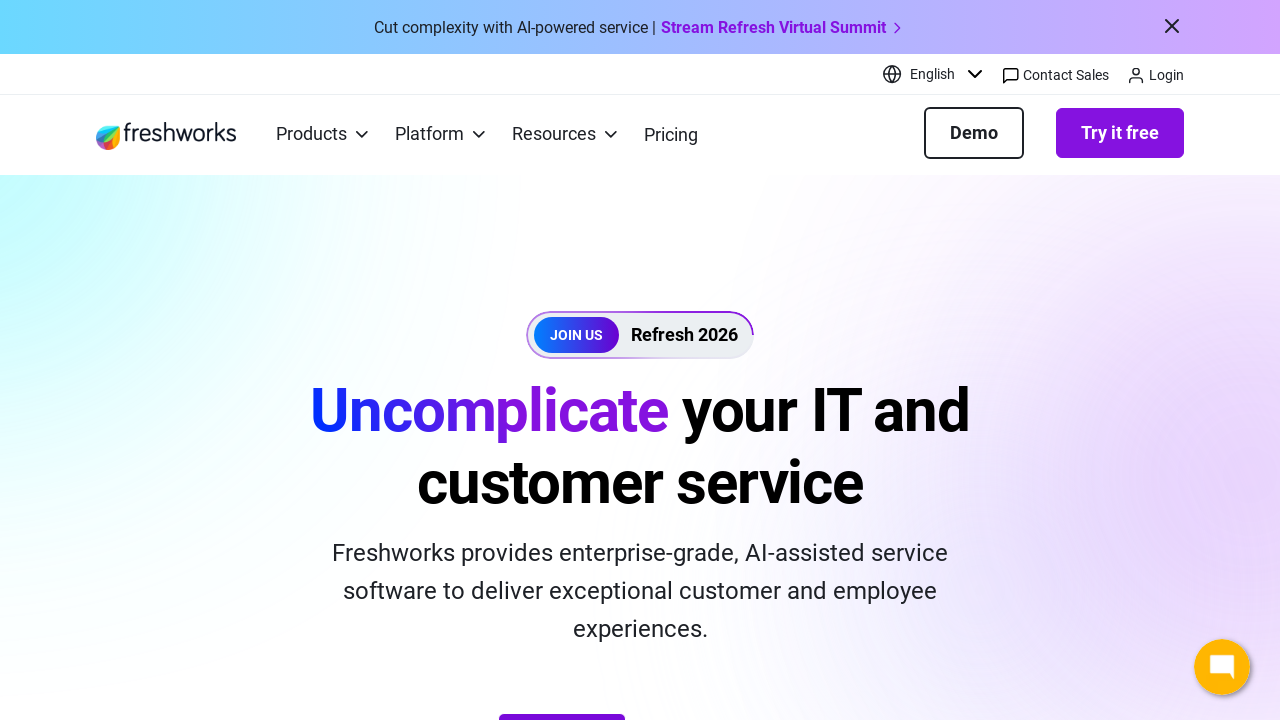

Verified link has valid href attribute: https://www.freshworks.com/freshservice/resources/cio-guide-to-modern-itsm-report/
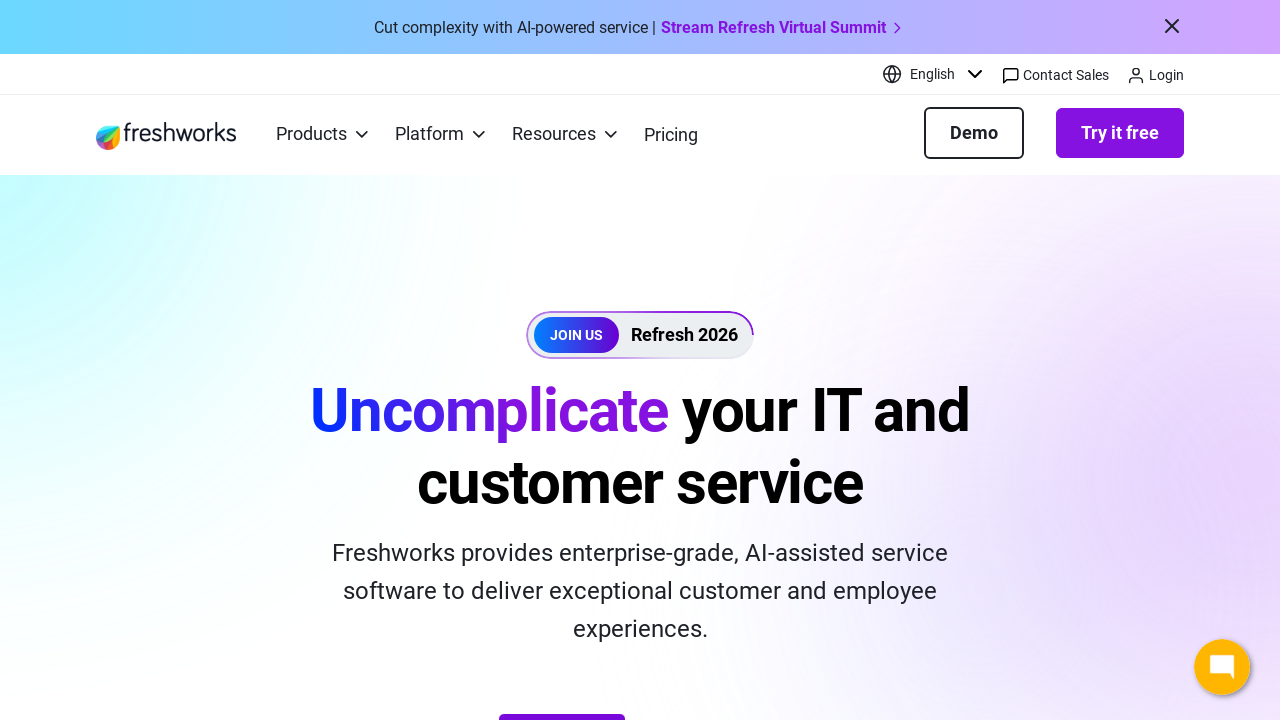

Verified link has valid href attribute: https://www.freshworks.com/report/ai-workplace/
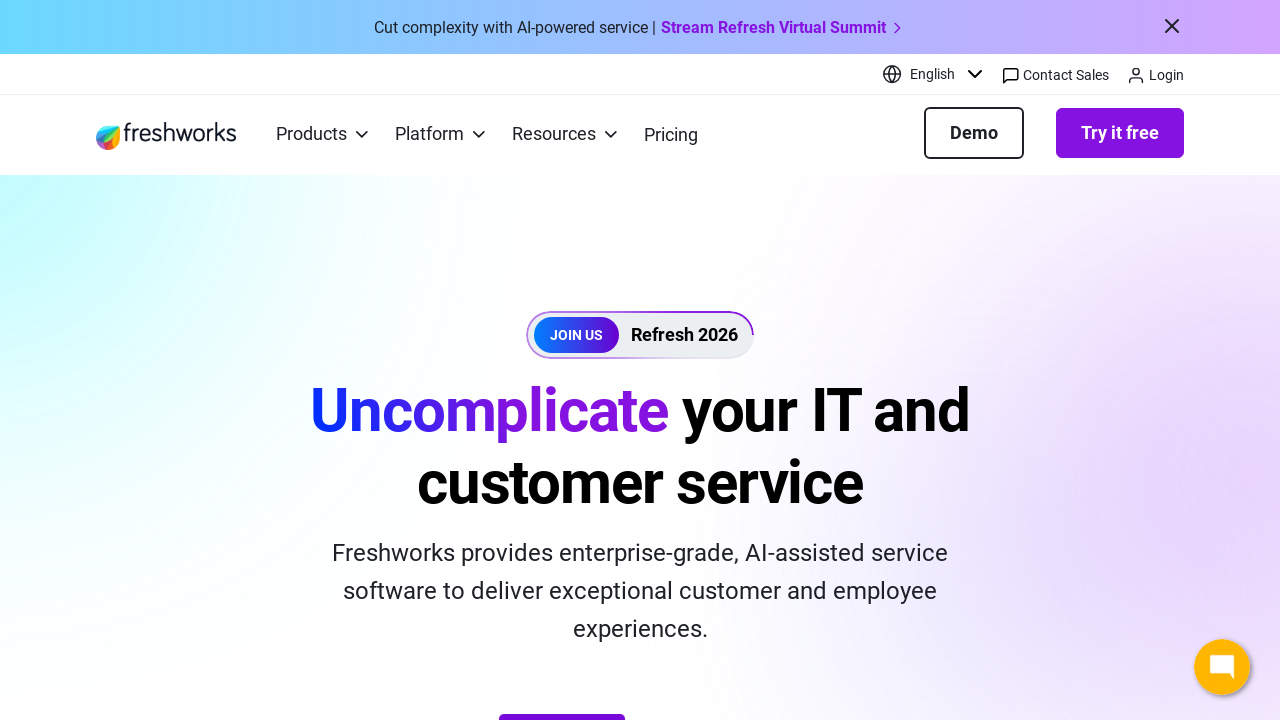

Verified link has valid href attribute: https://www.freshworks.com/resources/
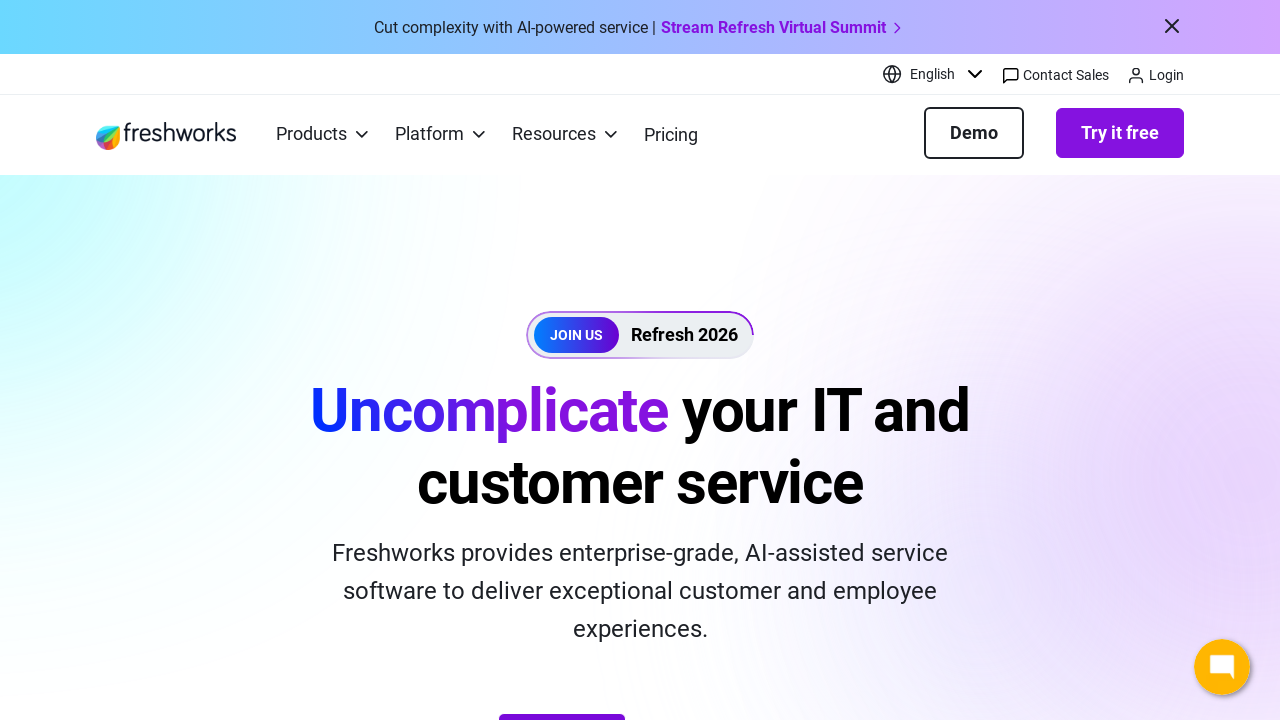

Verified link has valid href attribute: https://www.freshworks.com/products/ 
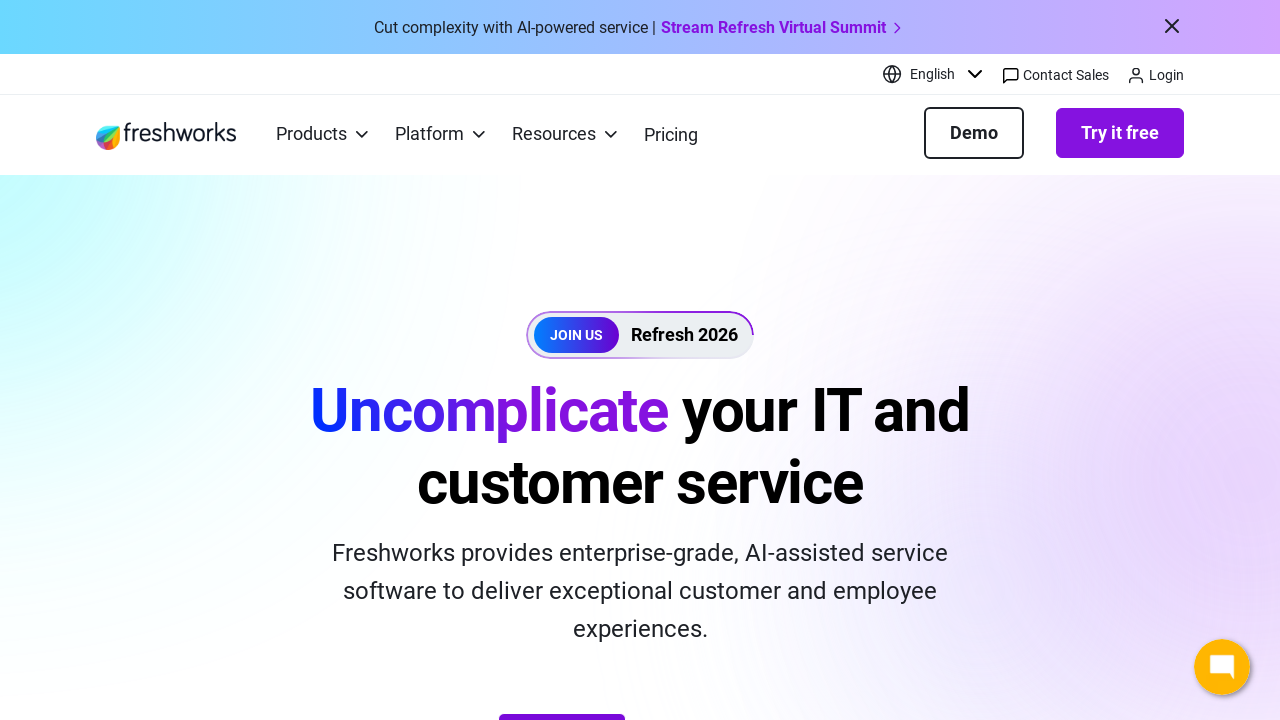

Verified link has valid href attribute: https://www.freshworks.com/demo/
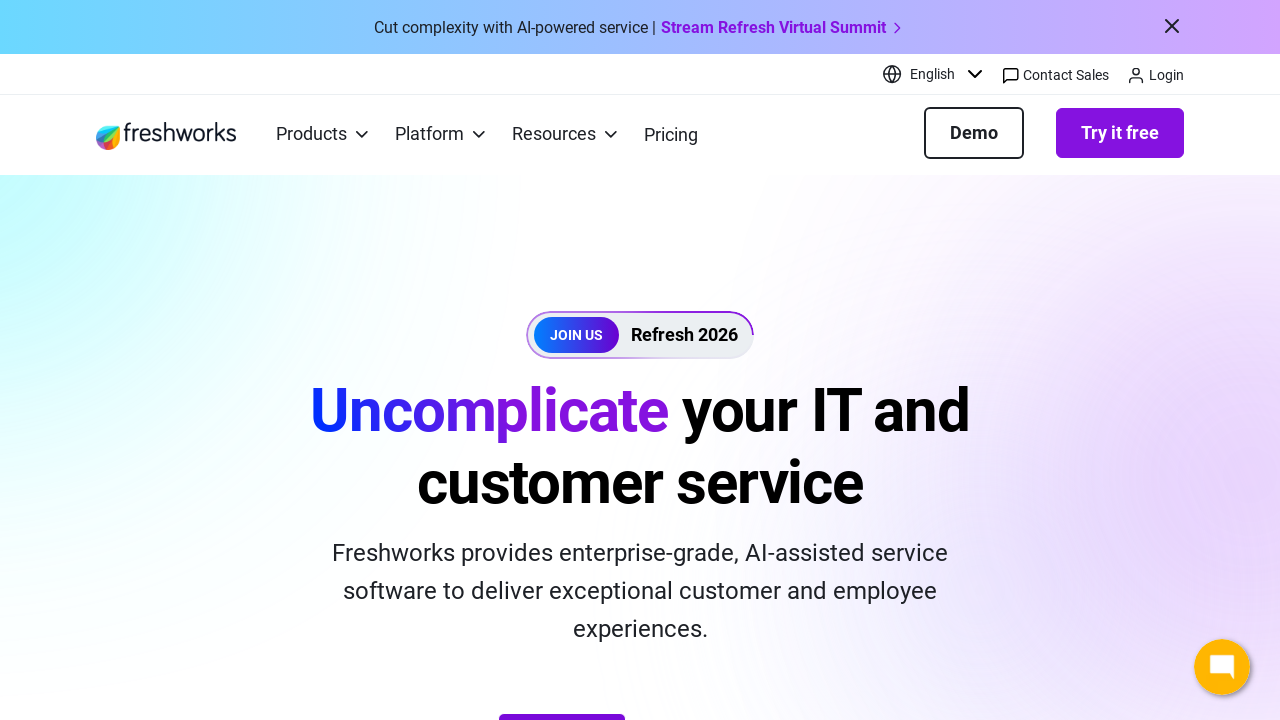

Verified link has valid href attribute: https://www.freshworks.com/resources/ 
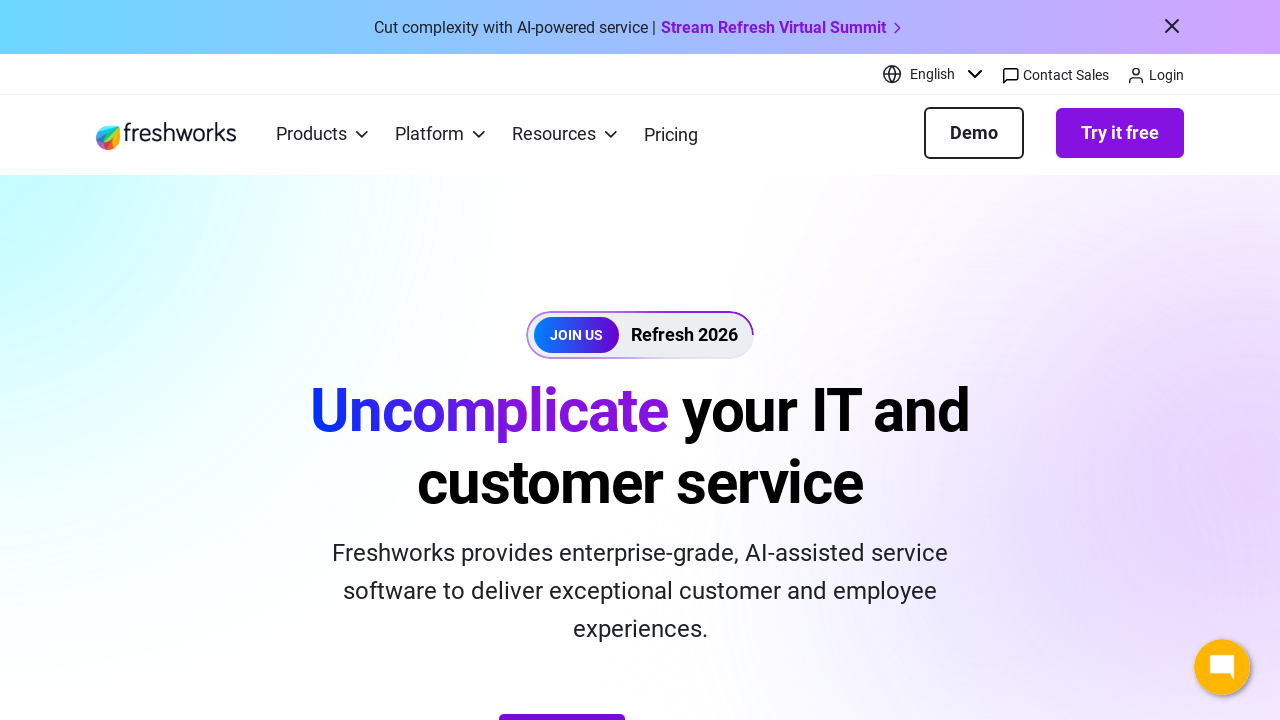

Verified link has valid href attribute: https://www.freshworks.com/contact/
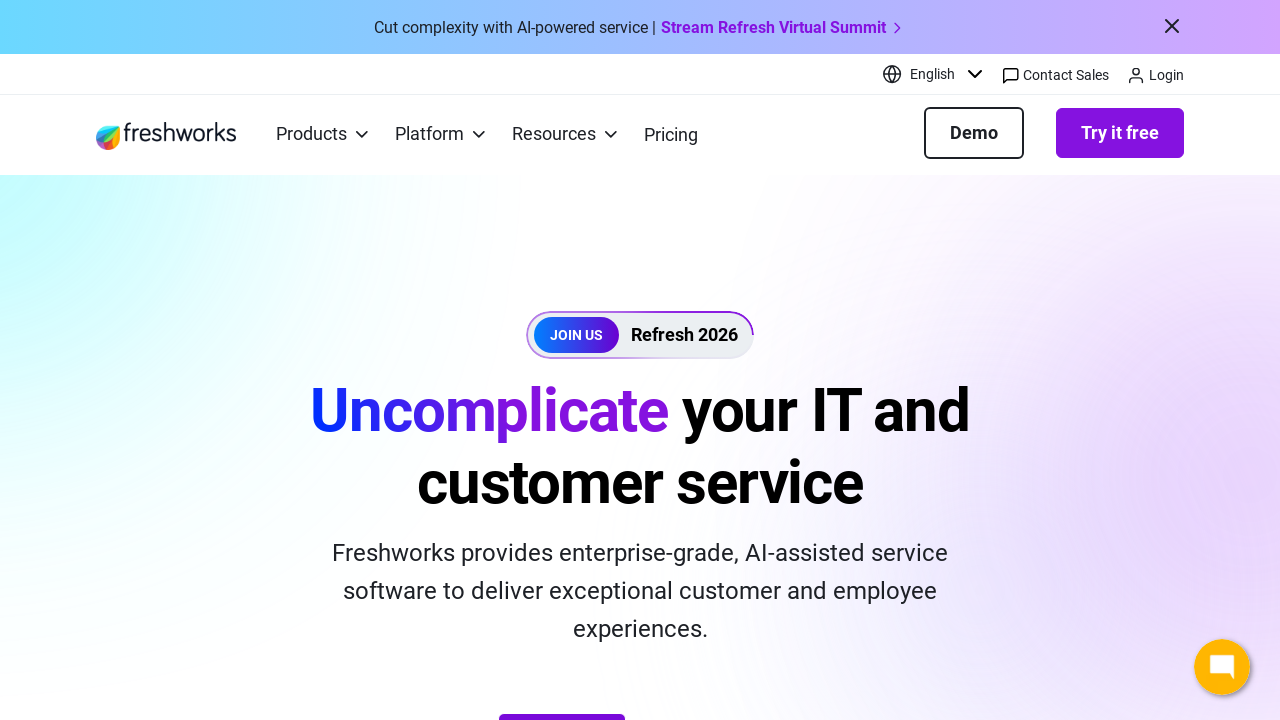

Verified link has valid href attribute: mailto:sales@freshworks.com
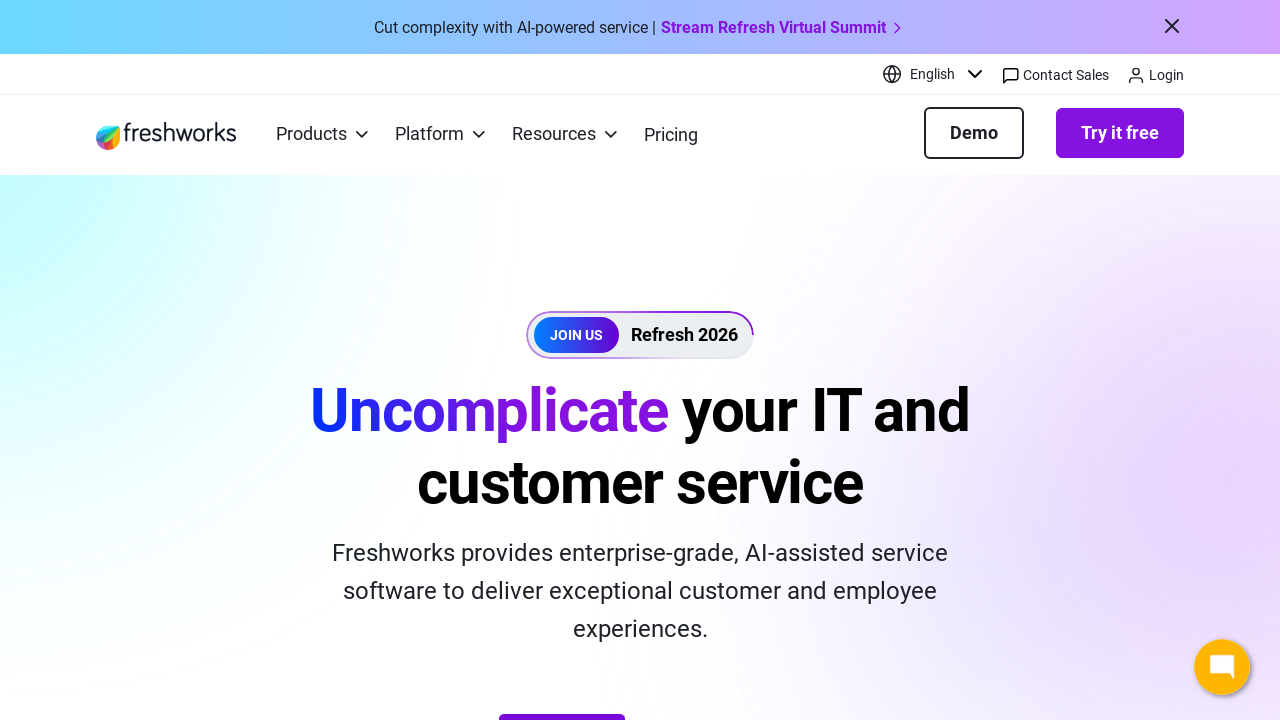

Verified link has valid href attribute: https://www.freshworks.com/company/about/
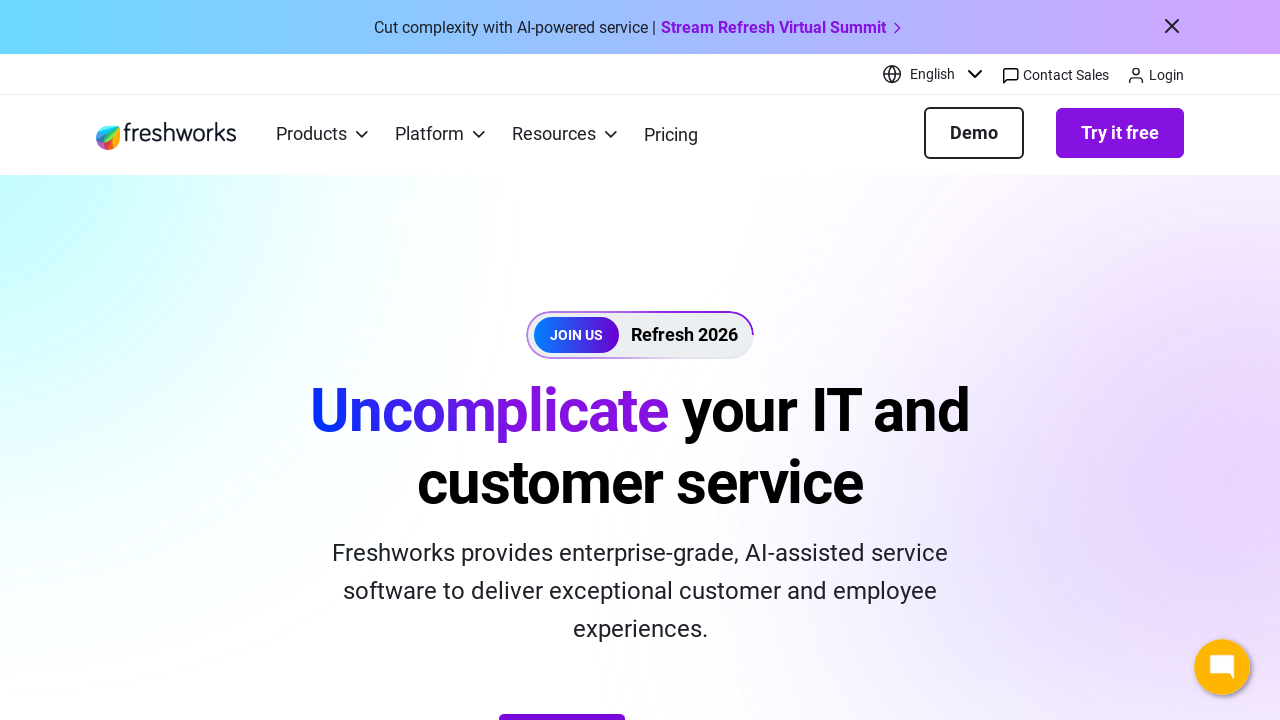

Verified link has valid href attribute: https://www.freshworks.com/company/leadership/
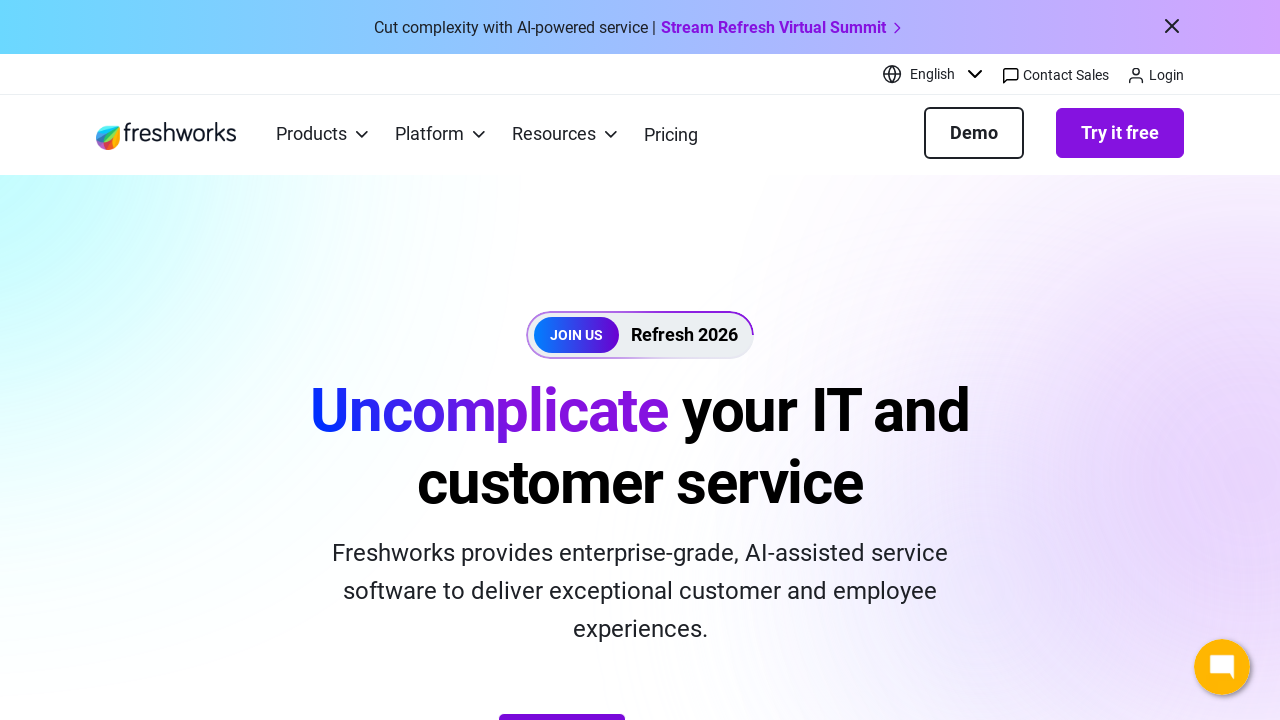

Verified link has valid href attribute: https://ir.freshworks.com/
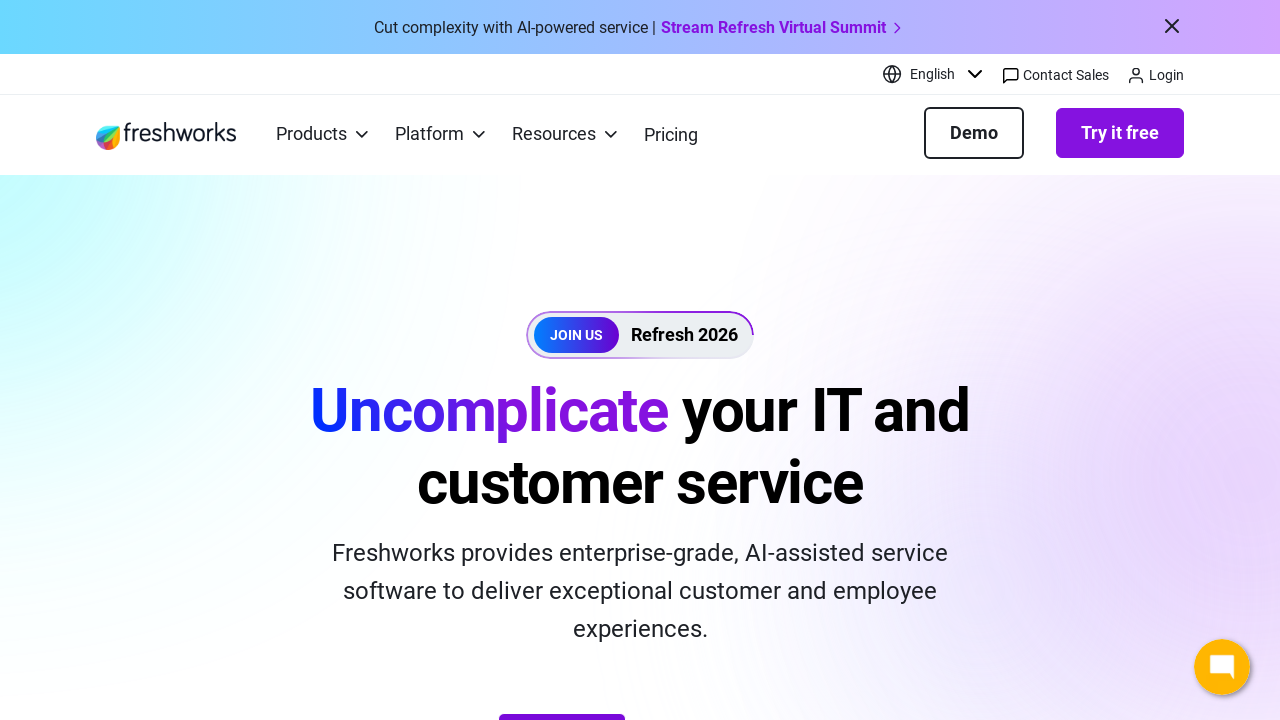

Verified link has valid href attribute: https://www.freshworks.com/company/careers/
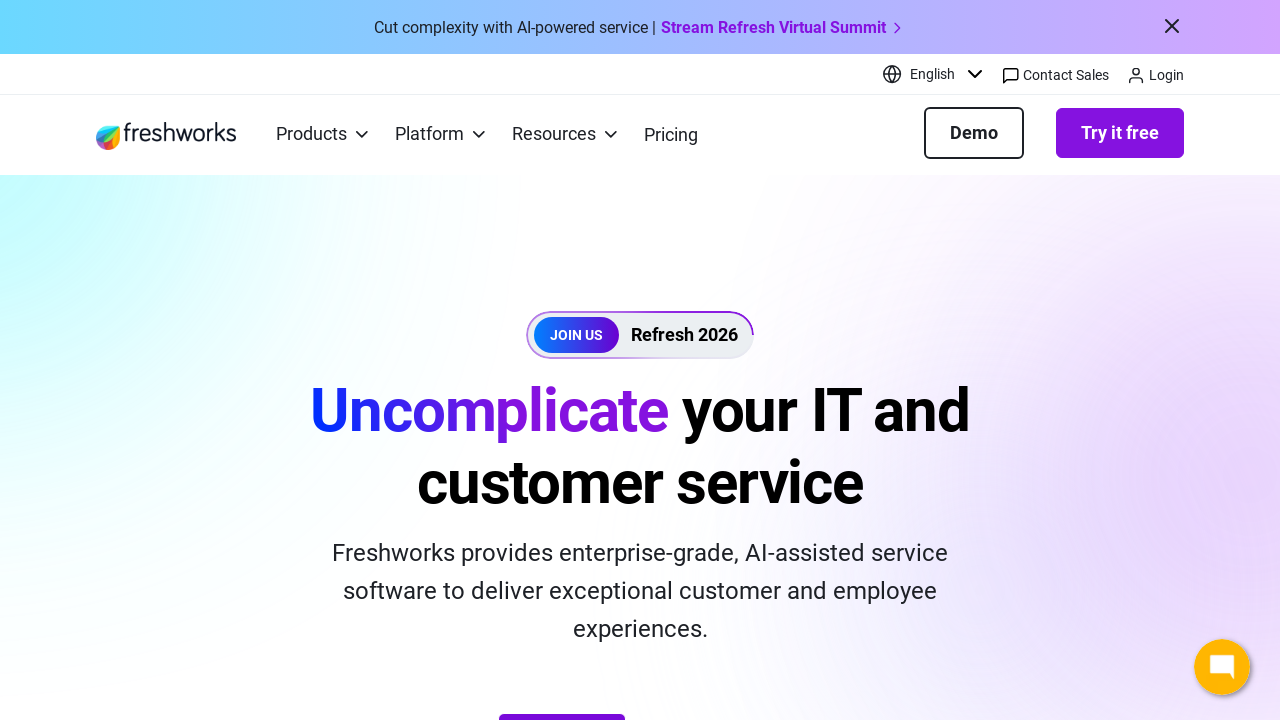

Verified link has valid href attribute: https://www.freshworks.com/customers/
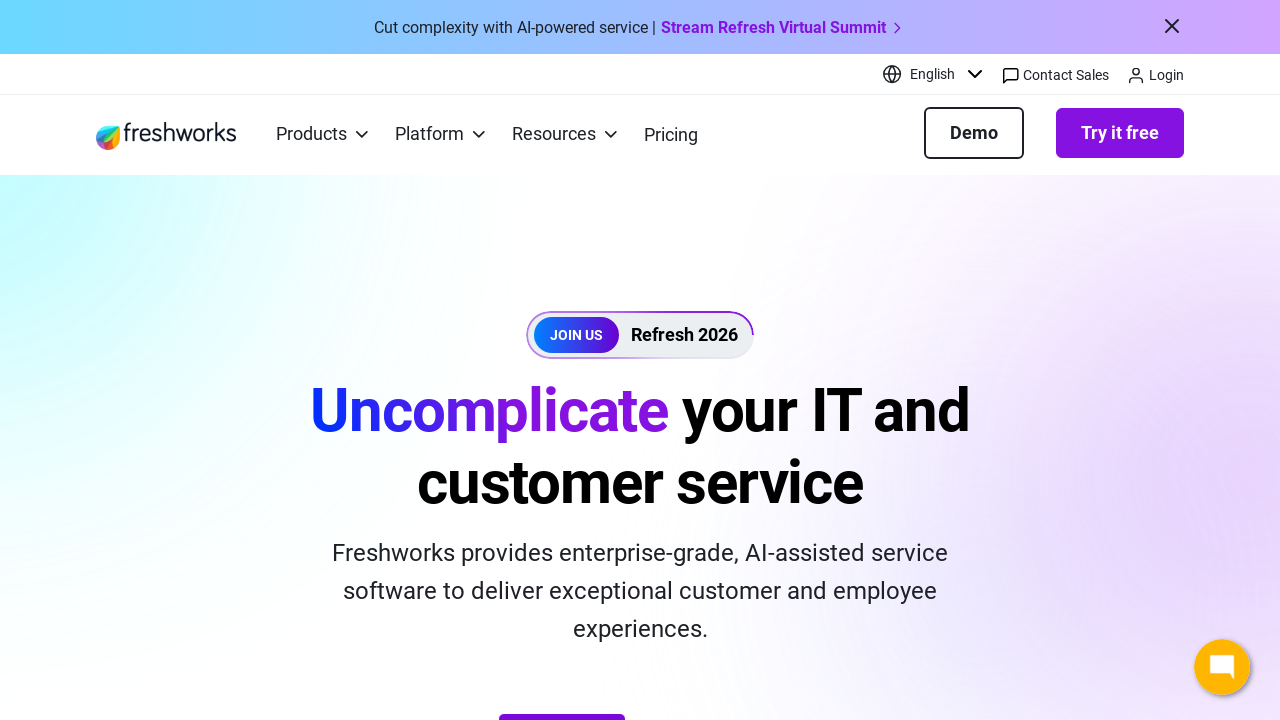

Verified link has valid href attribute: https://www.freshworks.com/partners/
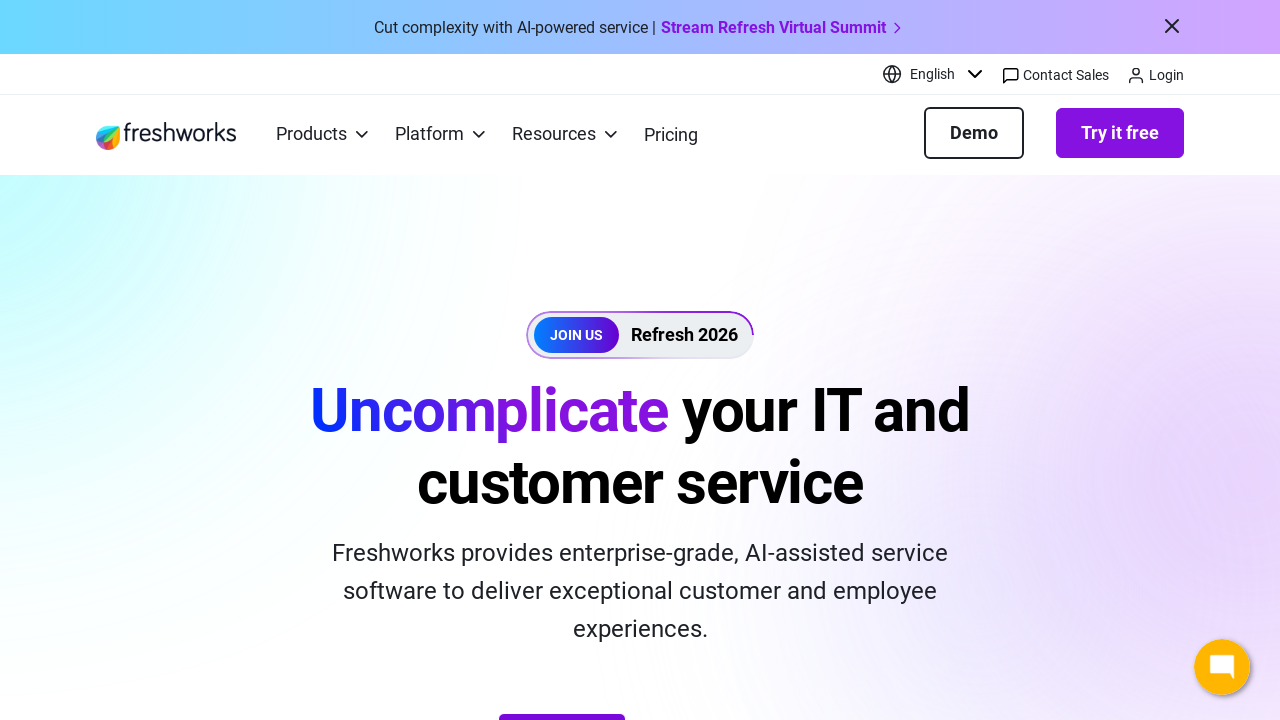

Verified link has valid href attribute: https://www.freshworks.com/events/
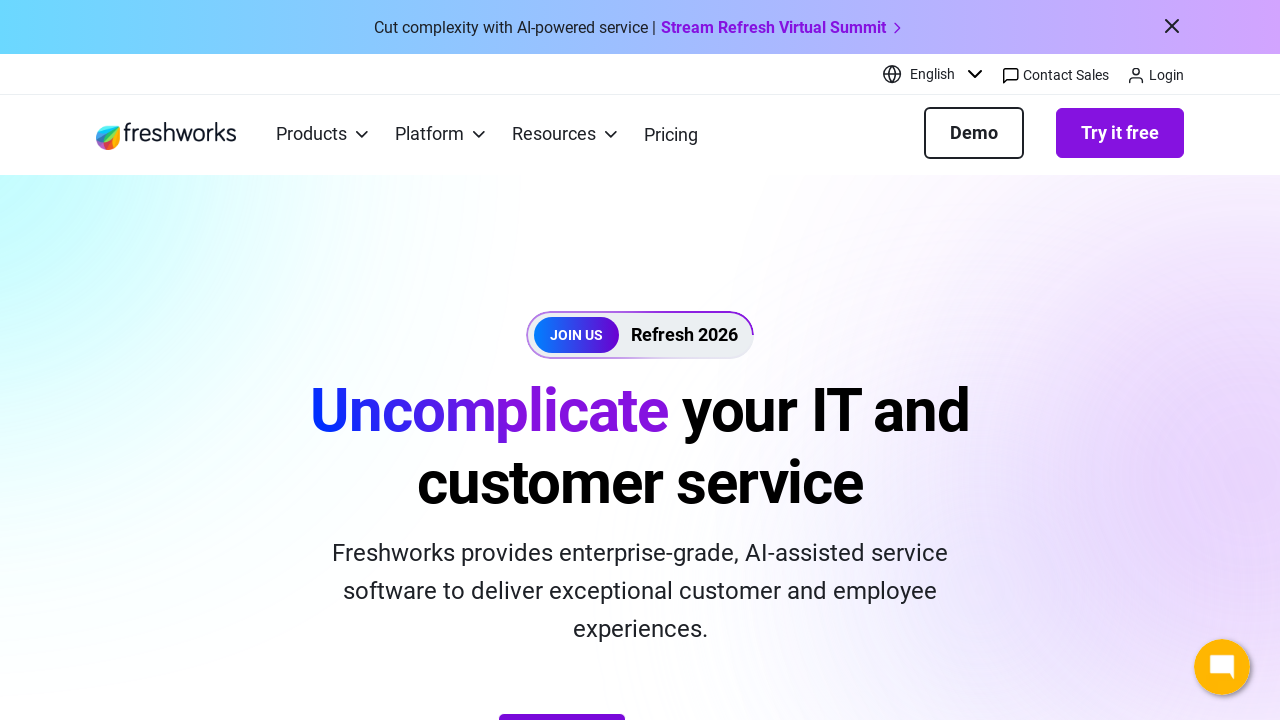

Verified link has valid href attribute: https://www.freshworks.com/theworks/
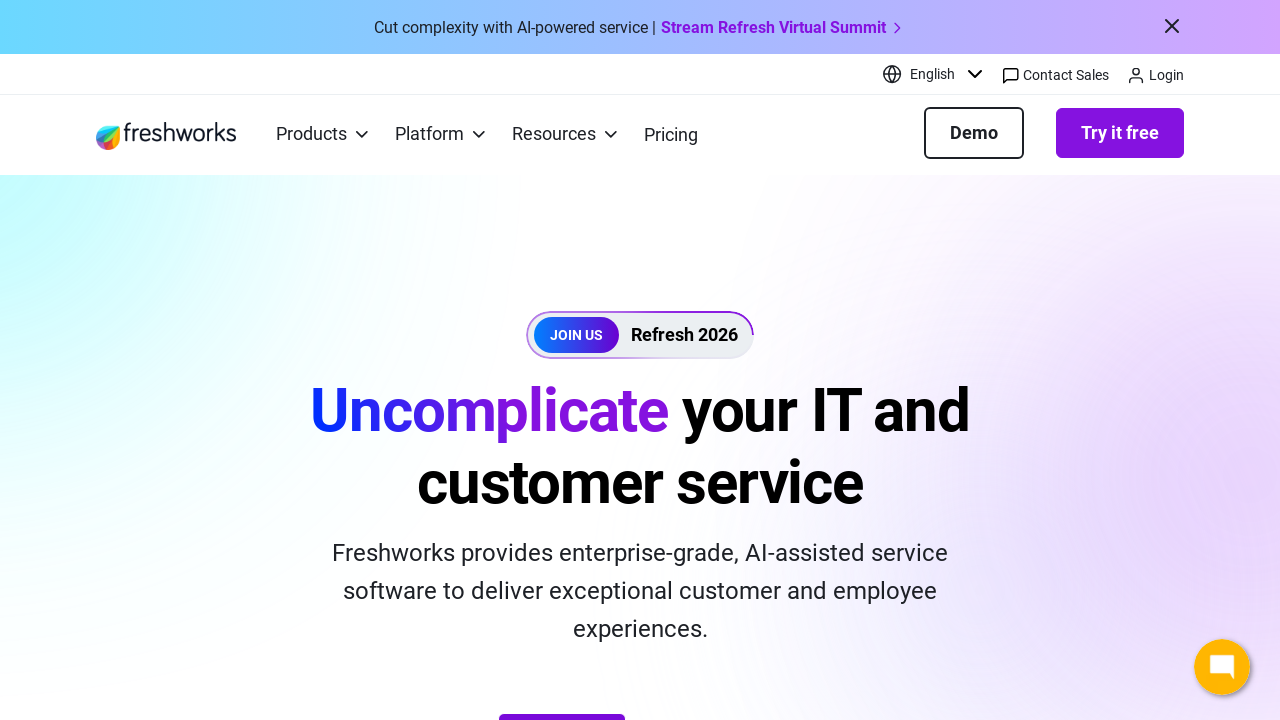

Verified link has valid href attribute: https://www.freshworks.com/newsroom/press-releases/
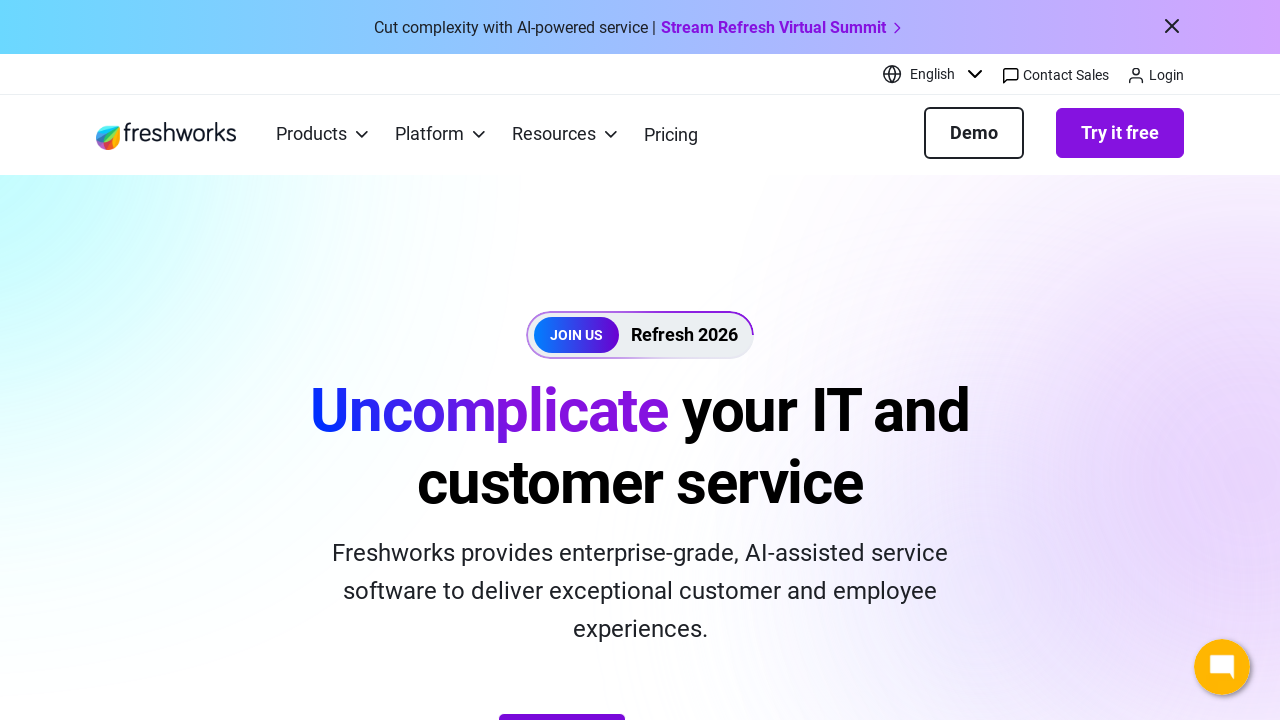

Verified link has valid href attribute: https://www.freshworks.com/contact/
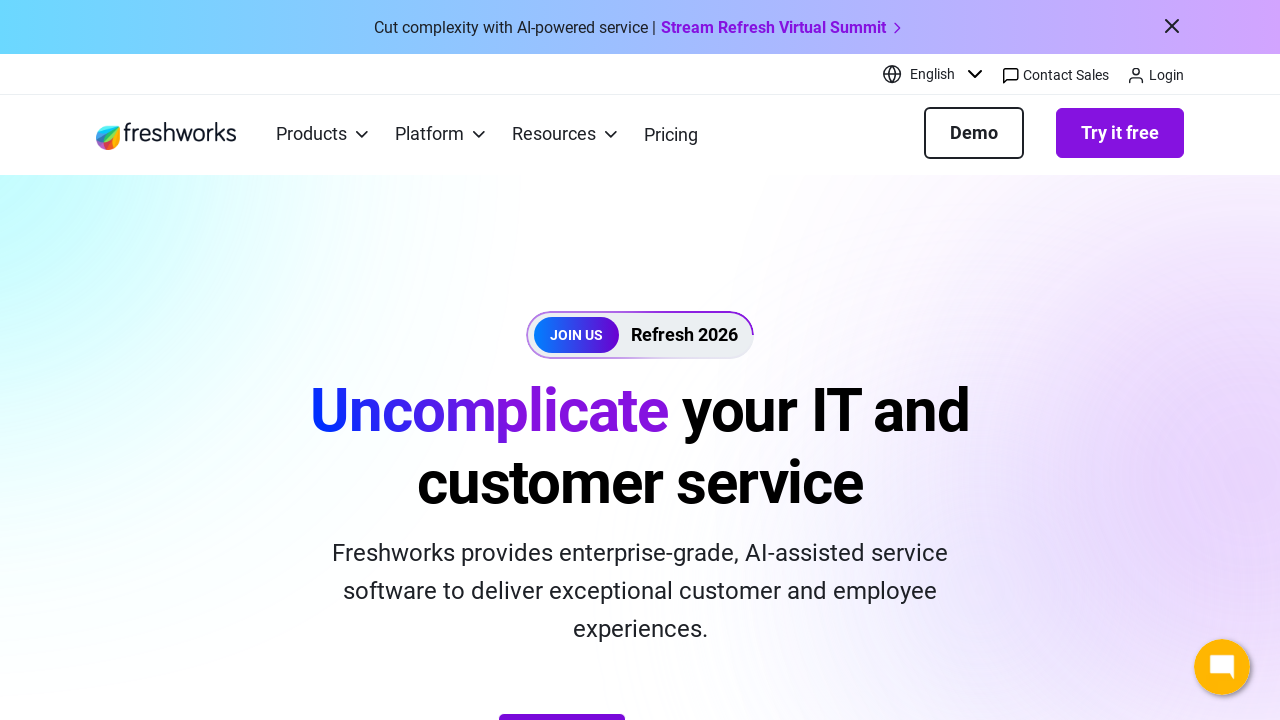

Verified link has valid href attribute: https://www.freshworks.com/support/
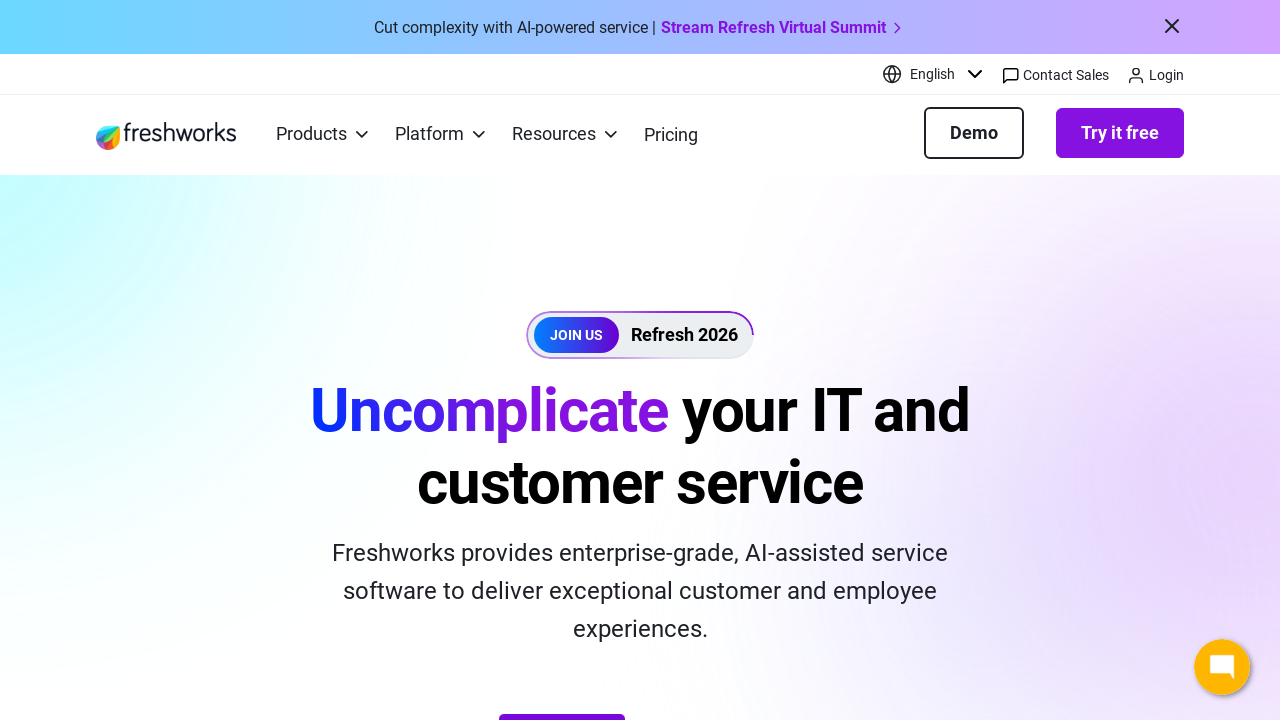

Verified link has valid href attribute: https://www.freshworks.com/academy/
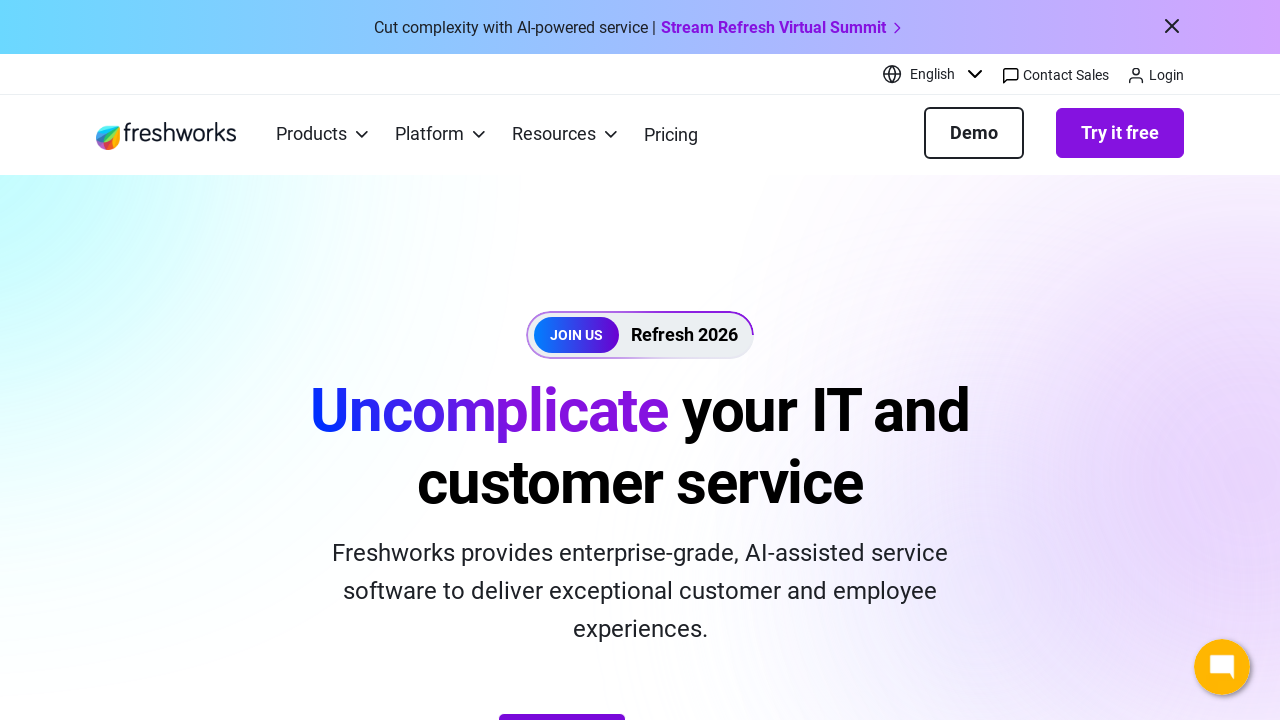

Verified link has valid href attribute: https://www.freshworks.com/services/
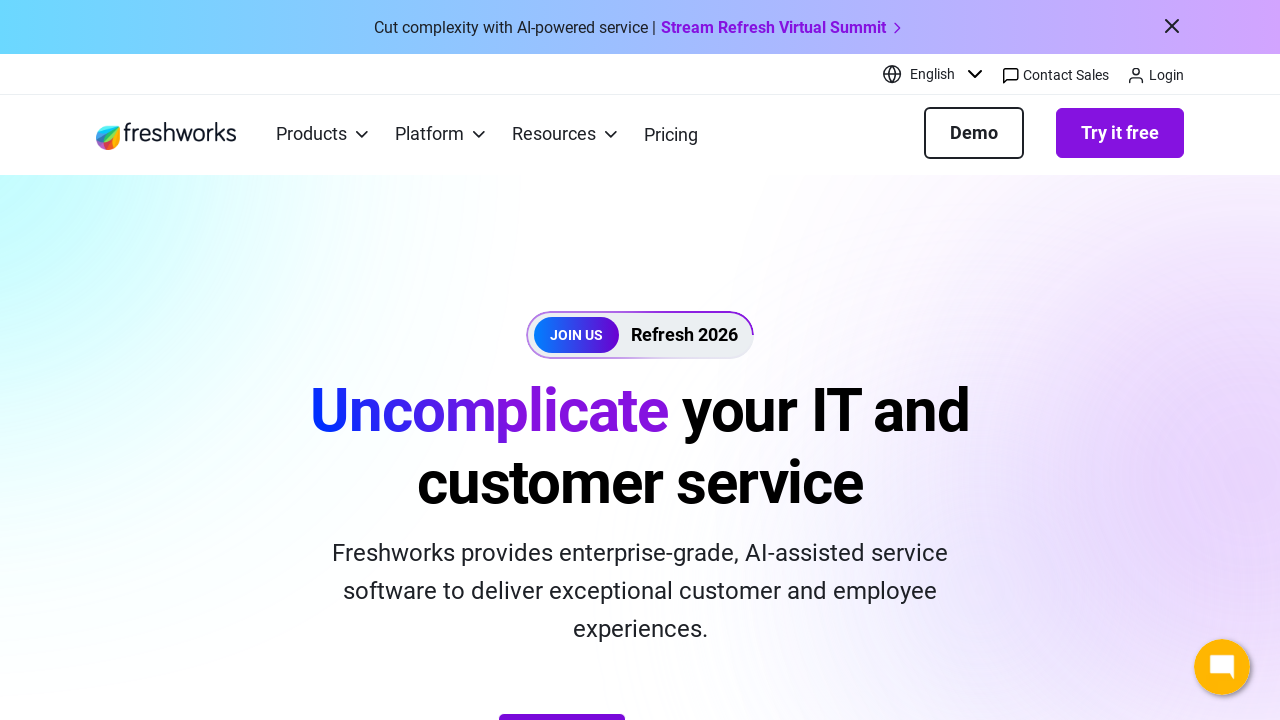

Verified link has valid href attribute: https://www.freshworks.com/company/philanthropy/software-academy/
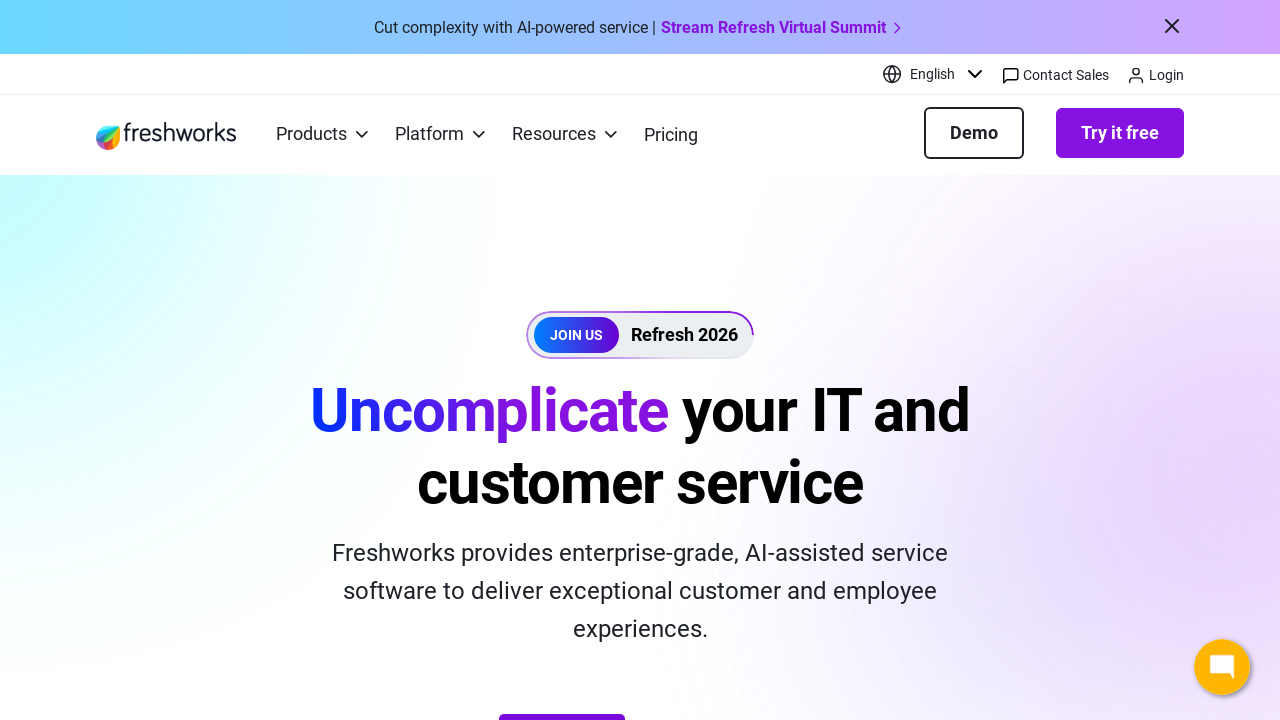

Verified link has valid href attribute: https://community.freshworks.com/
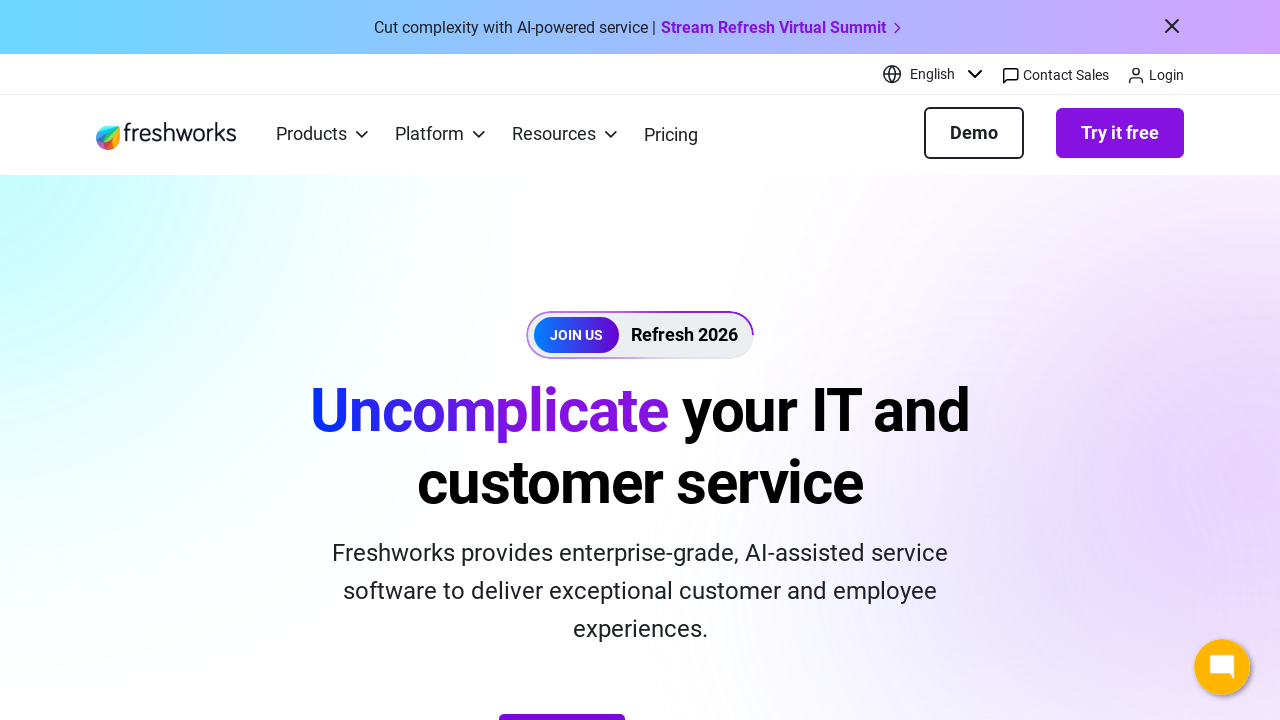

Verified link has valid href attribute: https://www.freshworks.com/freshservice/product-updates/
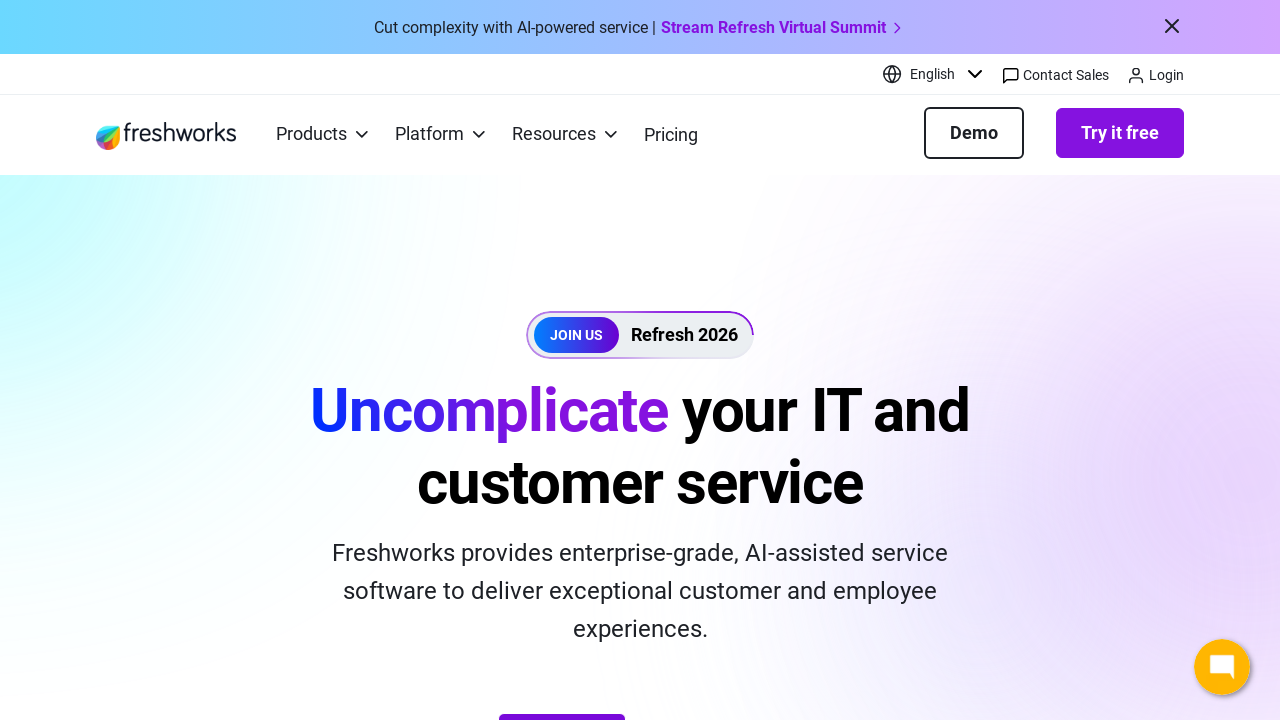

Verified link has valid href attribute: https://www.freshworks.com/freshdesk/omni/
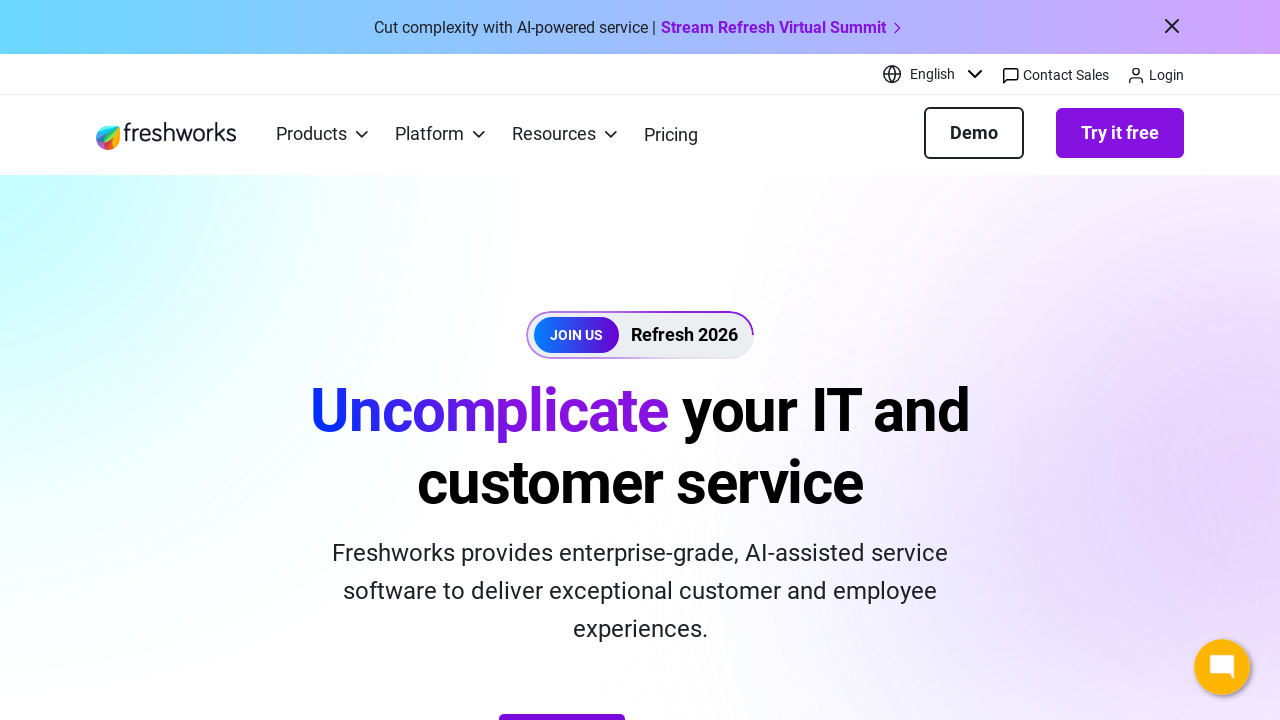

Verified link has valid href attribute: https://www.freshworks.com/freshdesk/
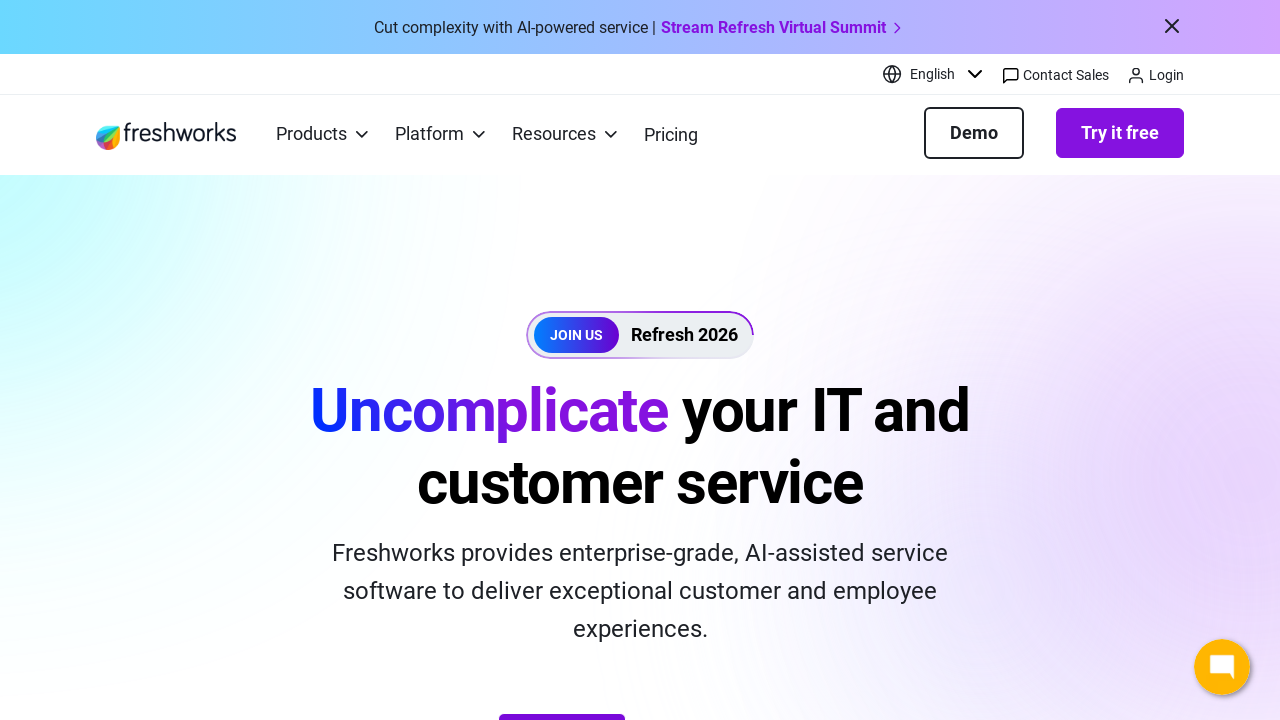

Verified link has valid href attribute: https://www.freshworks.com/live-chat-software/
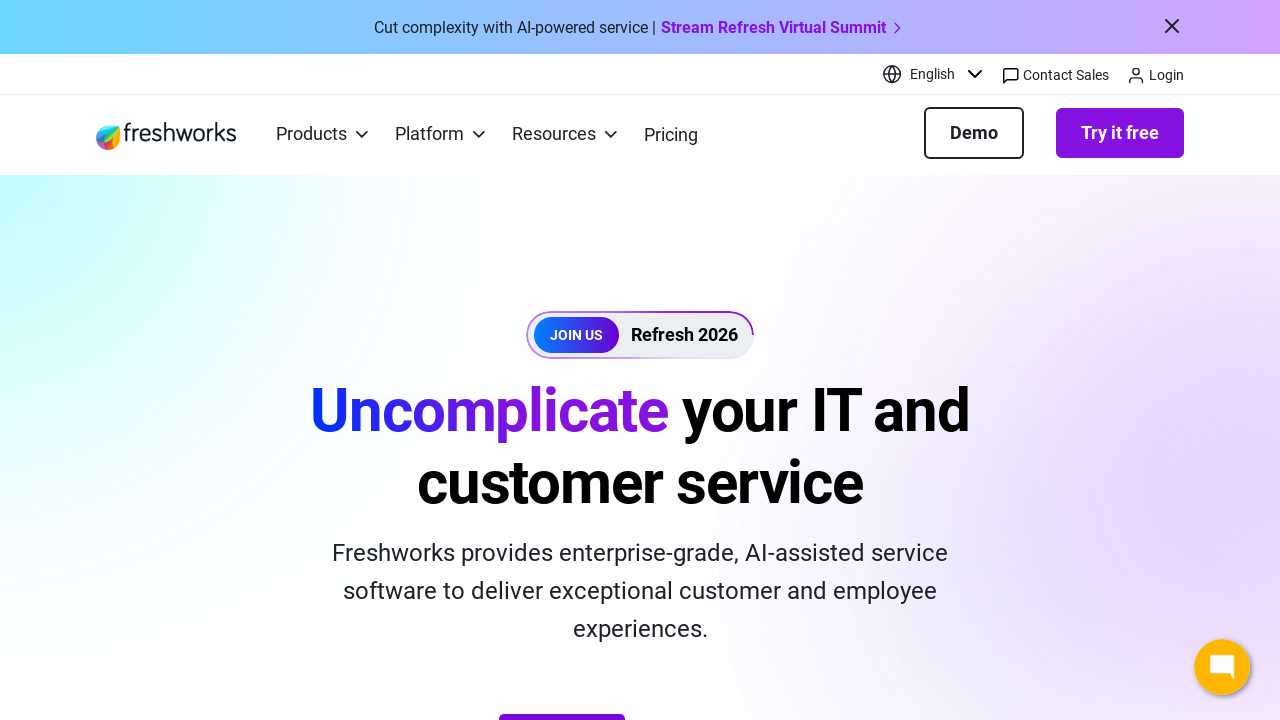

Verified link has valid href attribute: https://www.freshworks.com/freshservice/
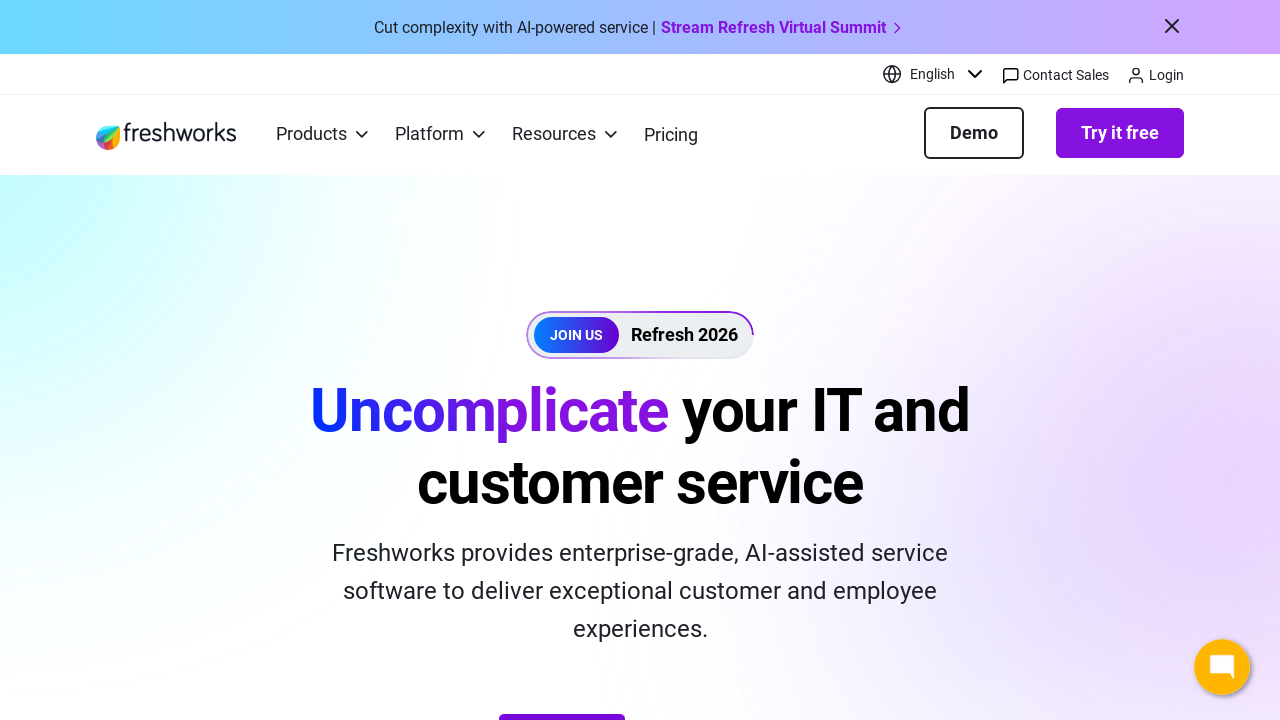

Verified link has valid href attribute: https://www.freshworks.com/freshservice/msp/
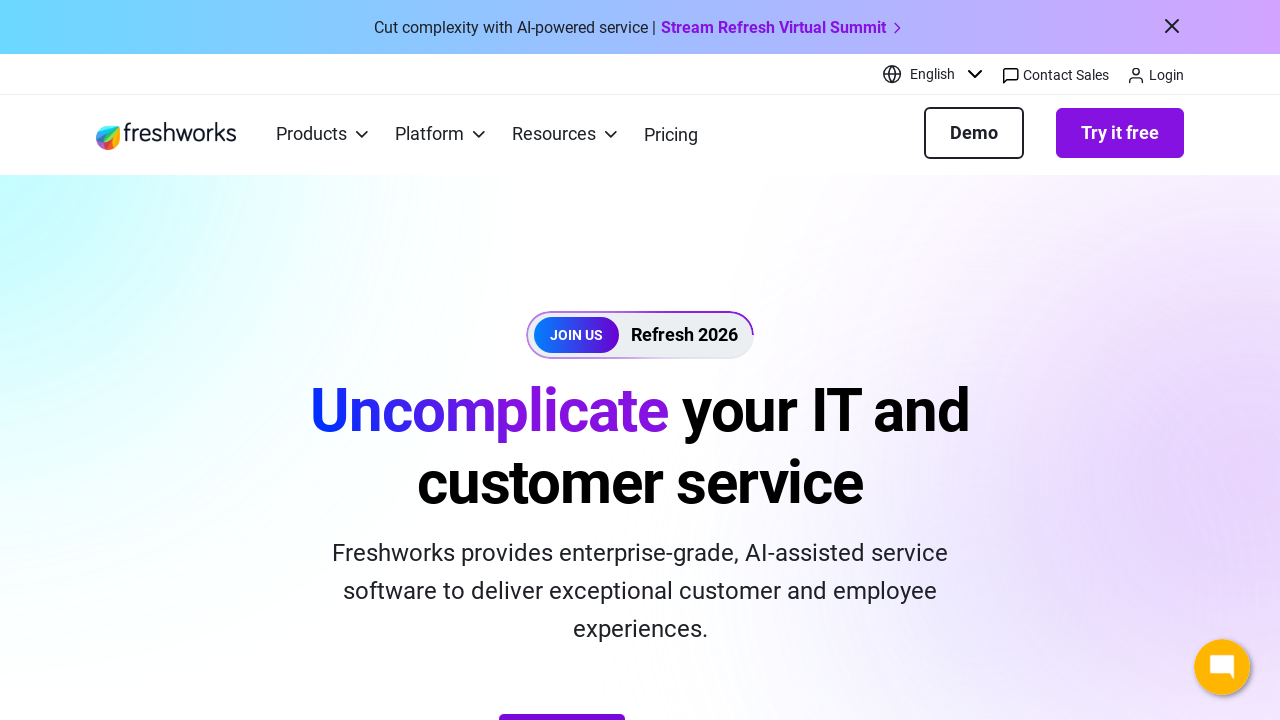

Verified link has valid href attribute: https://www.freshworks.com/freshservice/business-teams/
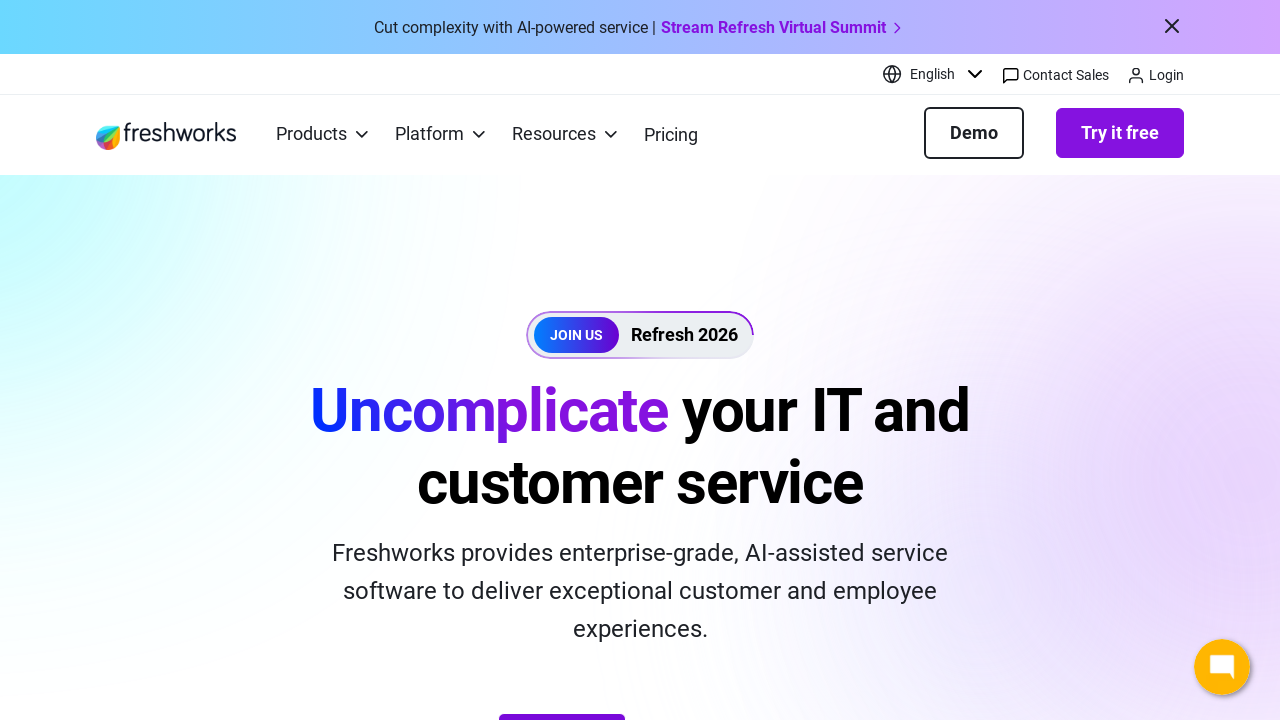

Verified link has valid href attribute: https://www.freshworks.com/crm/sales/
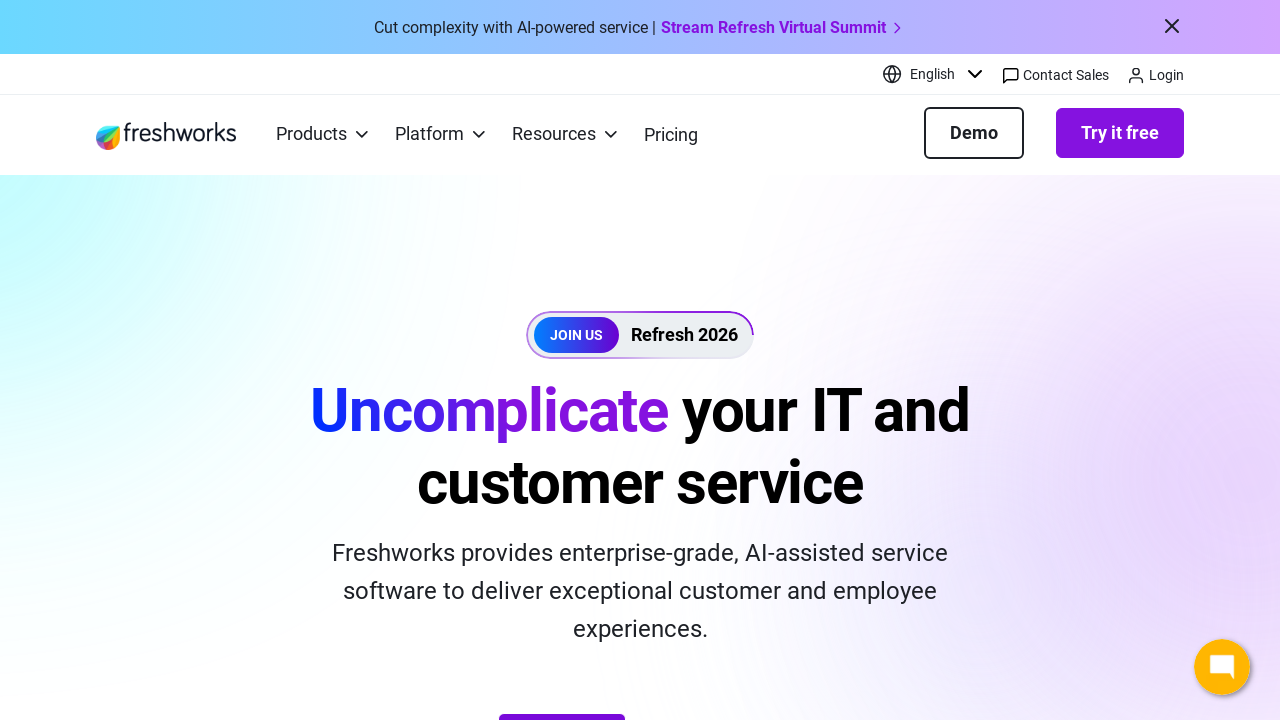

Verified link has valid href attribute: https://www.freshworks.com/crm/suite/
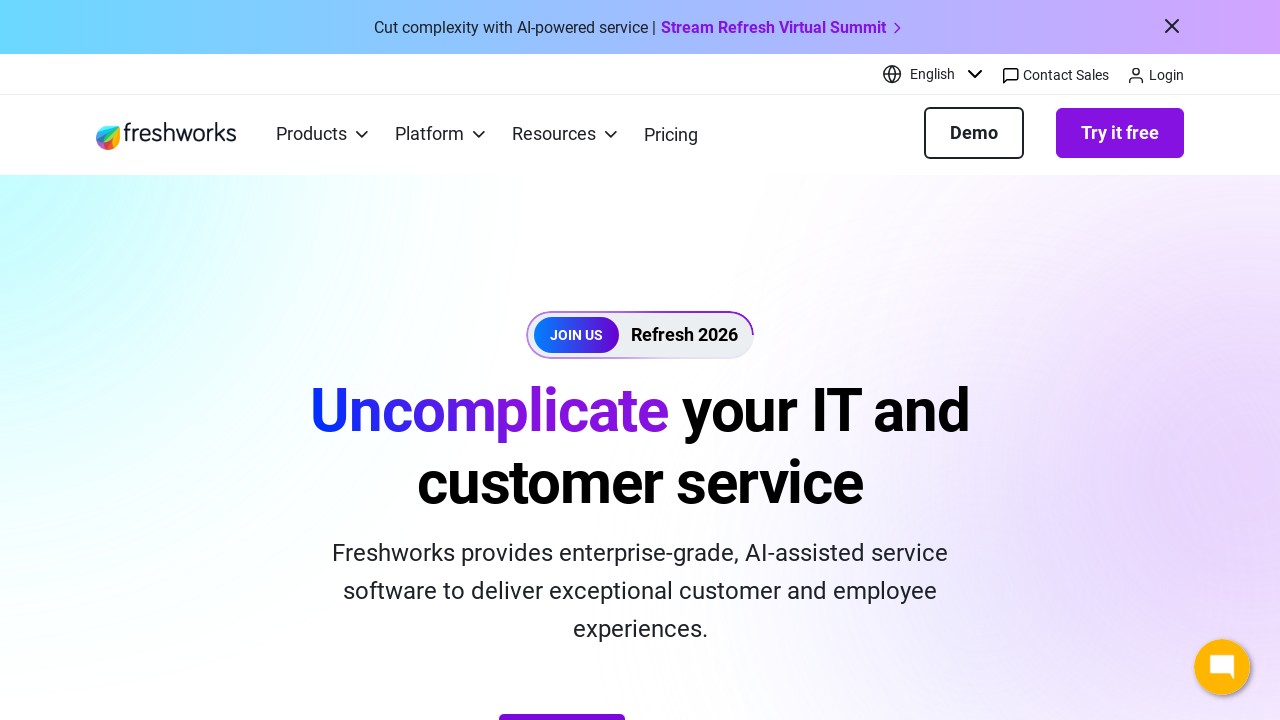

Verified link has valid href attribute: https://www.freshworks.com/crm/marketing/
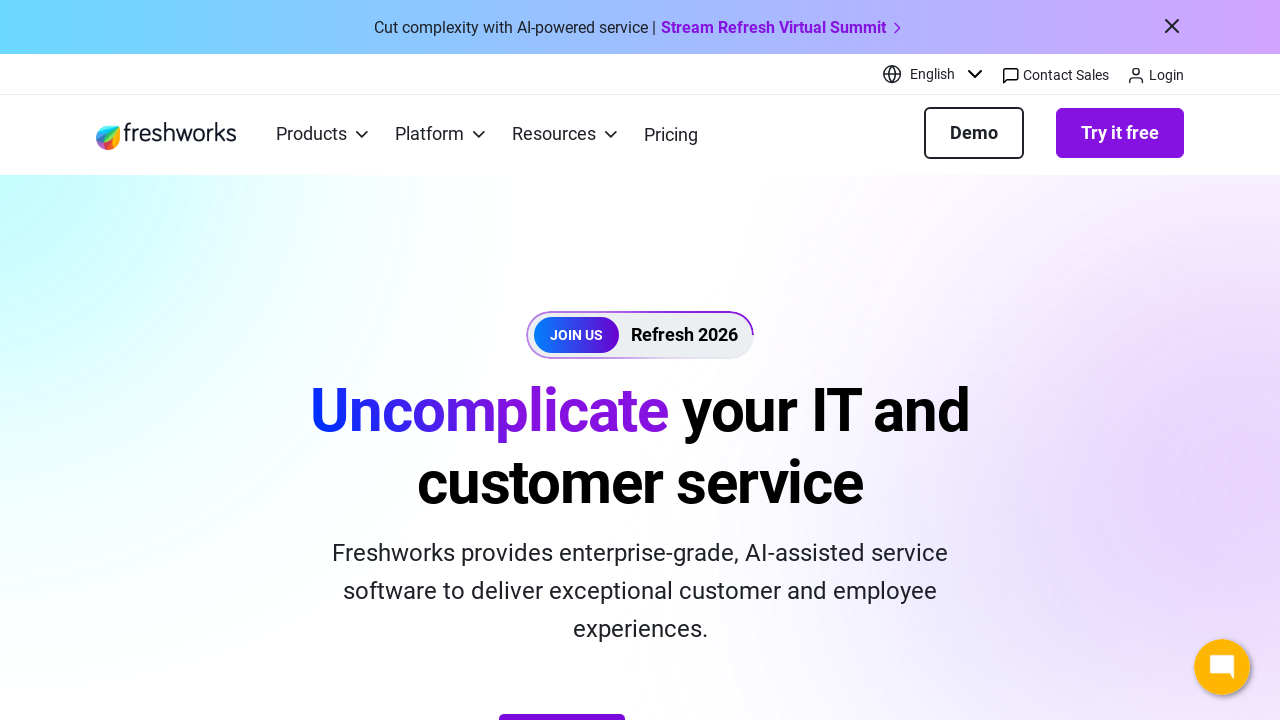

Verified link has valid href attribute: https://www.freshworks.com/platform/
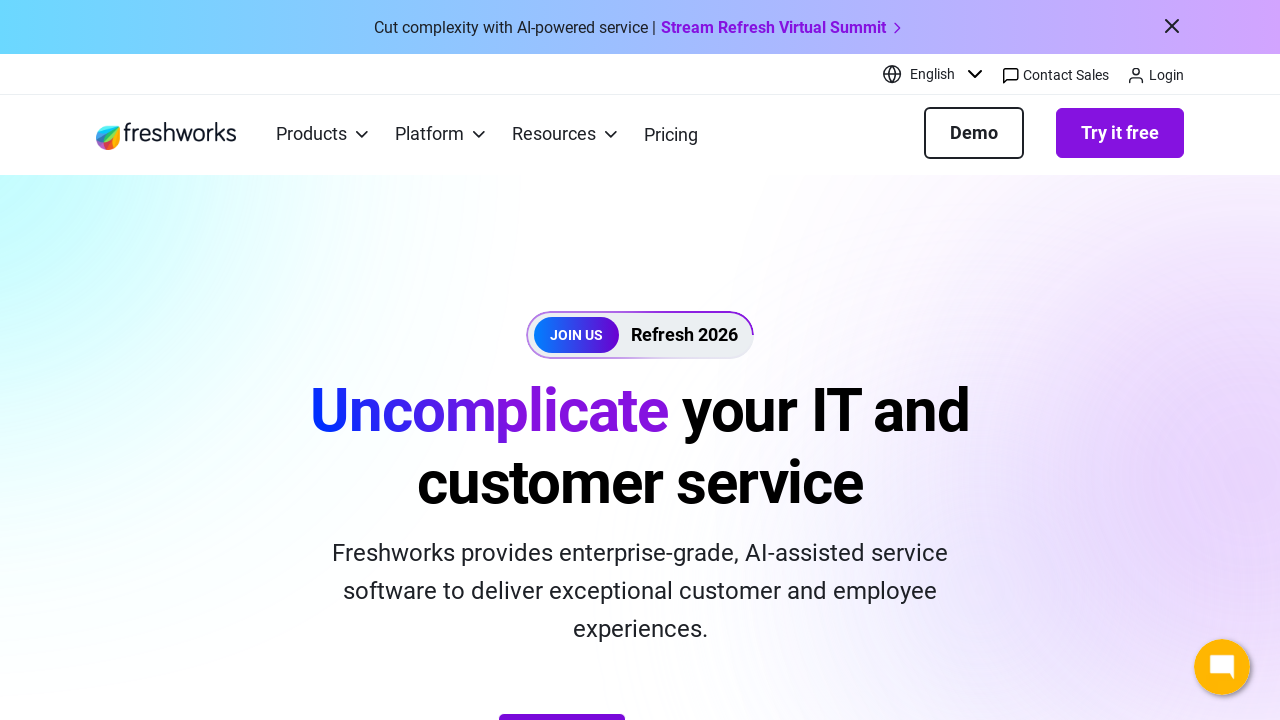

Verified link has valid href attribute: https://www.freshworks.com/freddy-ai/
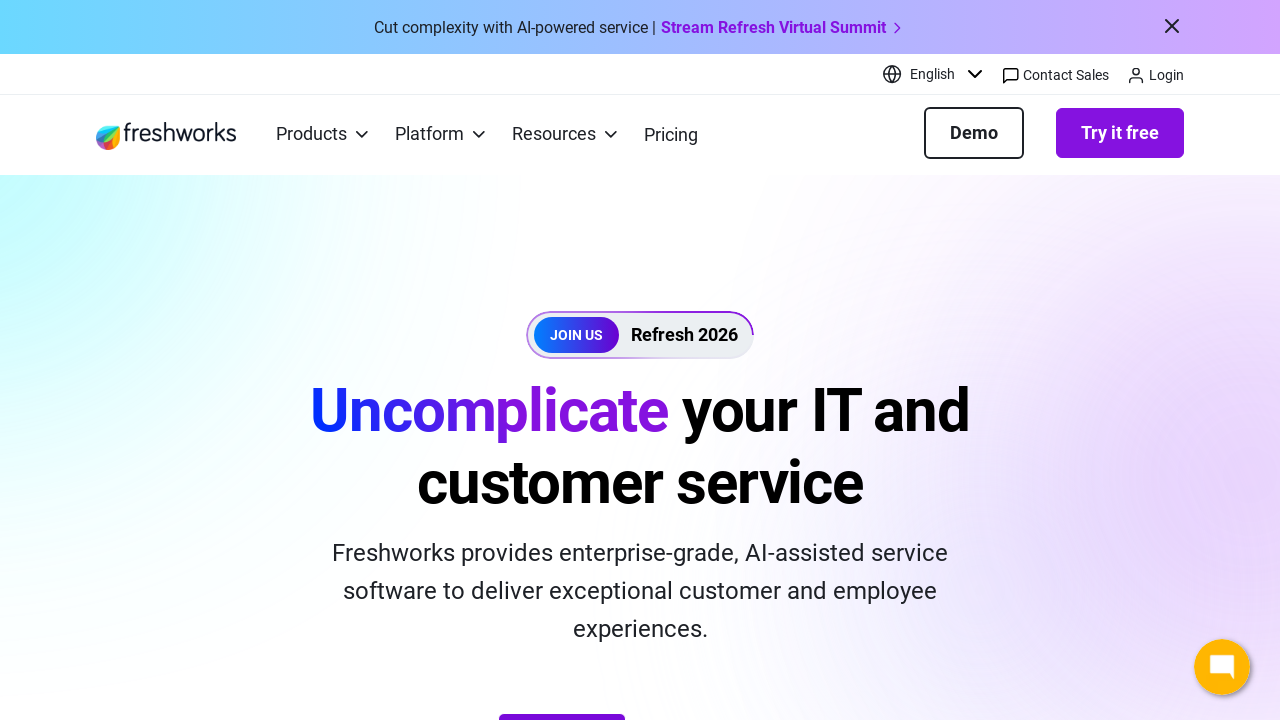

Verified link has valid href attribute: https://www.freshworks.com/
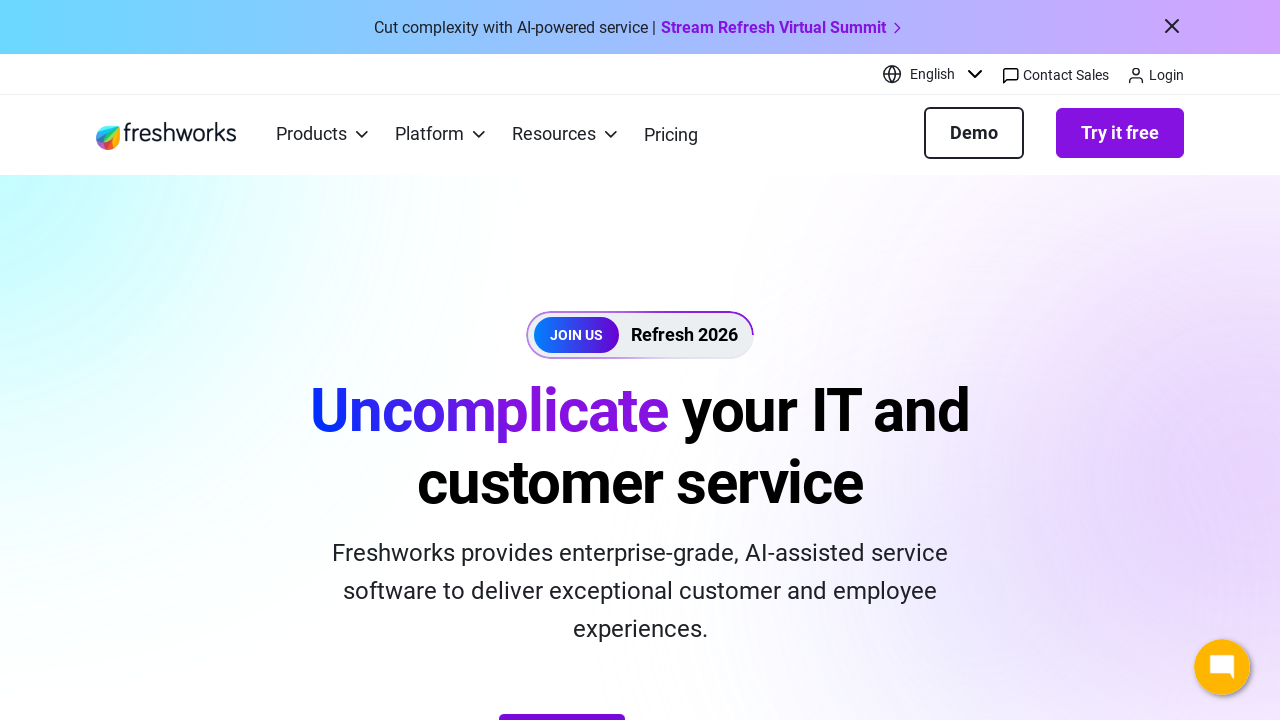

Verified link has valid href attribute: https://twitter.com/FreshworksInc
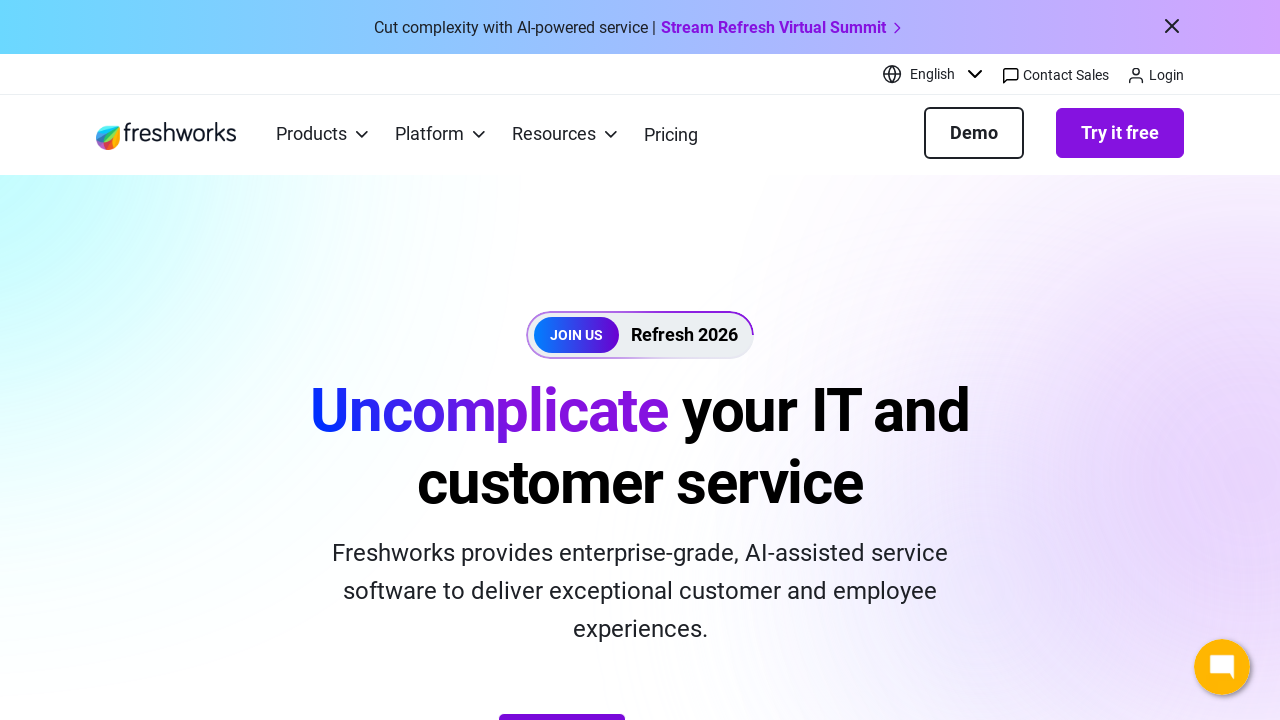

Verified link has valid href attribute: https://linkedin.com/company/freshworks-inc
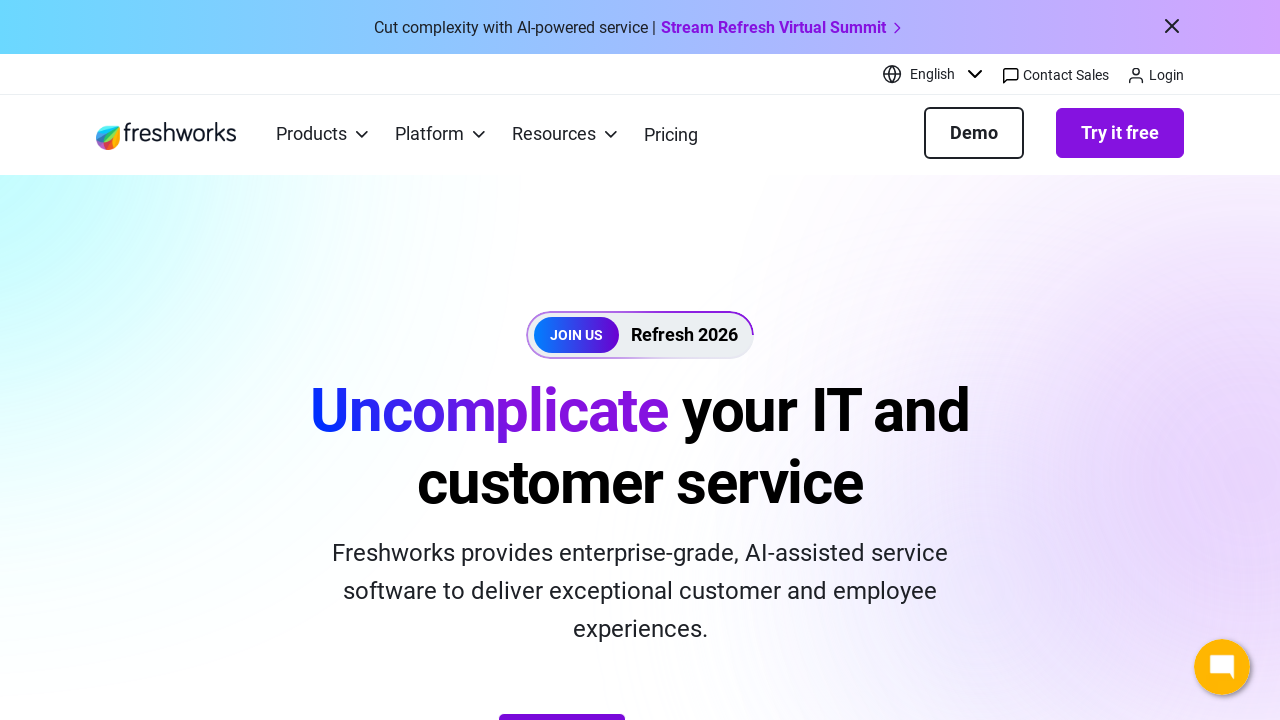

Verified link has valid href attribute: https://www.facebook.com/FreshworksInc
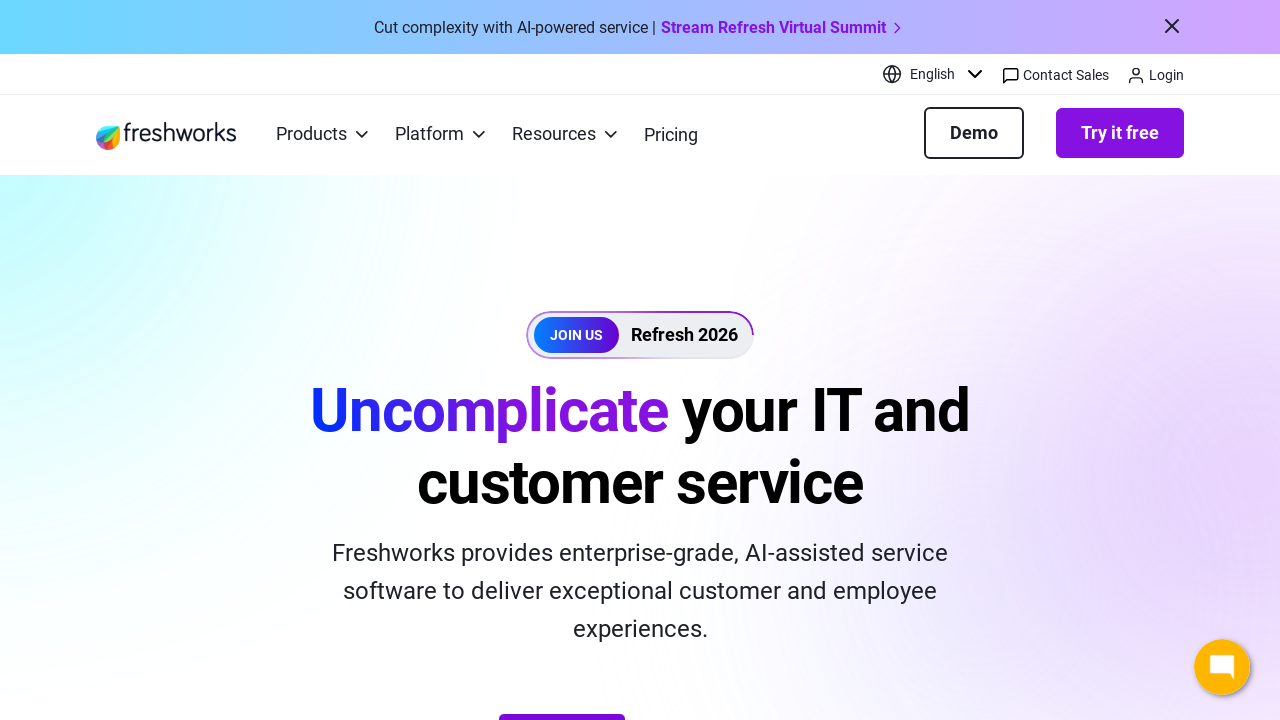

Verified link has valid href attribute: https://www.youtube.com/c/FreshworksInc
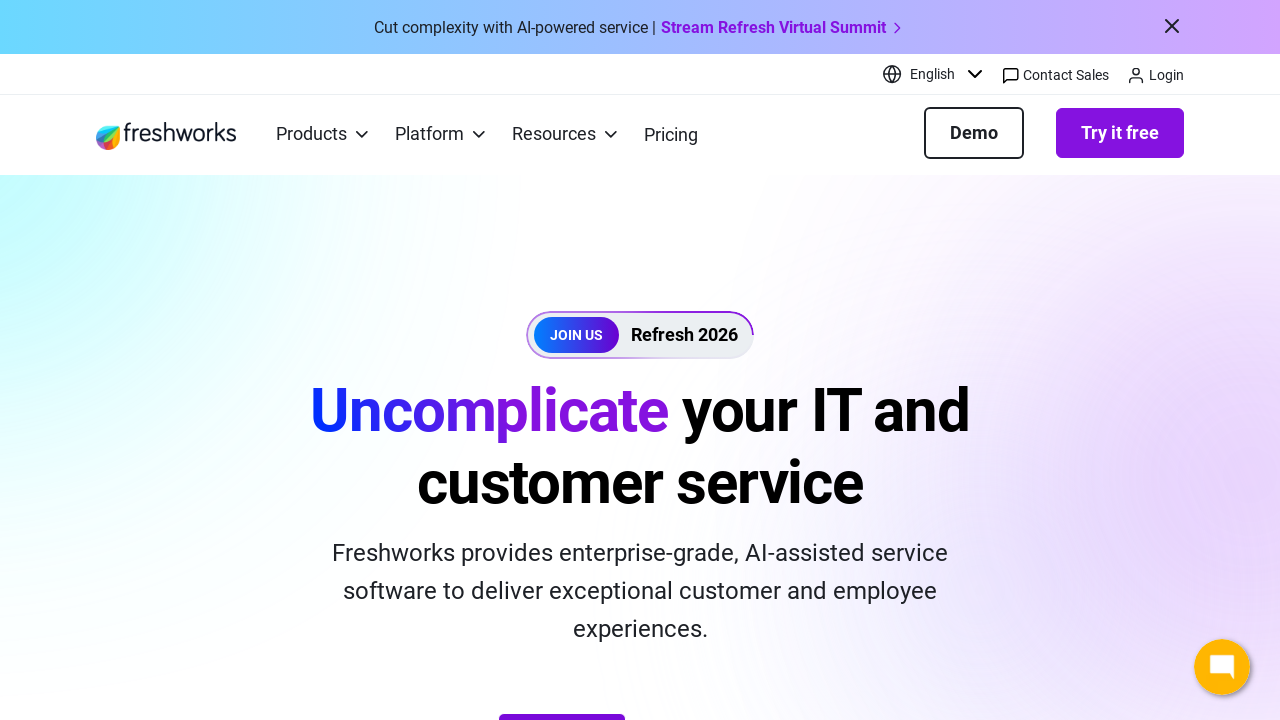

Verified link has valid href attribute: https://play.google.com/store/apps/developer?id=Freshworks+Inc
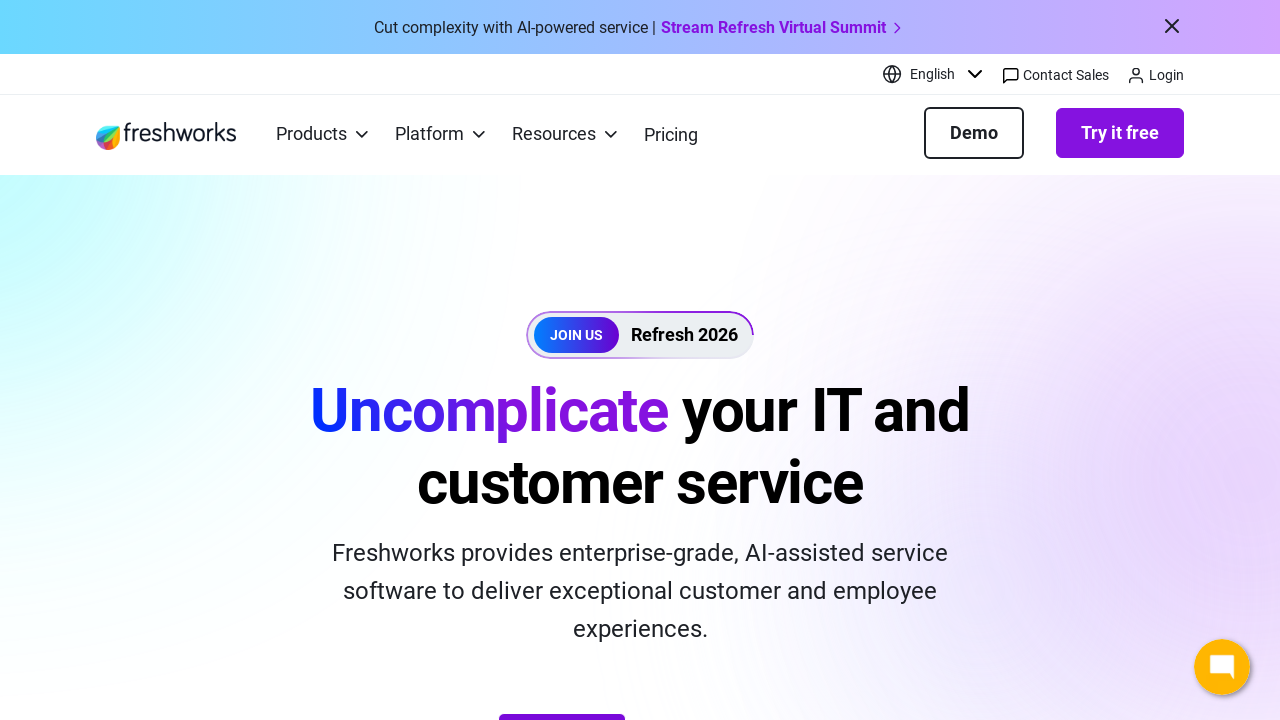

Verified link has valid href attribute: https://apps.apple.com/us/developer/freshworks-technologies-private-limited/id849713309
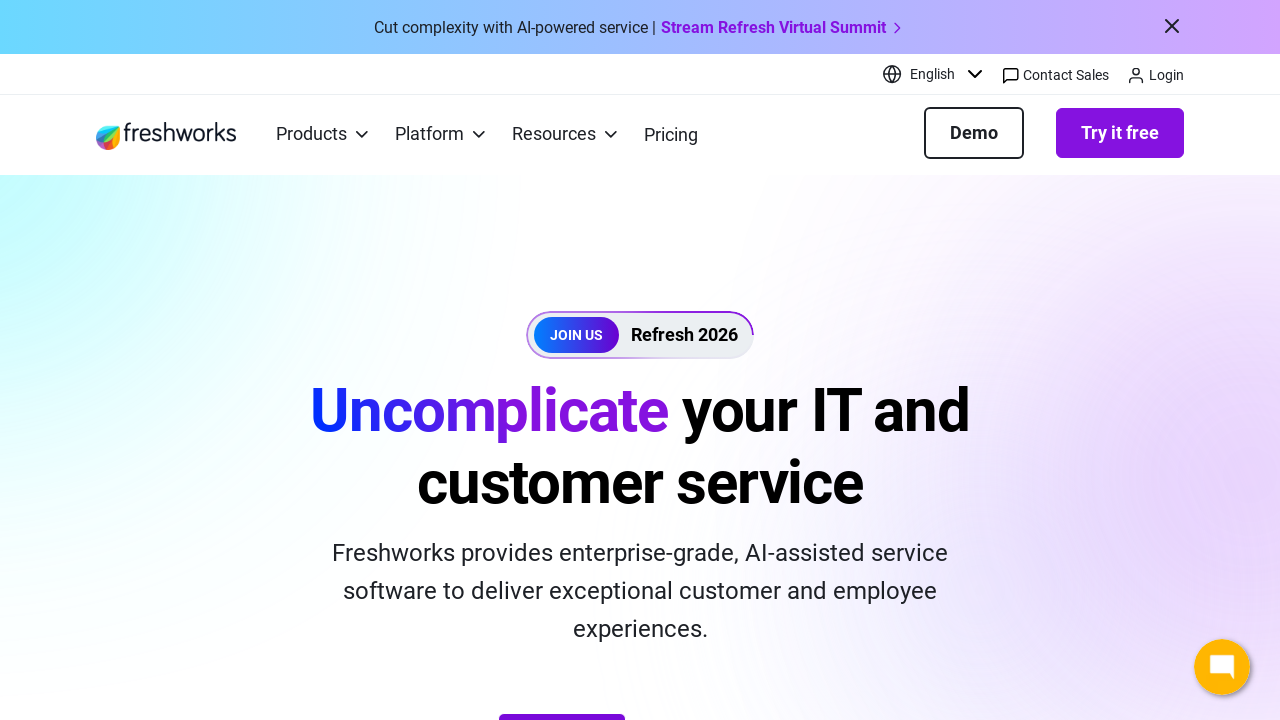

Verified link has valid href attribute: https://www.freshworks.com/legal/
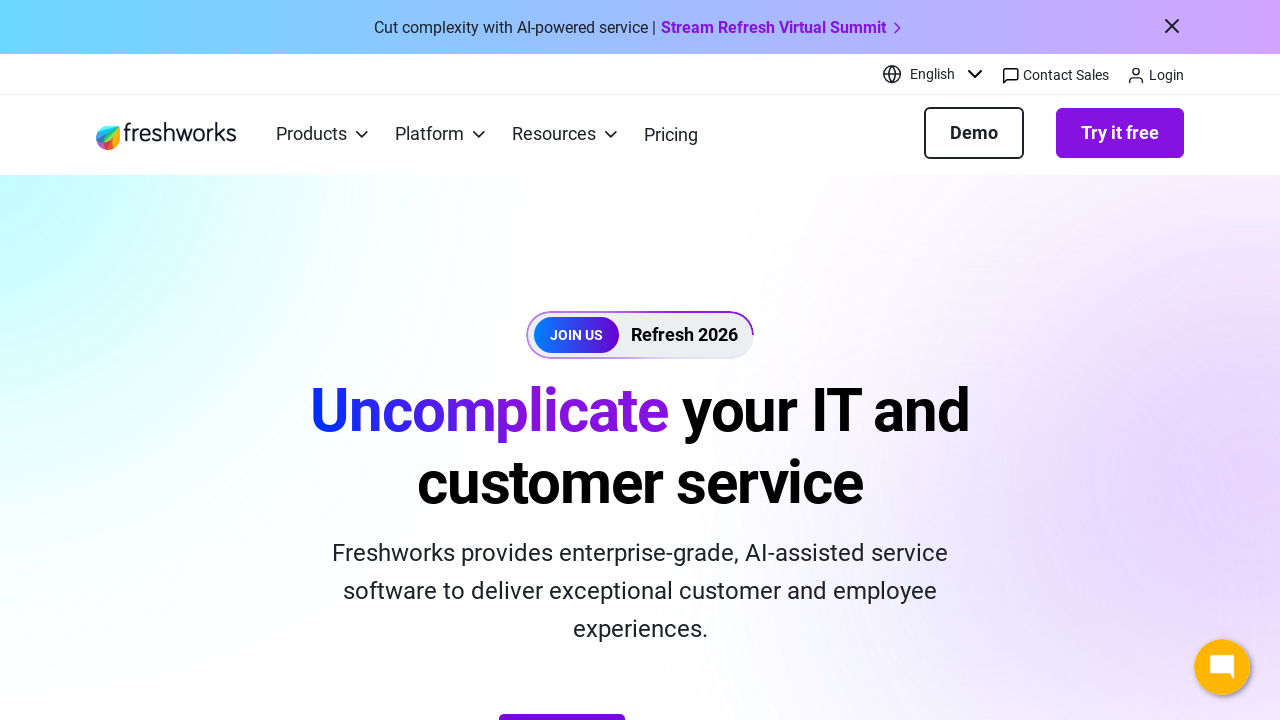

Verified link has valid href attribute: https://www.freshworks.com/privacy/
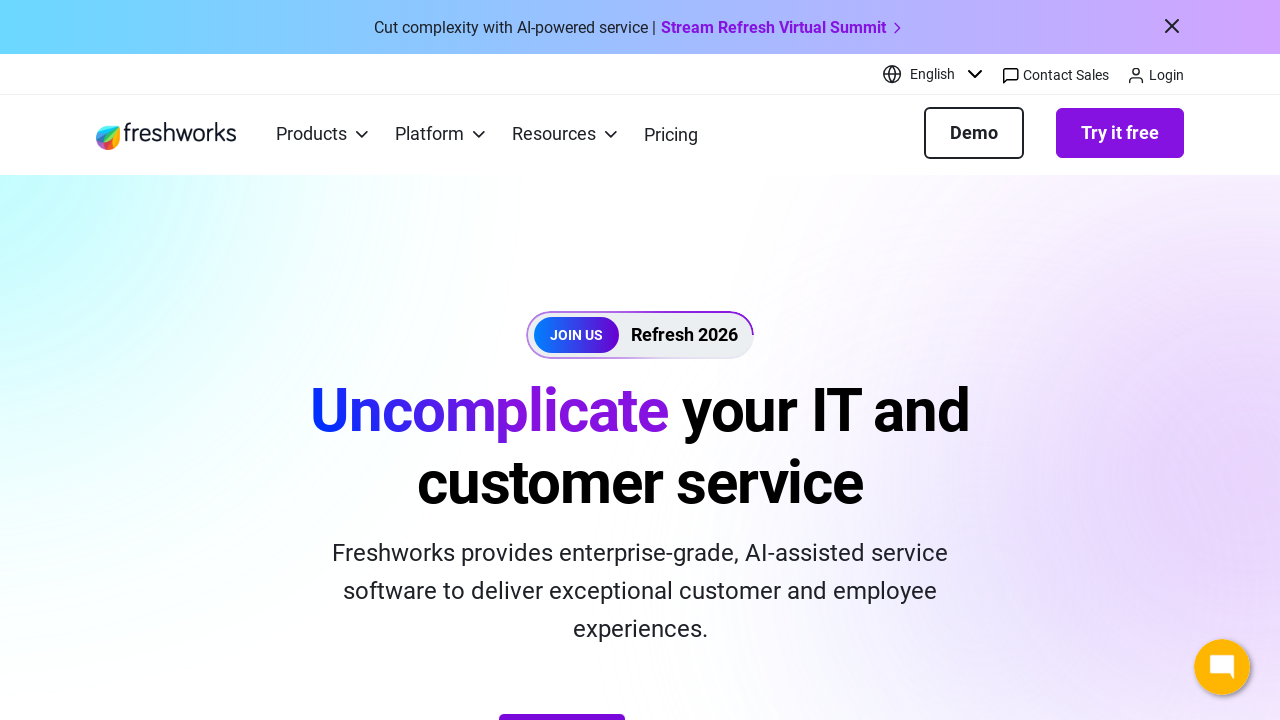

Verified link has valid href attribute: https://www.freshworks.com/site-terms/
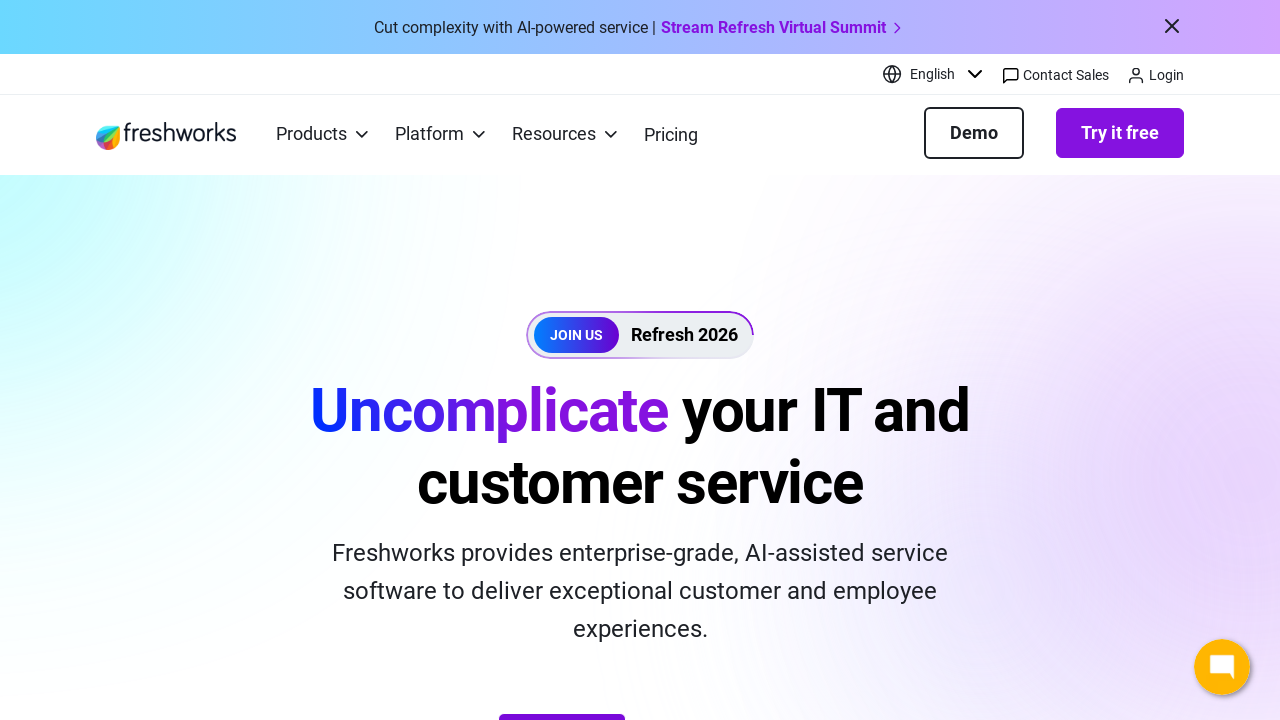

Verified link has valid href attribute: https://www.freshworks.com/list-of-cookies/
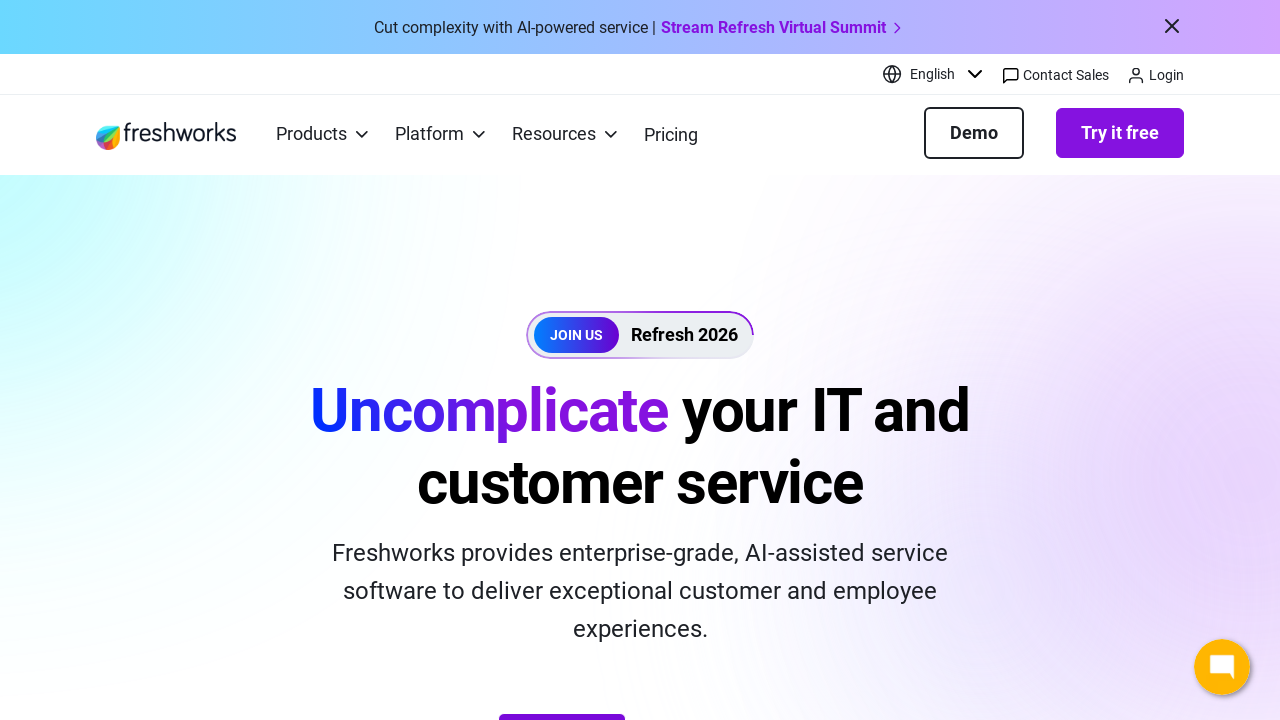

Verified link has valid href attribute: https://www.freshworks.com/privacy/ccpa-requests/
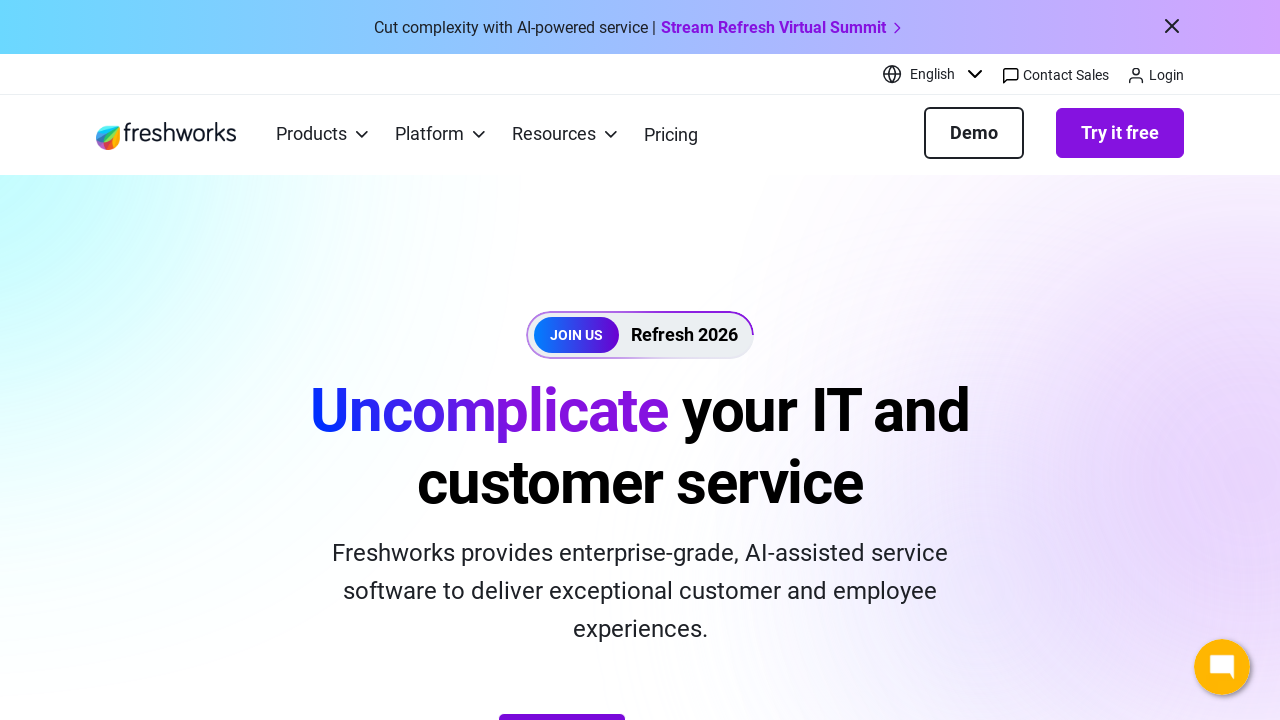

Verified link has valid href attribute: https://www.freshworks.com/security/
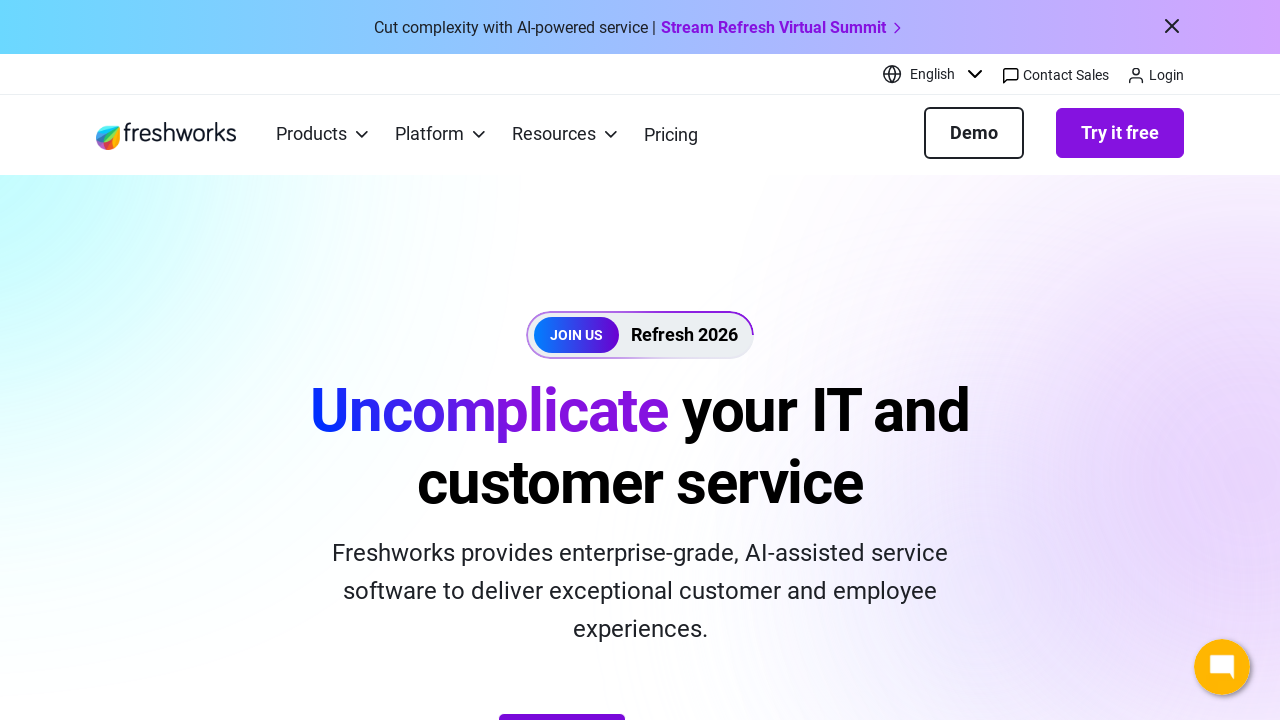

Verified link has valid href attribute: https://www.freshworks.com/accessibility/
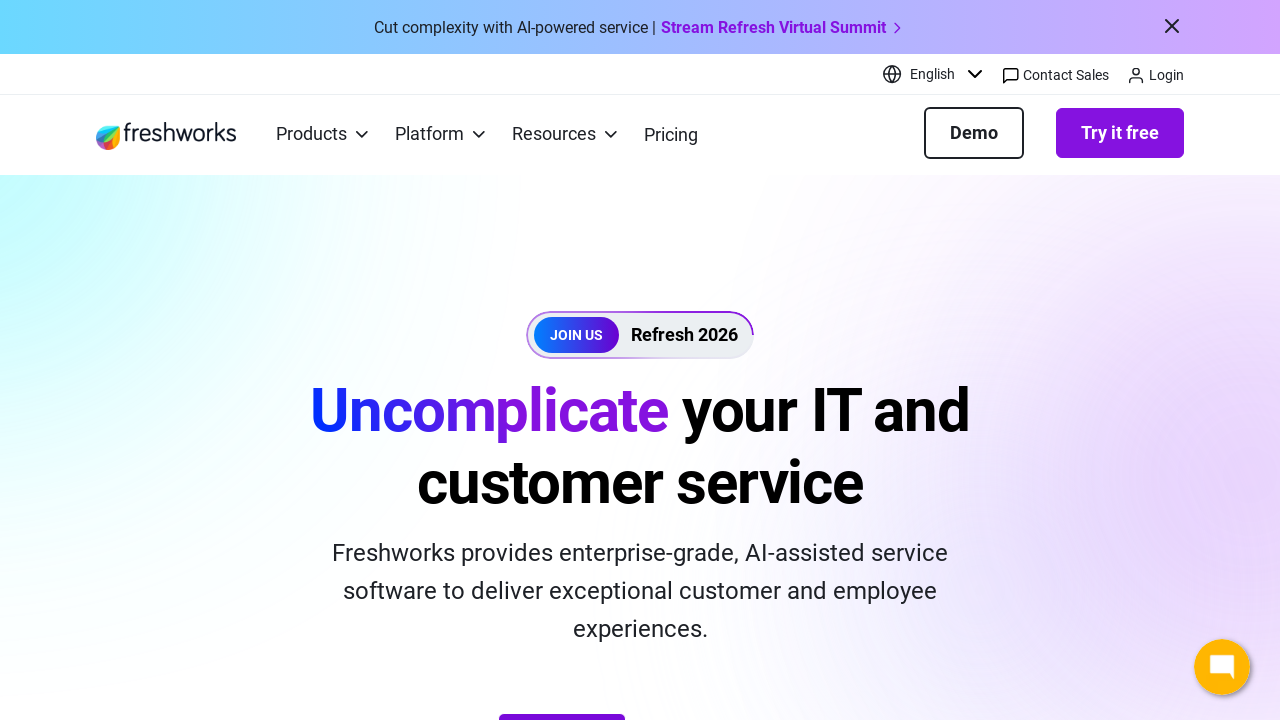

Verified link has valid href attribute: https://www.freshworks.com/privacy/gdpr/unsubscribe/
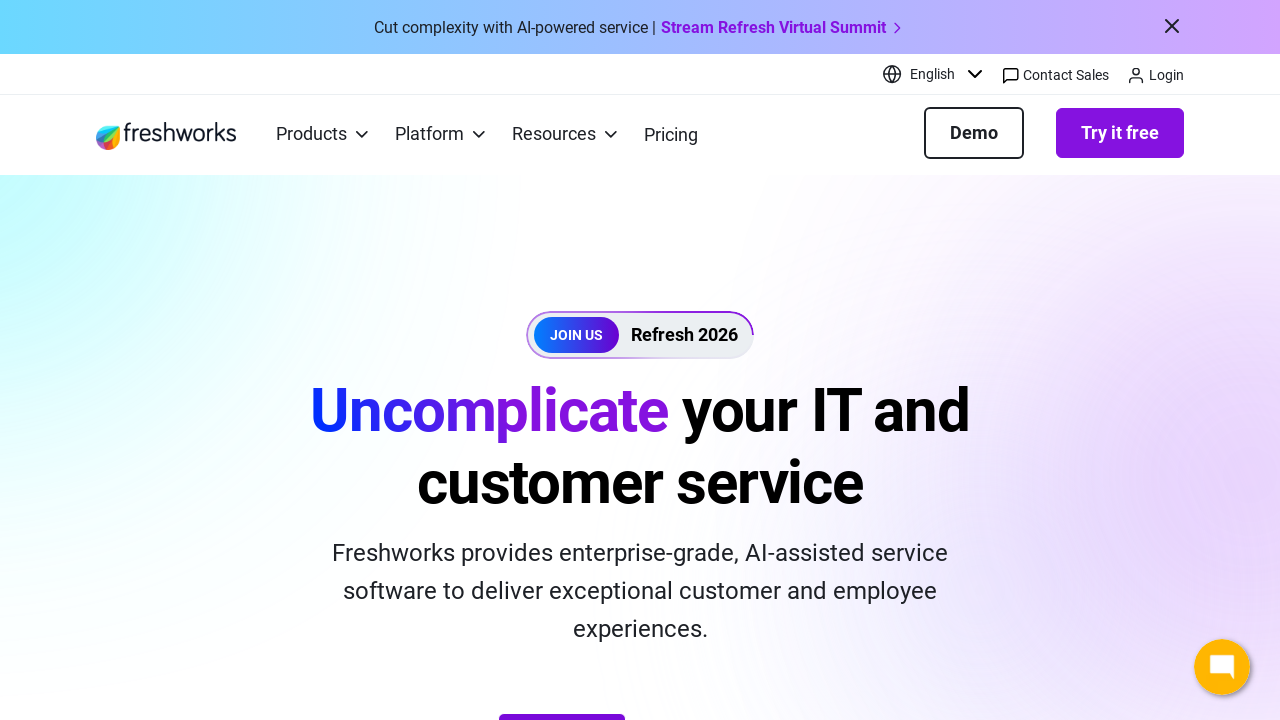

Verified link has valid href attribute: https://www.freshworks.com/sitemap/
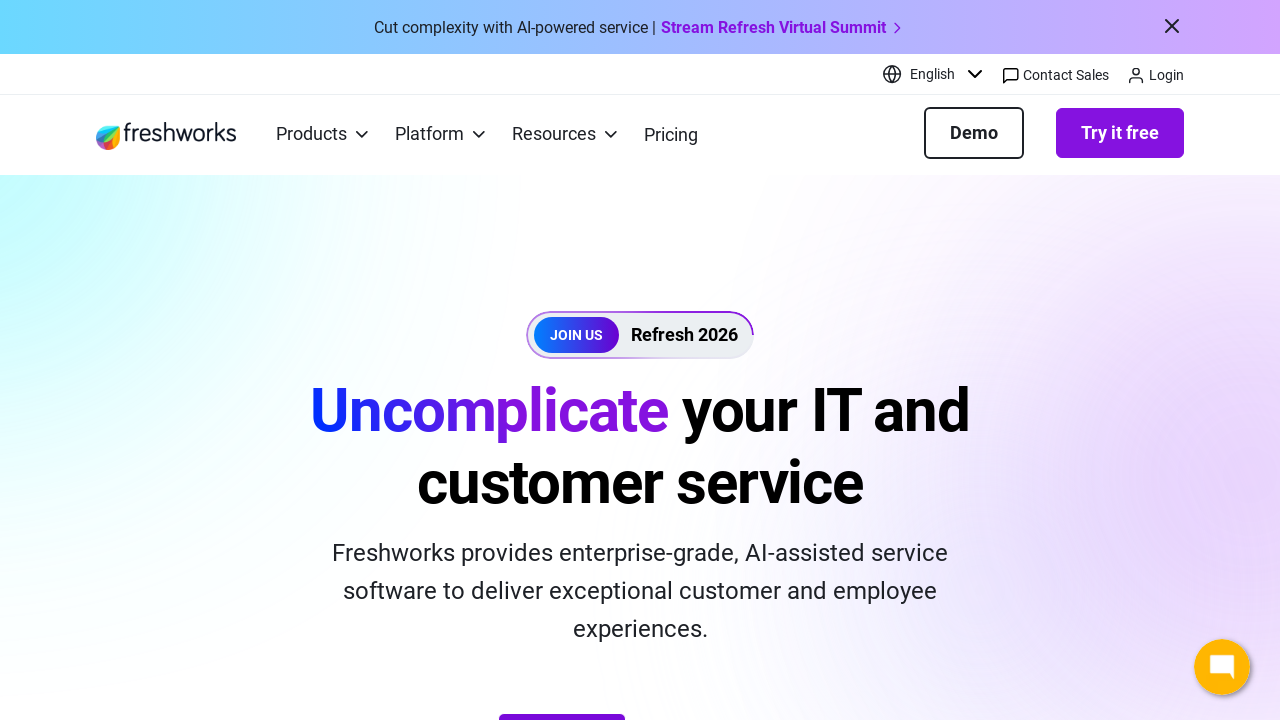

Verified link has valid href attribute: https://www.freshworks.com/terms/
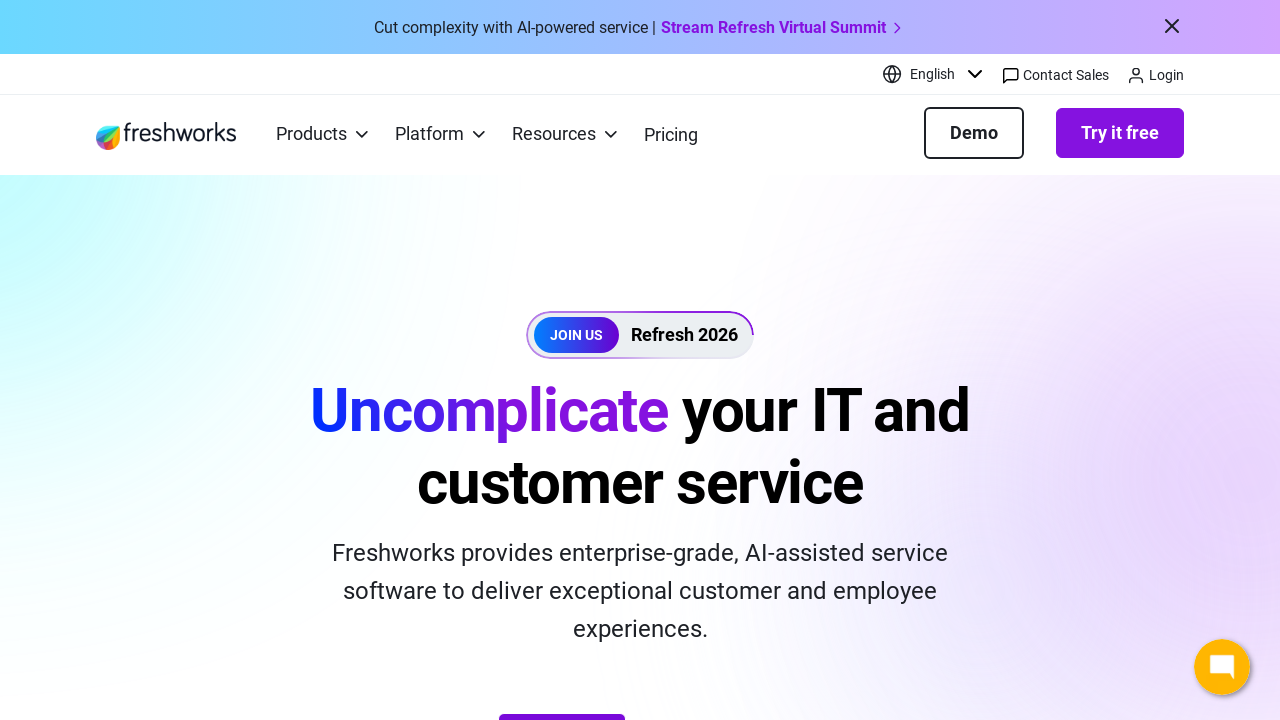

Verified link has valid href attribute: https://www.freshworks.com/privacy/
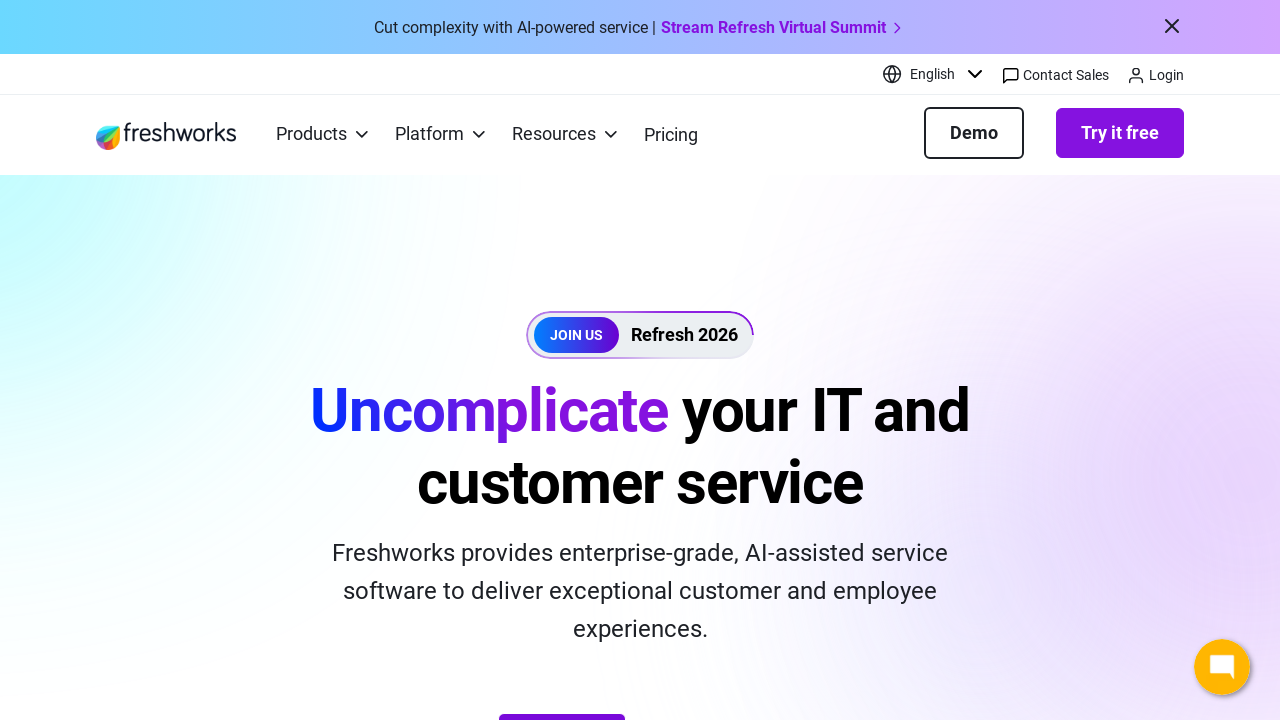

Verified link has valid href attribute: https://embed-ssl.wistia.com/deliveries/d4bc5c3612acefd7ad94ed582212499a9aef00a5.bin
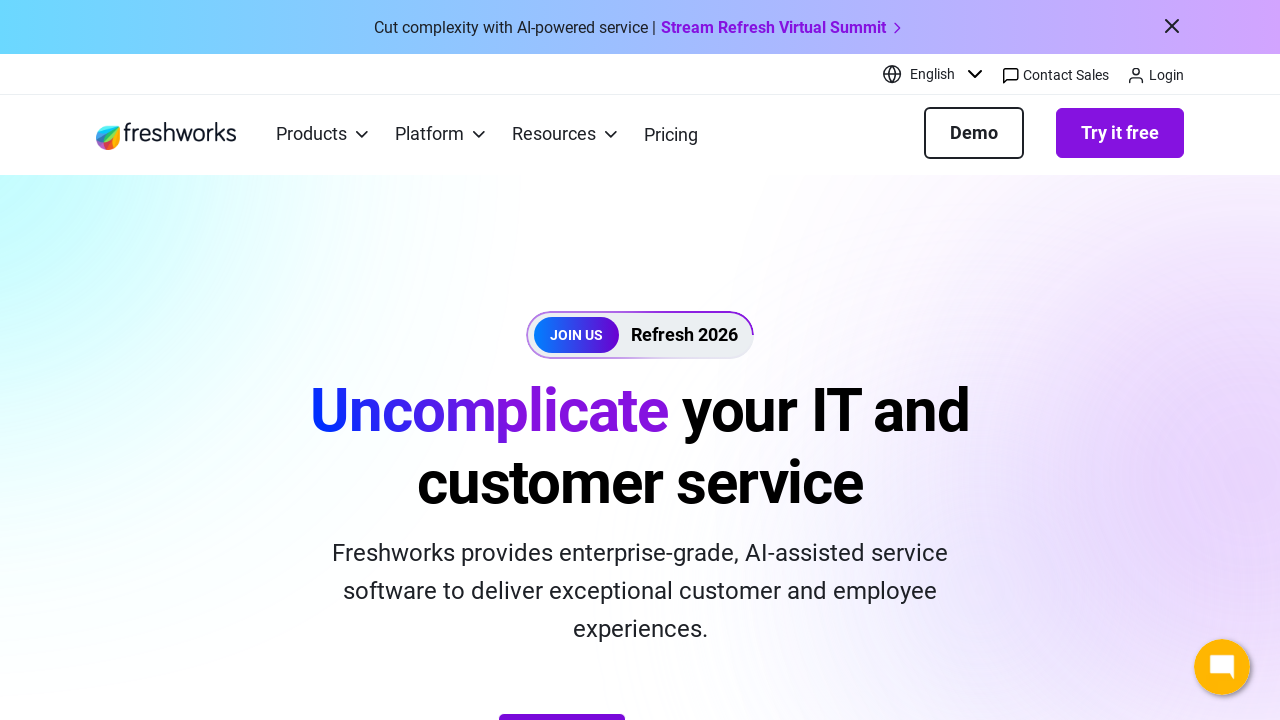

Verified link has valid href attribute: https://embed-ssl.wistia.com/deliveries/35cddab6a389e24e0d7fdf6870140268000b35ce.bin
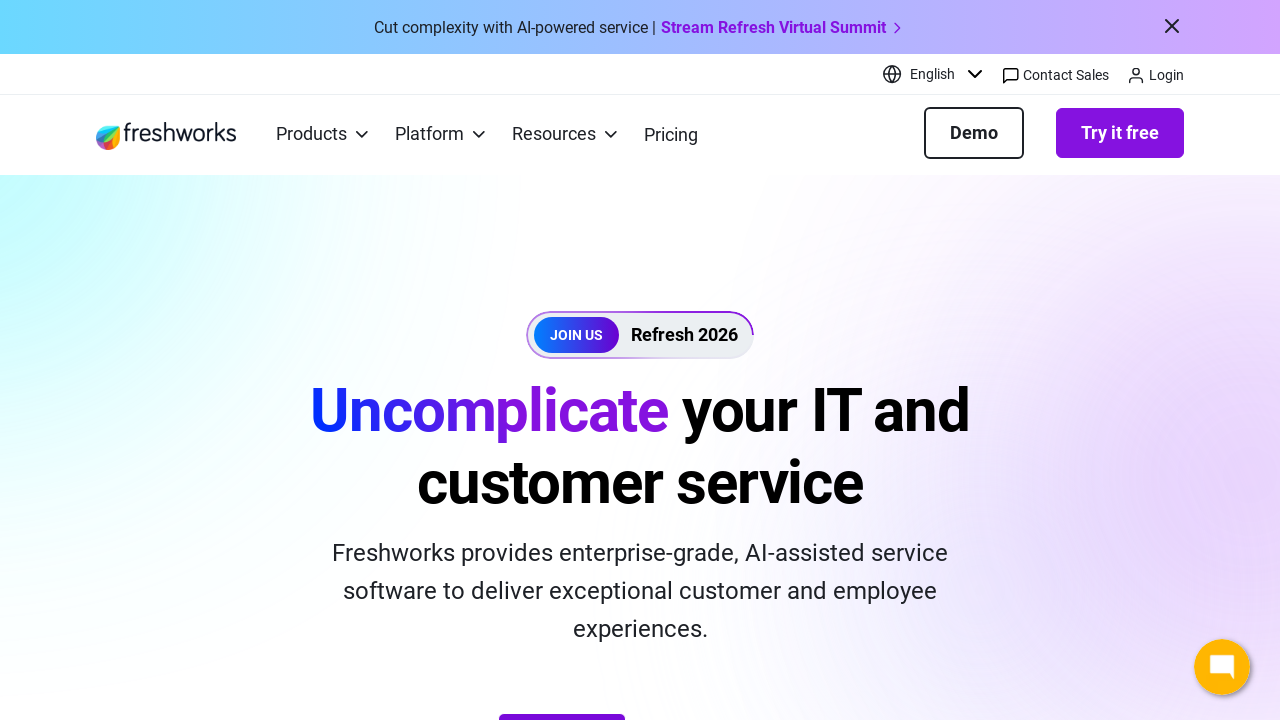

Verified link has valid href attribute: https://embed-ssl.wistia.com/deliveries/1623669bb3589e6a27f35b147da8850efa01ce37.bin
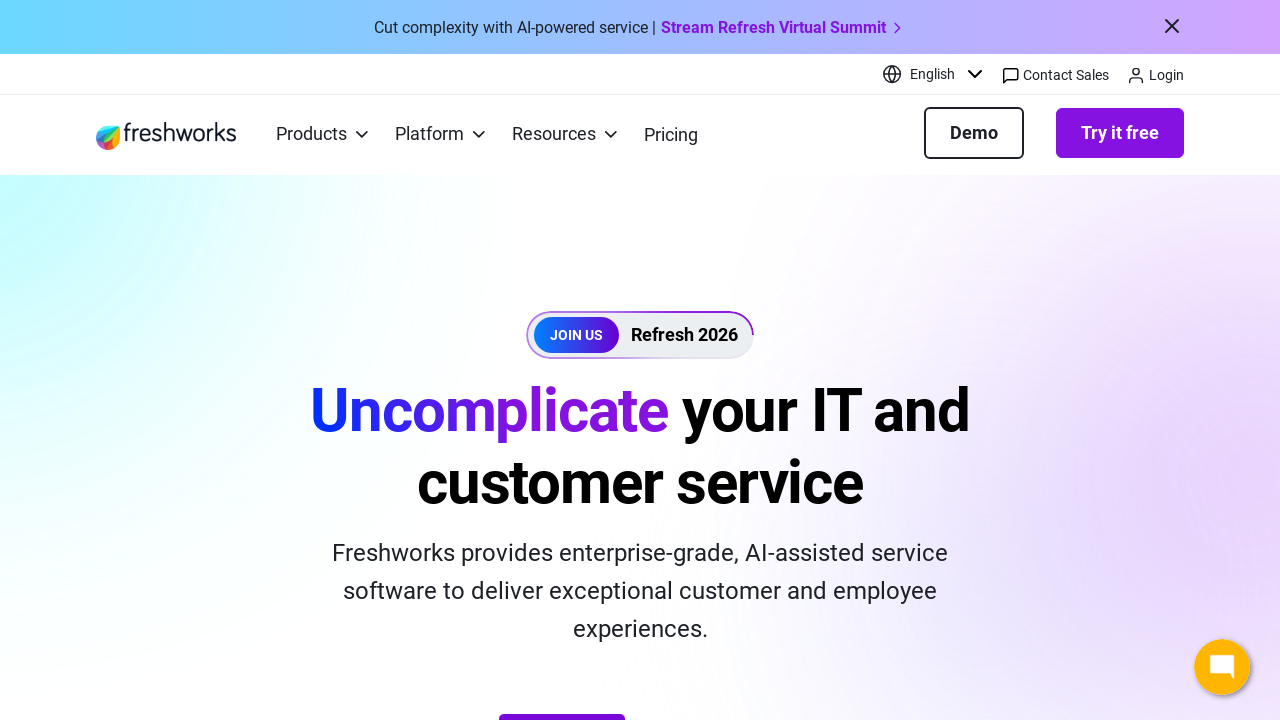

Verified link has valid href attribute: https://cookiepedia.co.uk/giving-consent-to-cookies
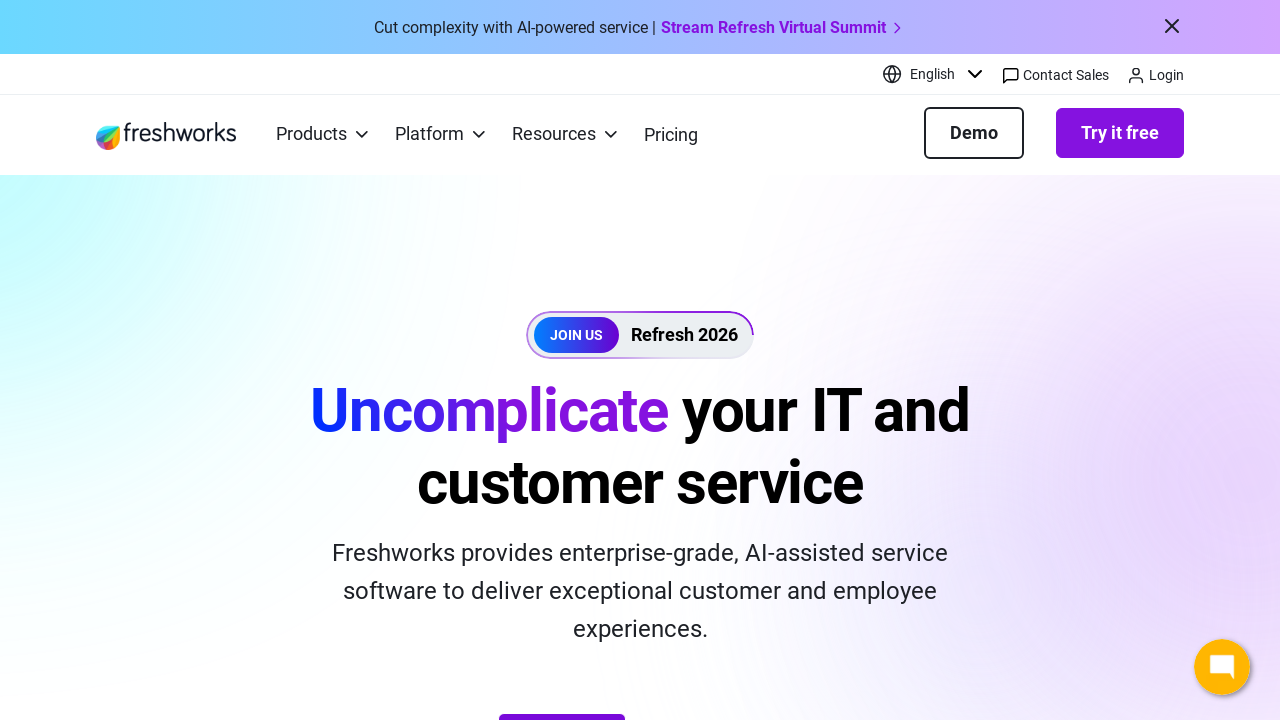

Verified link has valid href attribute: https://www.onetrust.com/products/cookie-consent/
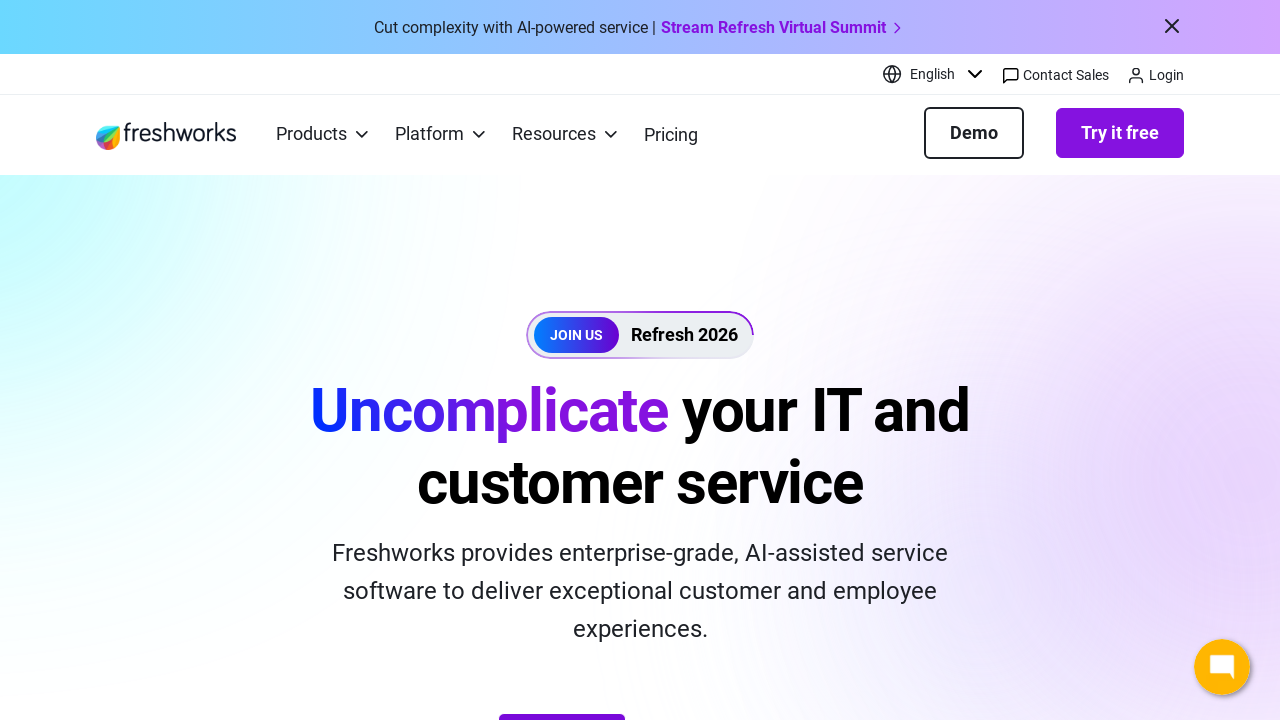

All links verified to have href attributes
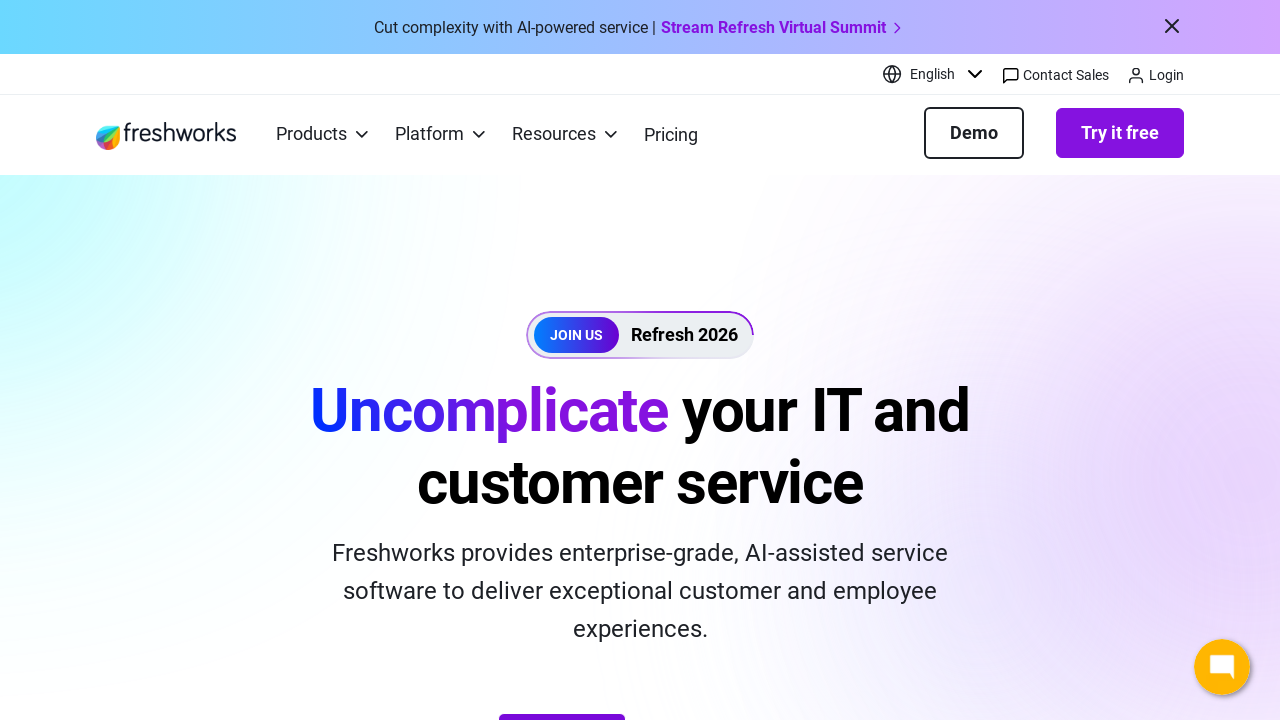

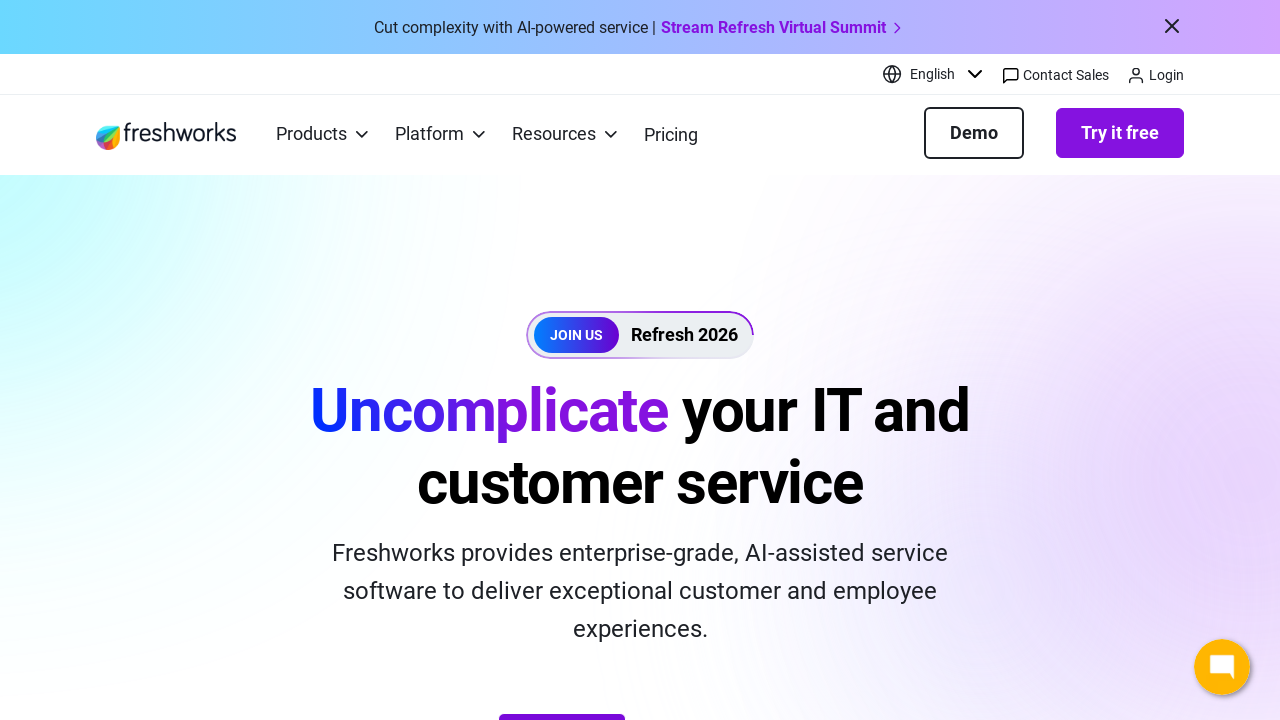